Tests filling a large form by entering values into all input fields and submitting the form by clicking the submit button.

Starting URL: http://suninjuly.github.io/huge_form.html

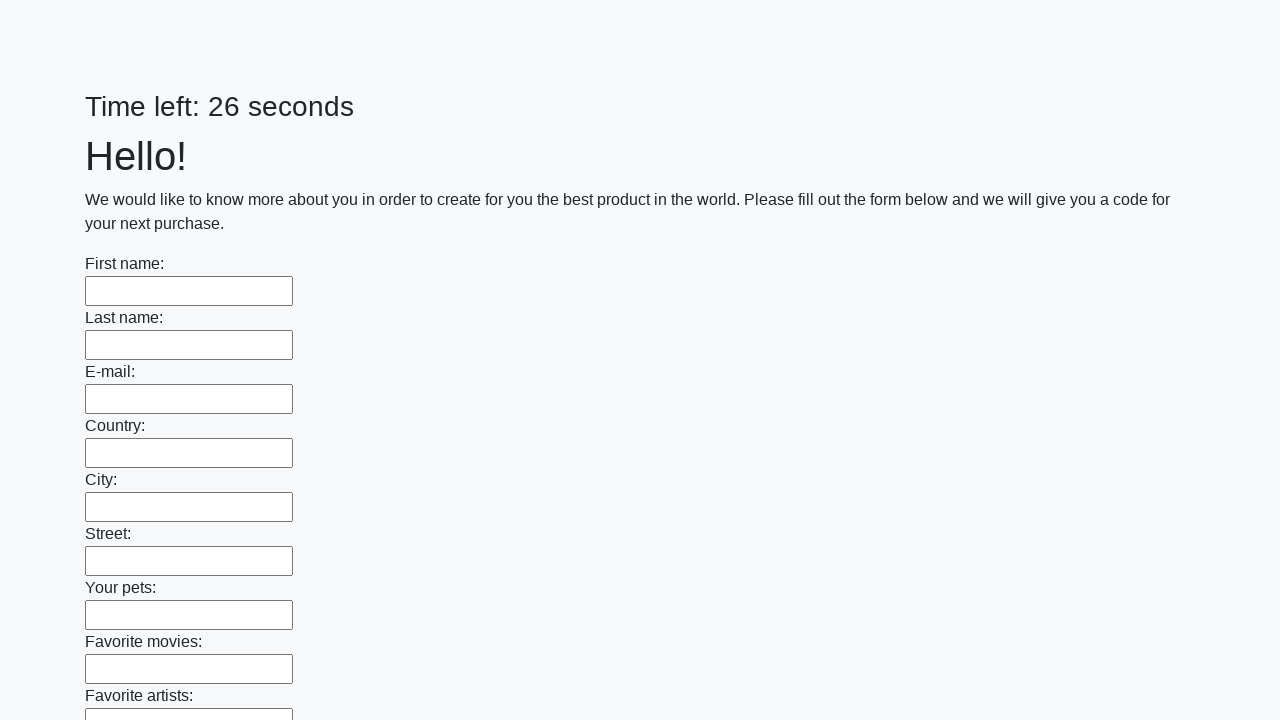

Located all input fields on the huge form
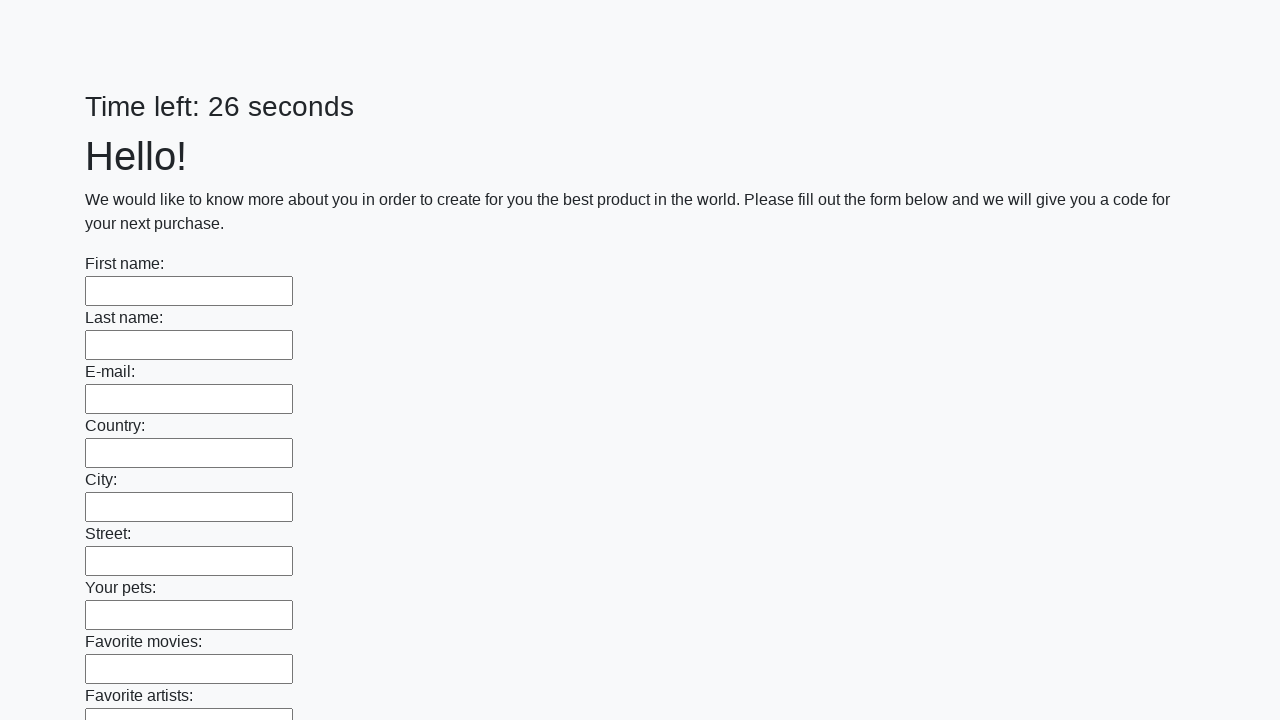

Filled an input field with value '123' on input >> nth=0
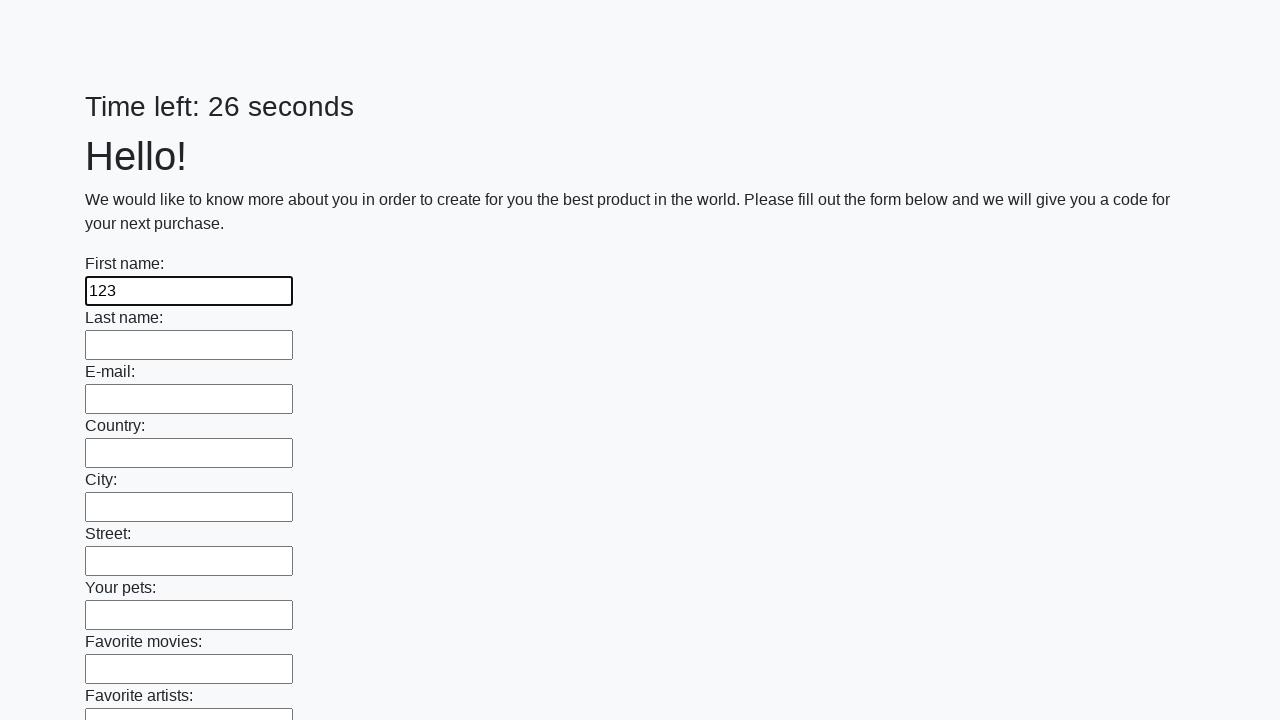

Filled an input field with value '123' on input >> nth=1
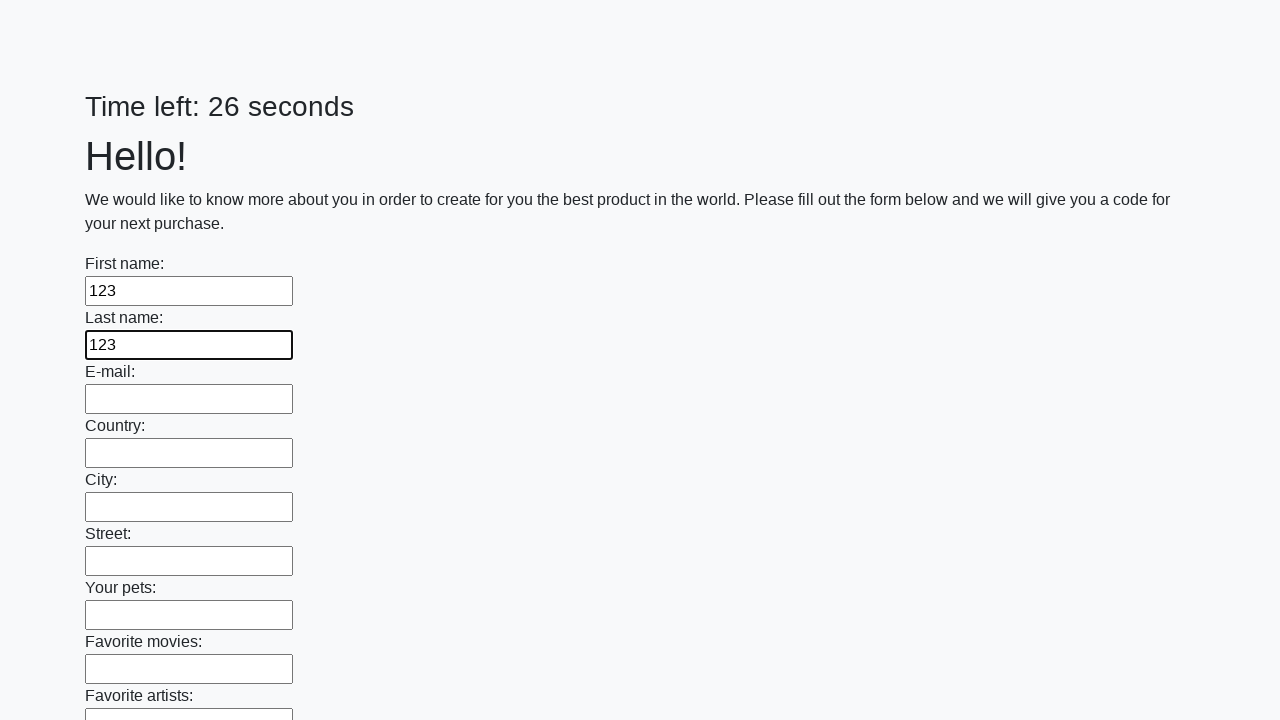

Filled an input field with value '123' on input >> nth=2
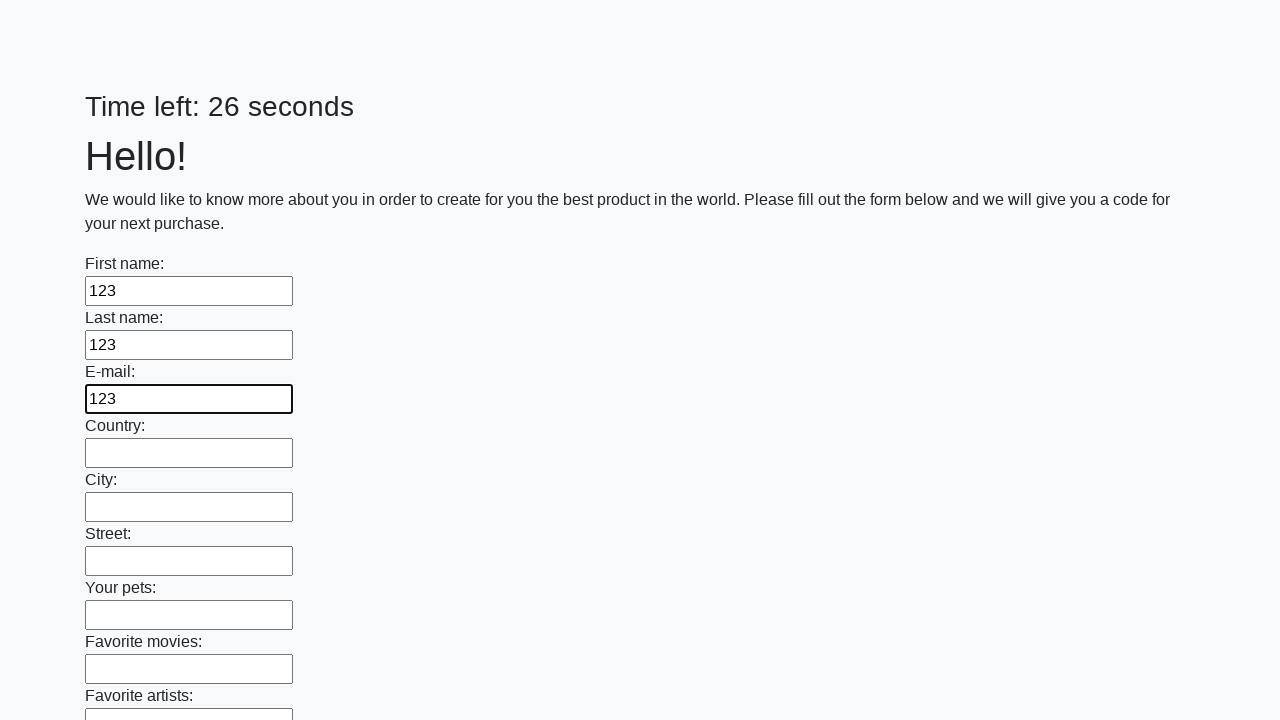

Filled an input field with value '123' on input >> nth=3
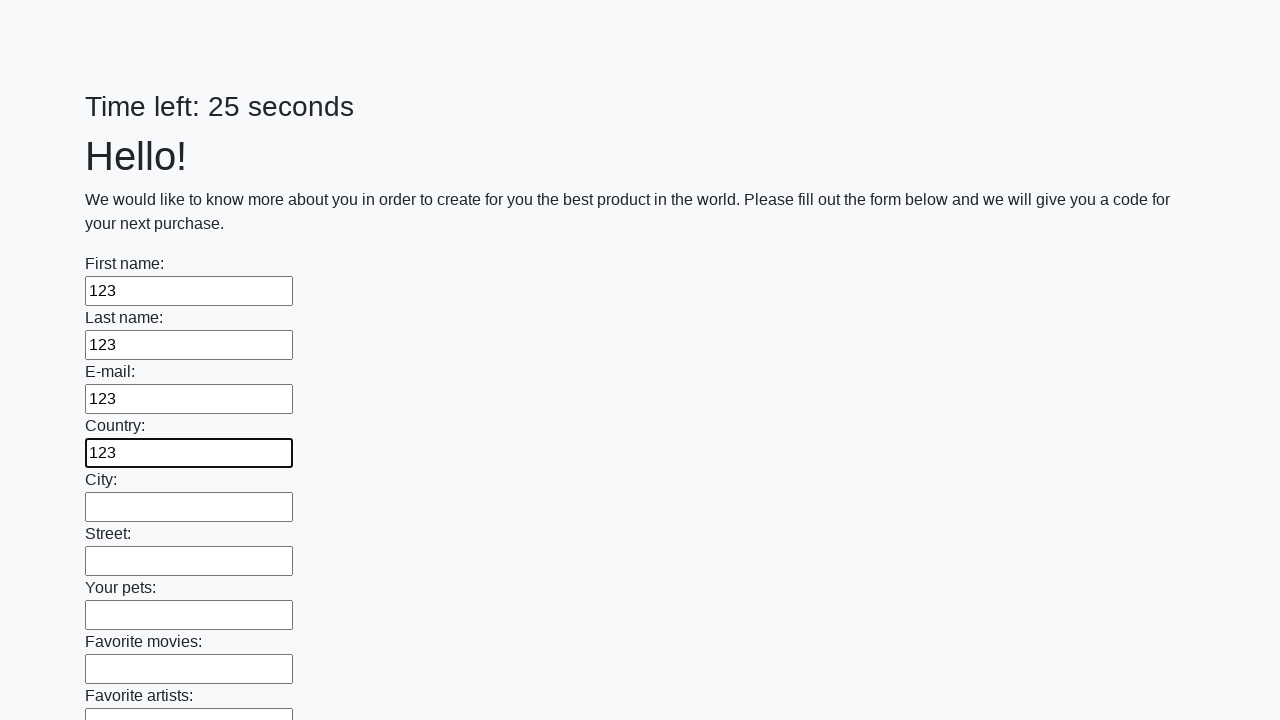

Filled an input field with value '123' on input >> nth=4
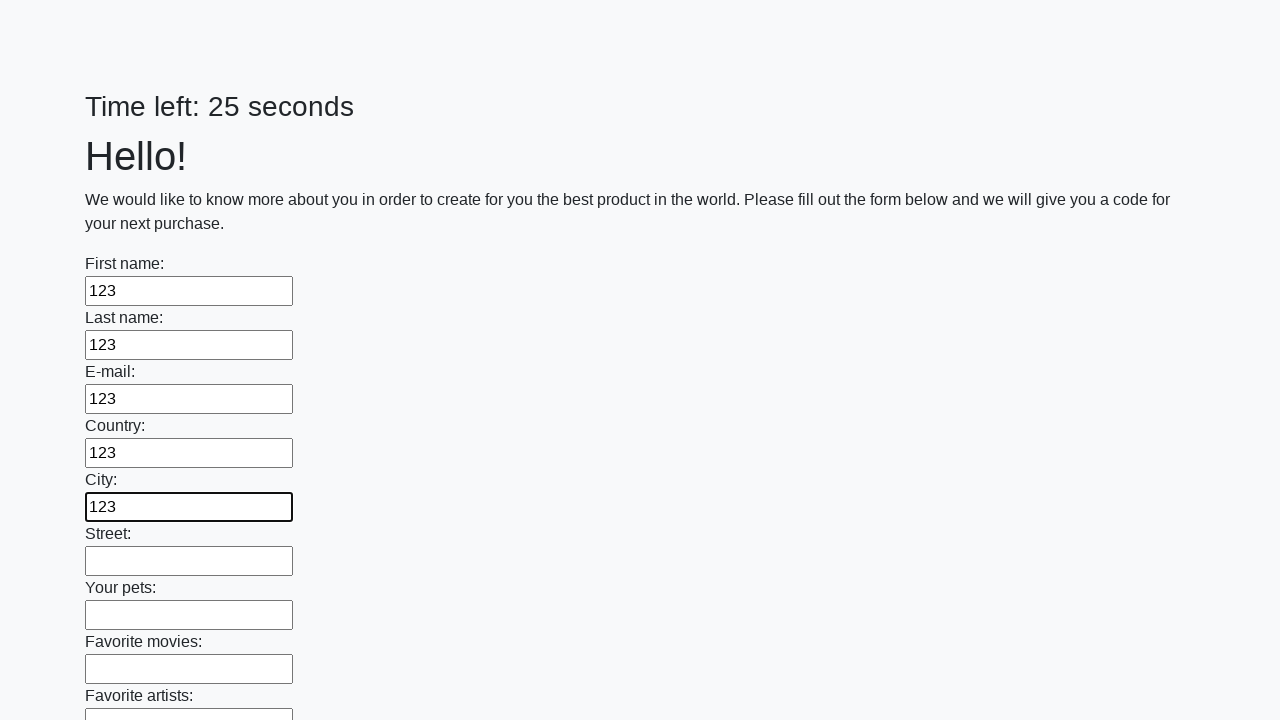

Filled an input field with value '123' on input >> nth=5
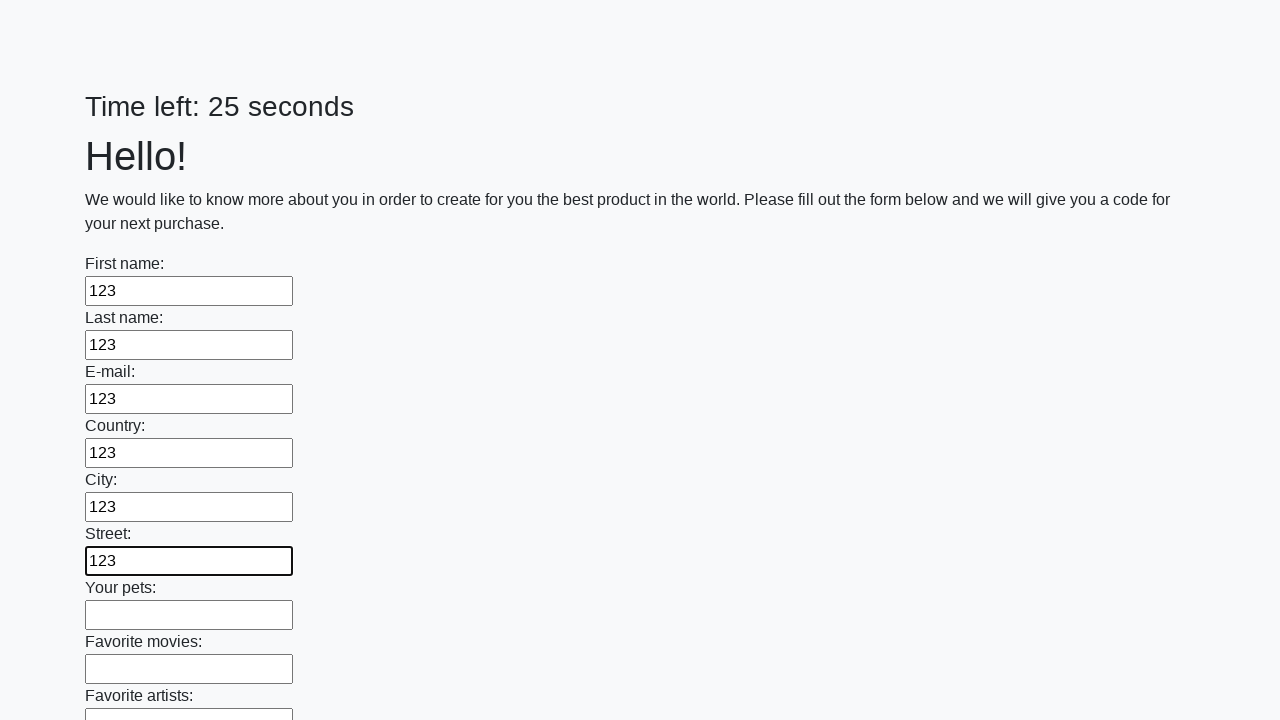

Filled an input field with value '123' on input >> nth=6
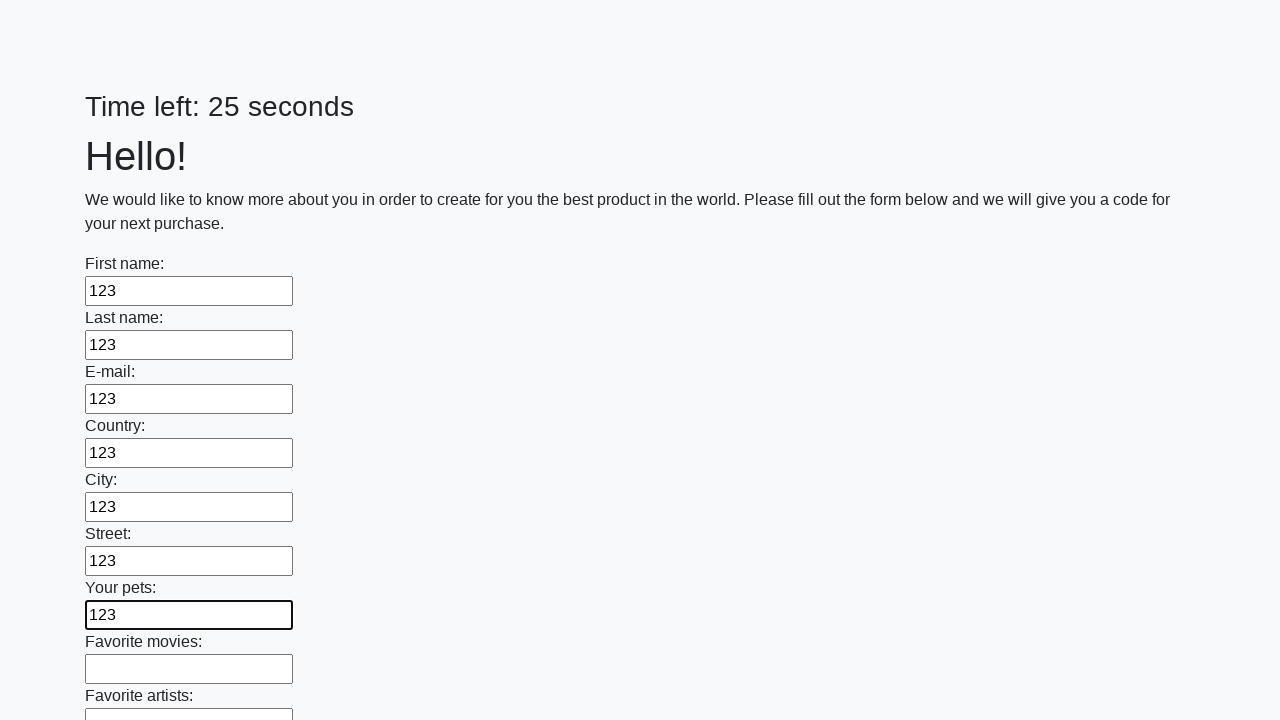

Filled an input field with value '123' on input >> nth=7
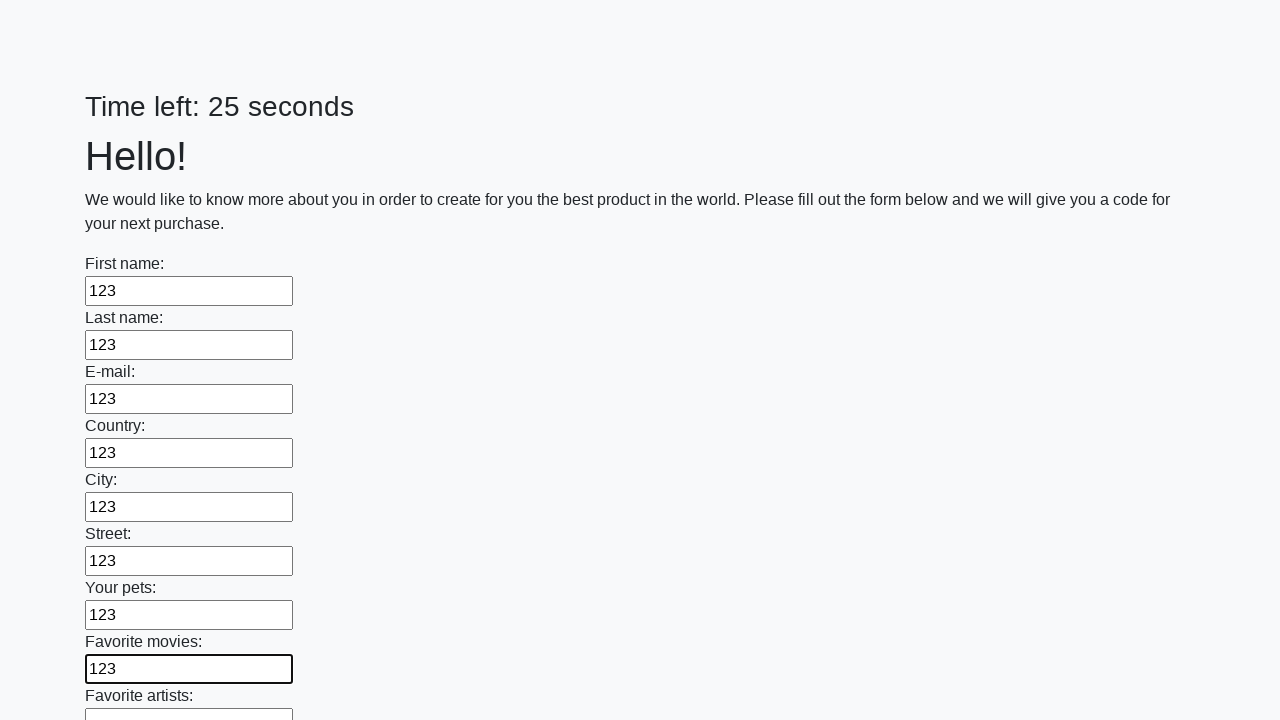

Filled an input field with value '123' on input >> nth=8
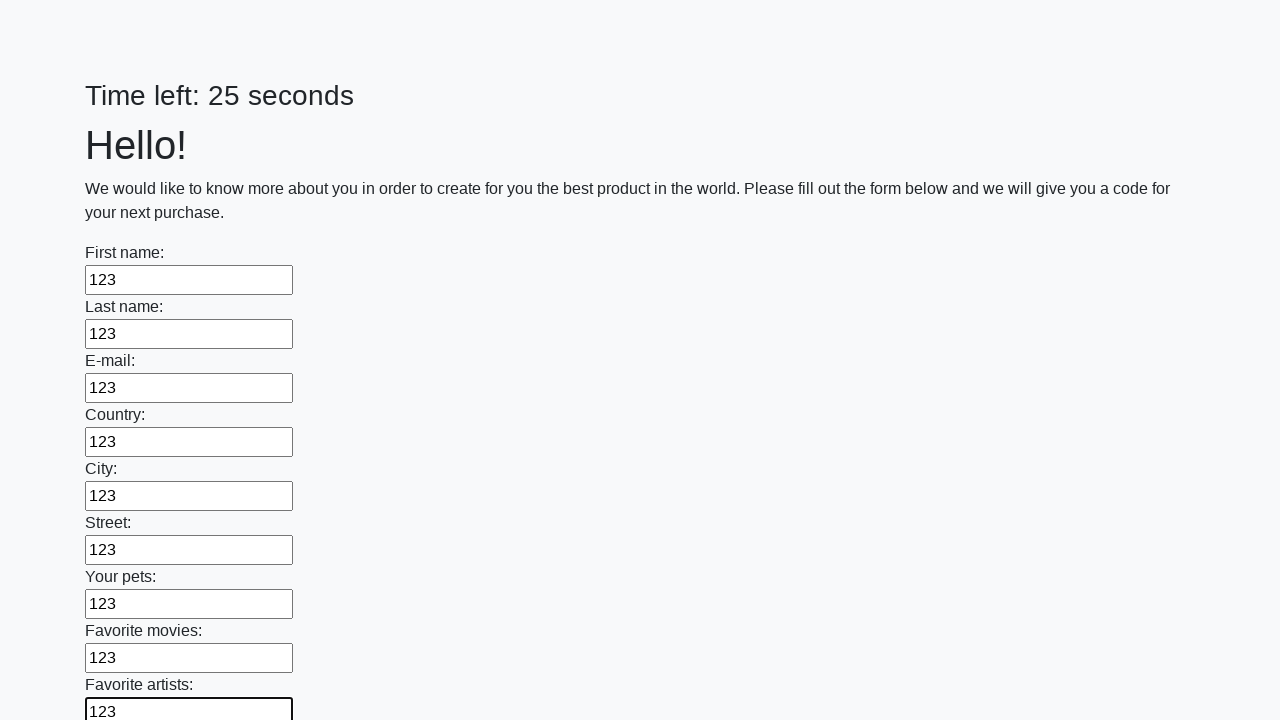

Filled an input field with value '123' on input >> nth=9
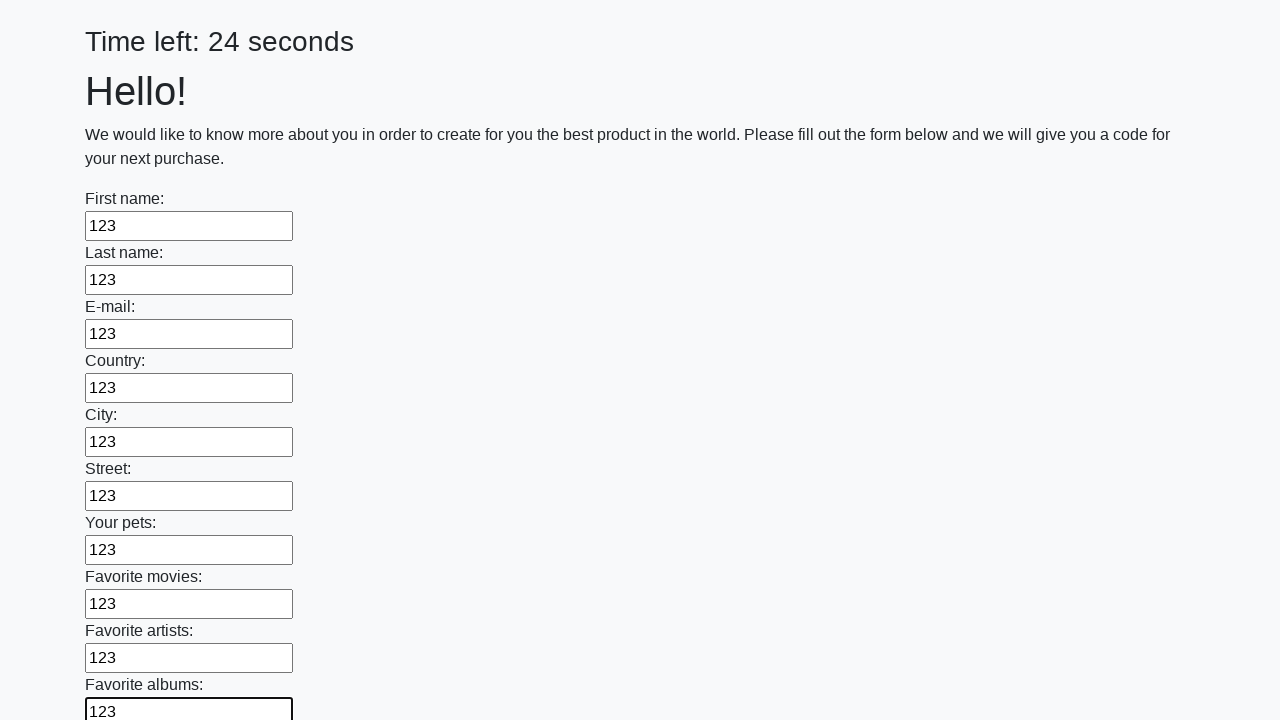

Filled an input field with value '123' on input >> nth=10
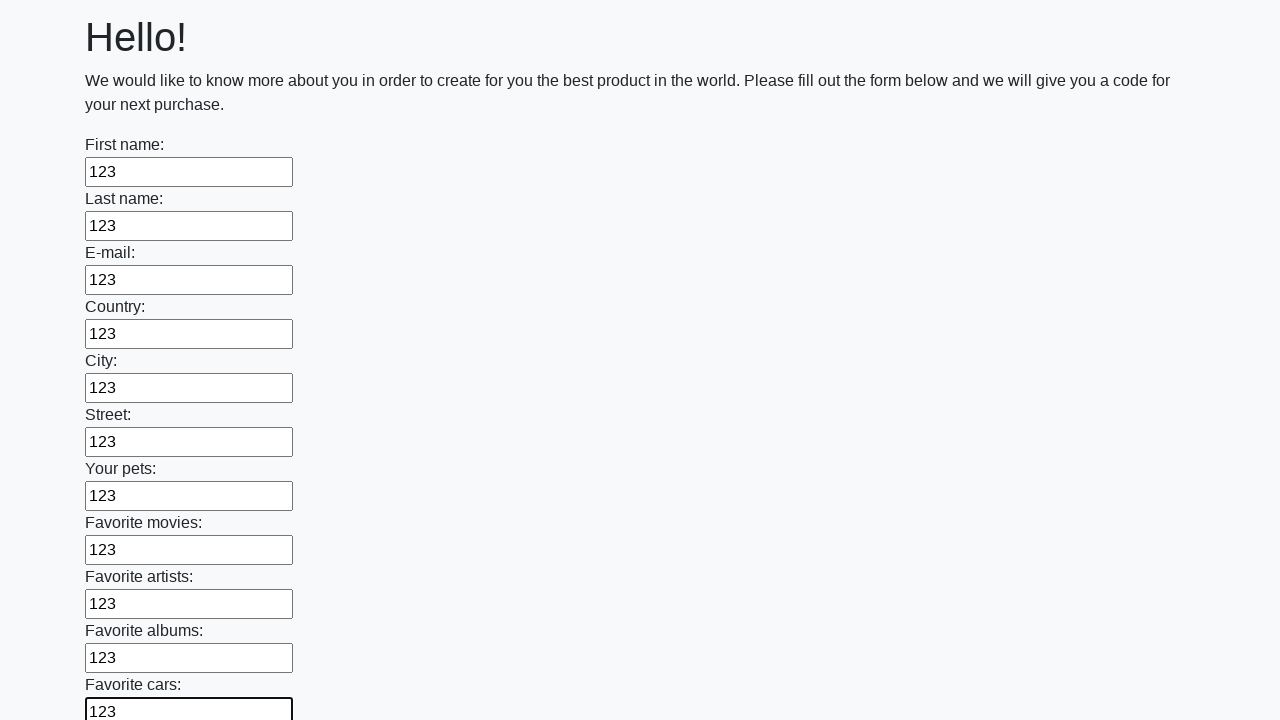

Filled an input field with value '123' on input >> nth=11
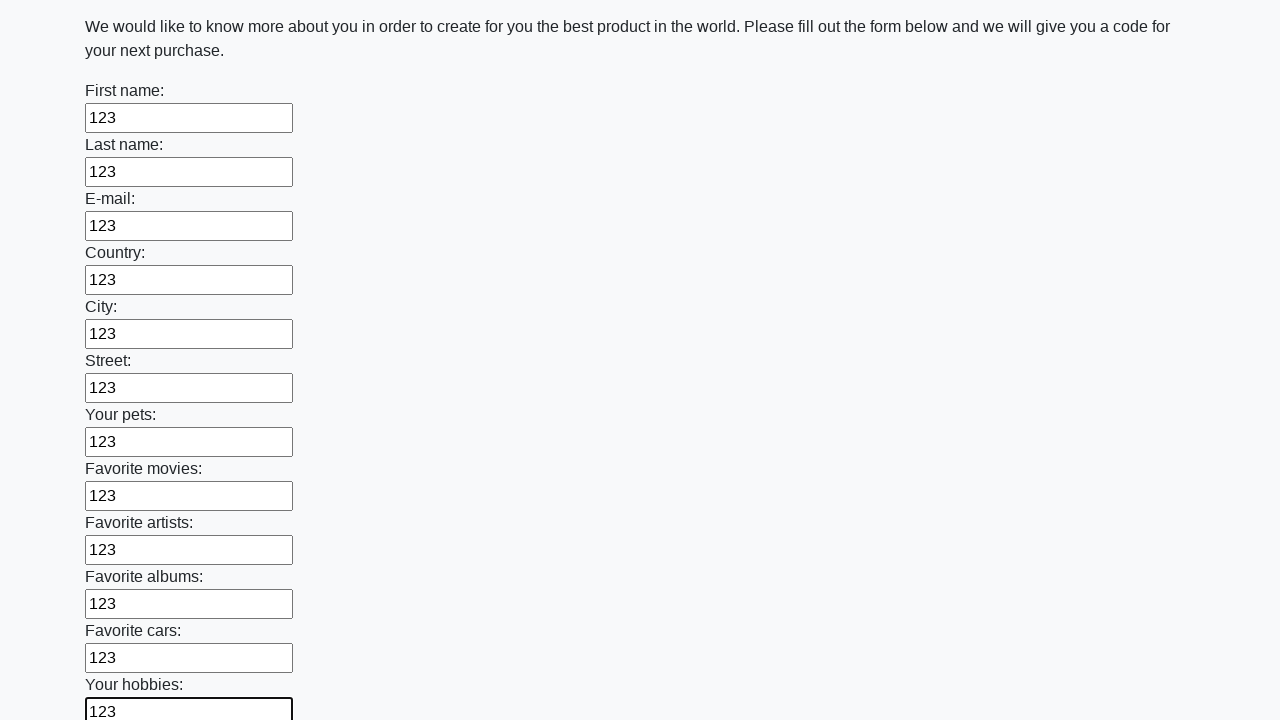

Filled an input field with value '123' on input >> nth=12
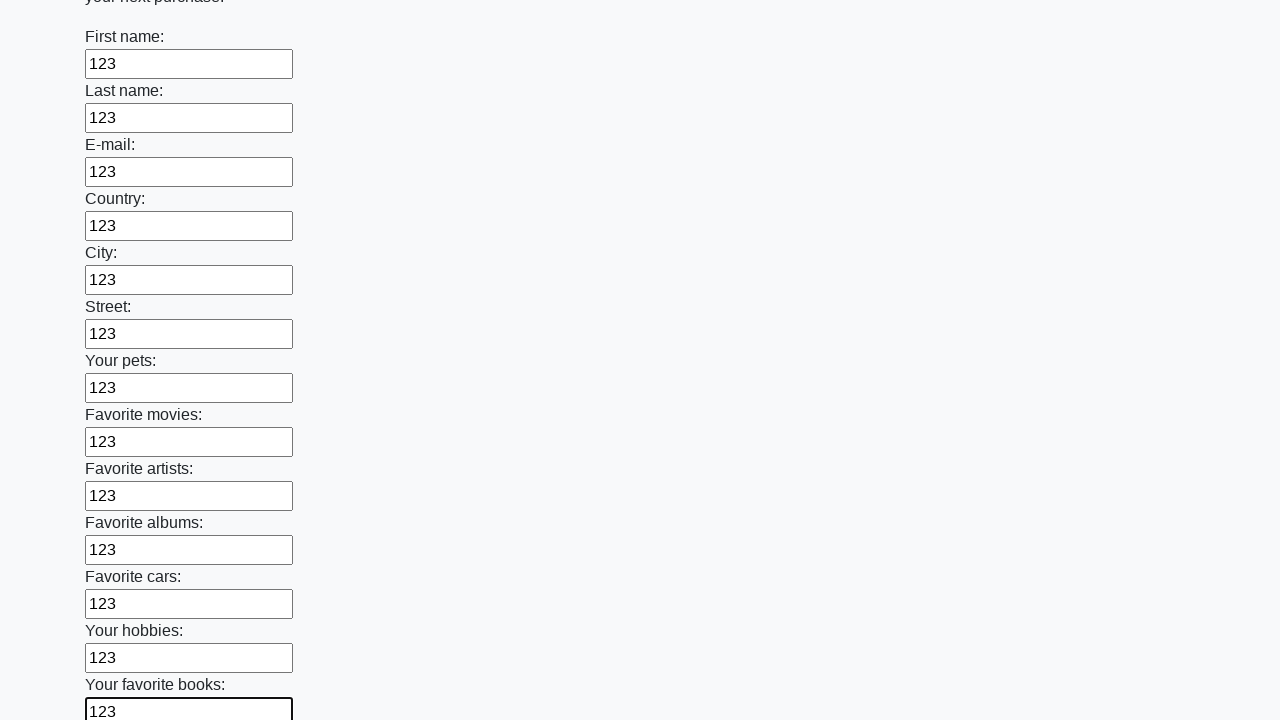

Filled an input field with value '123' on input >> nth=13
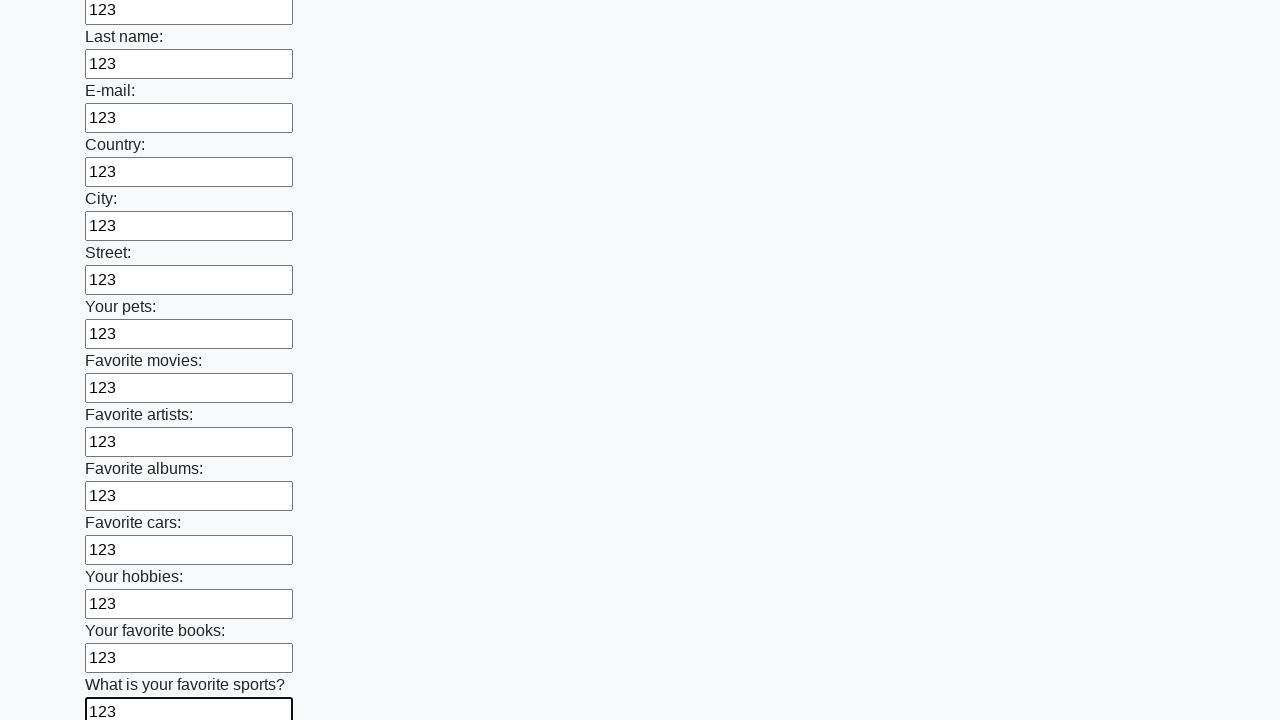

Filled an input field with value '123' on input >> nth=14
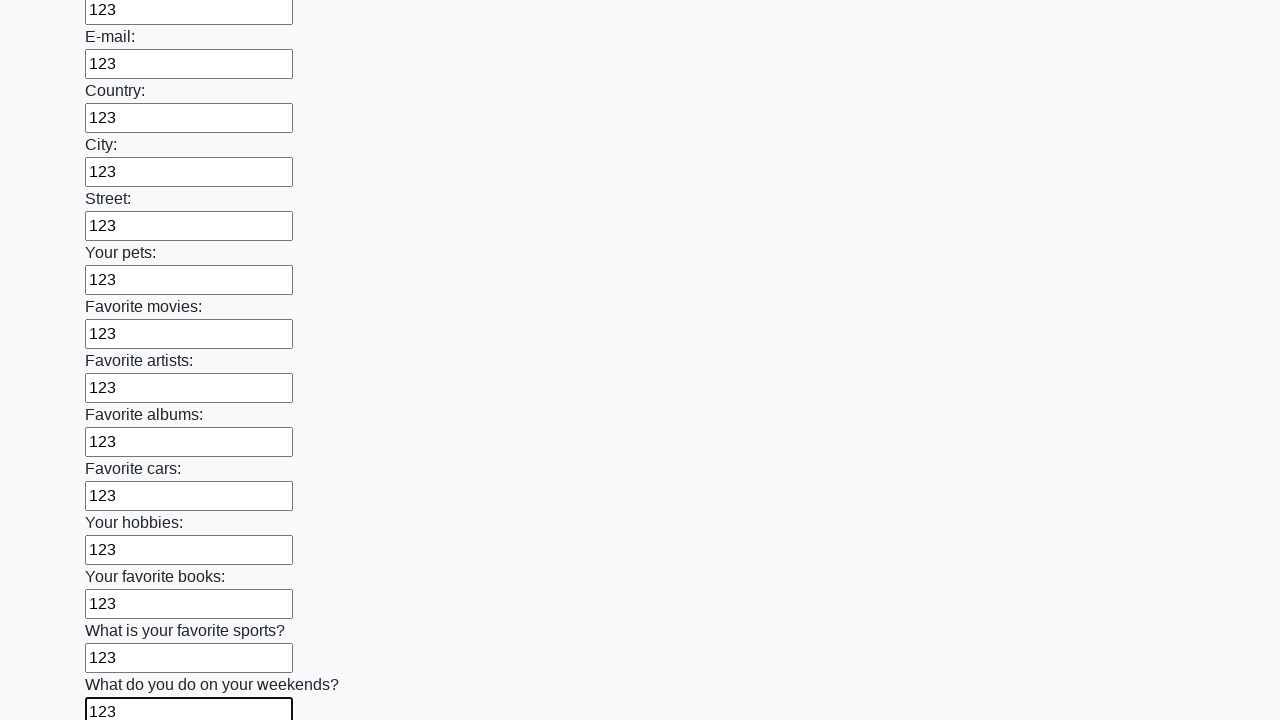

Filled an input field with value '123' on input >> nth=15
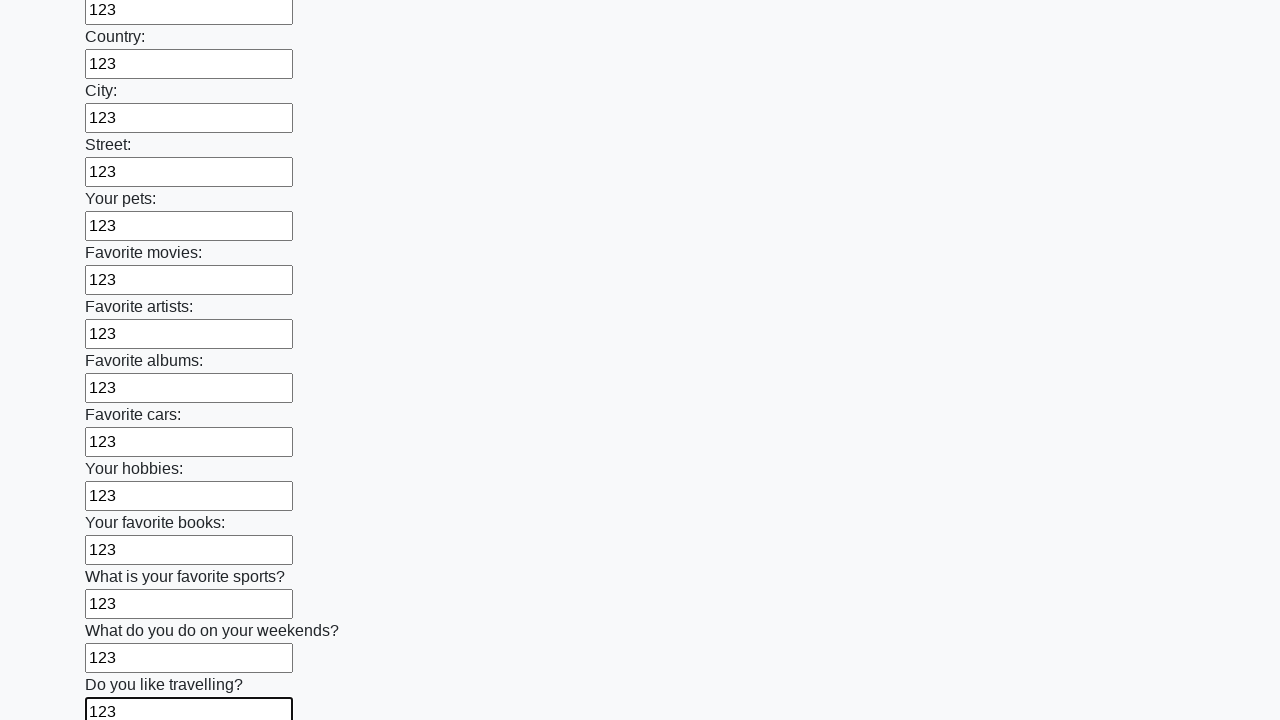

Filled an input field with value '123' on input >> nth=16
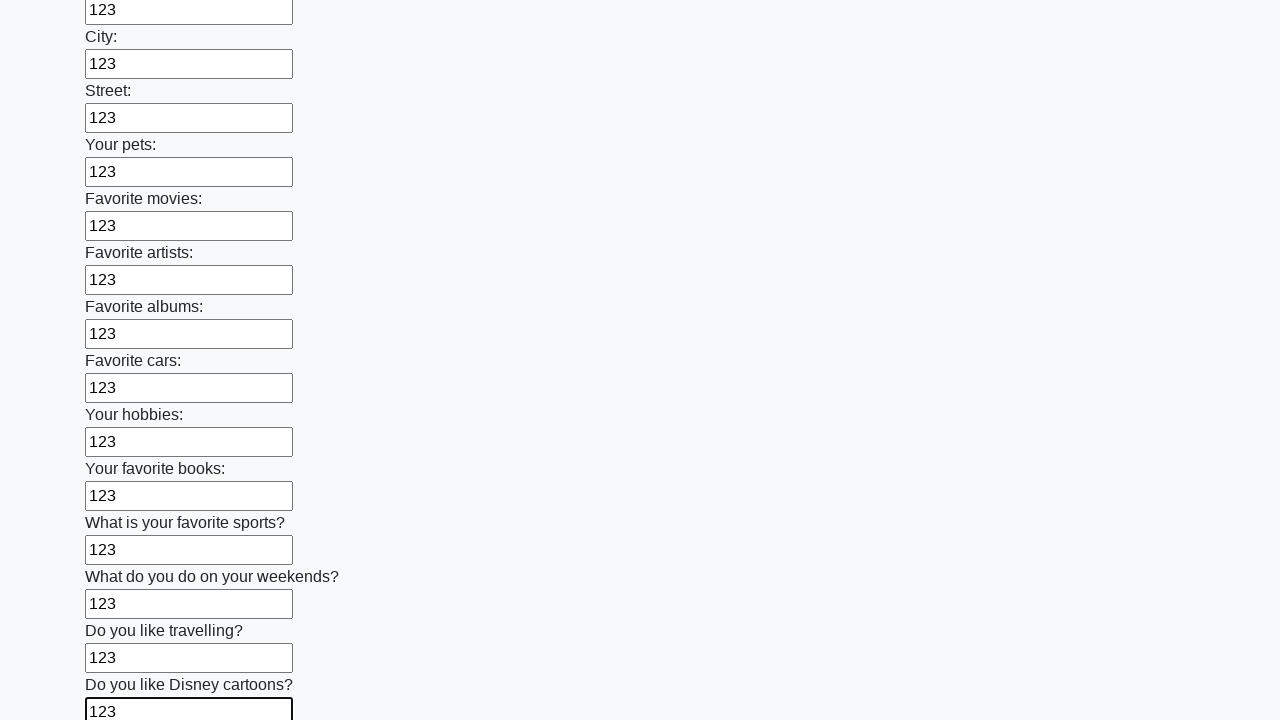

Filled an input field with value '123' on input >> nth=17
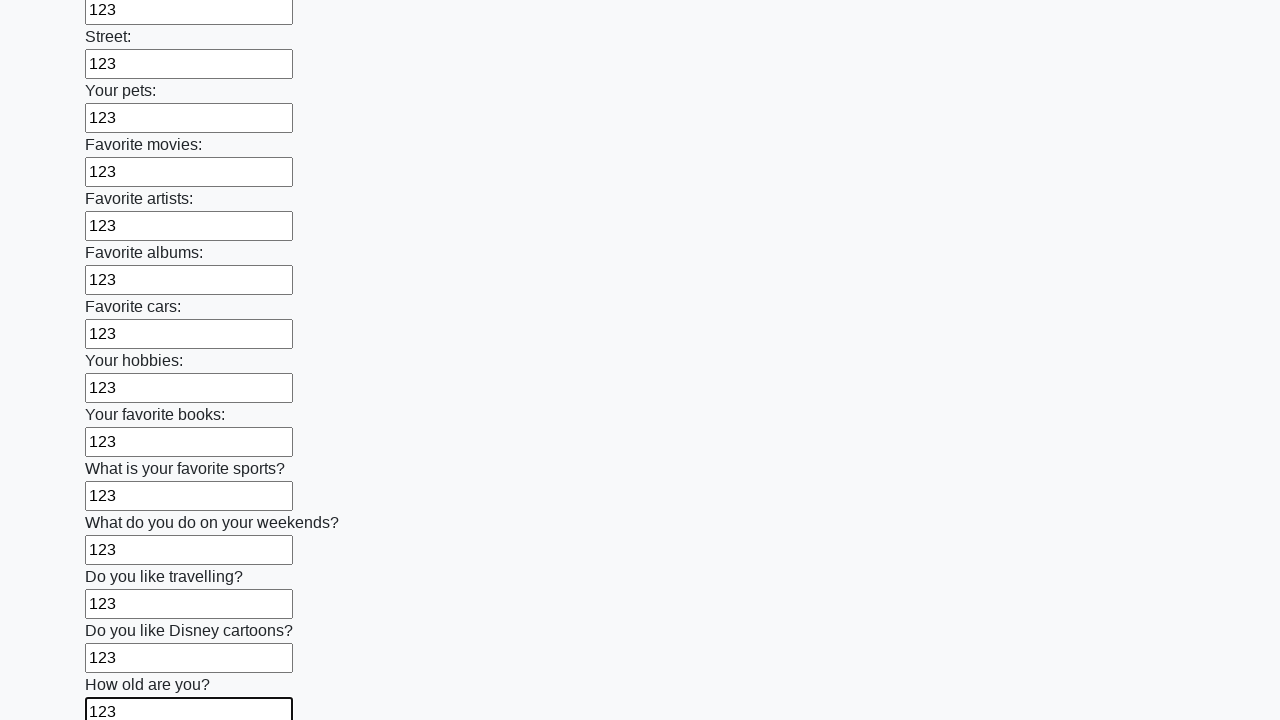

Filled an input field with value '123' on input >> nth=18
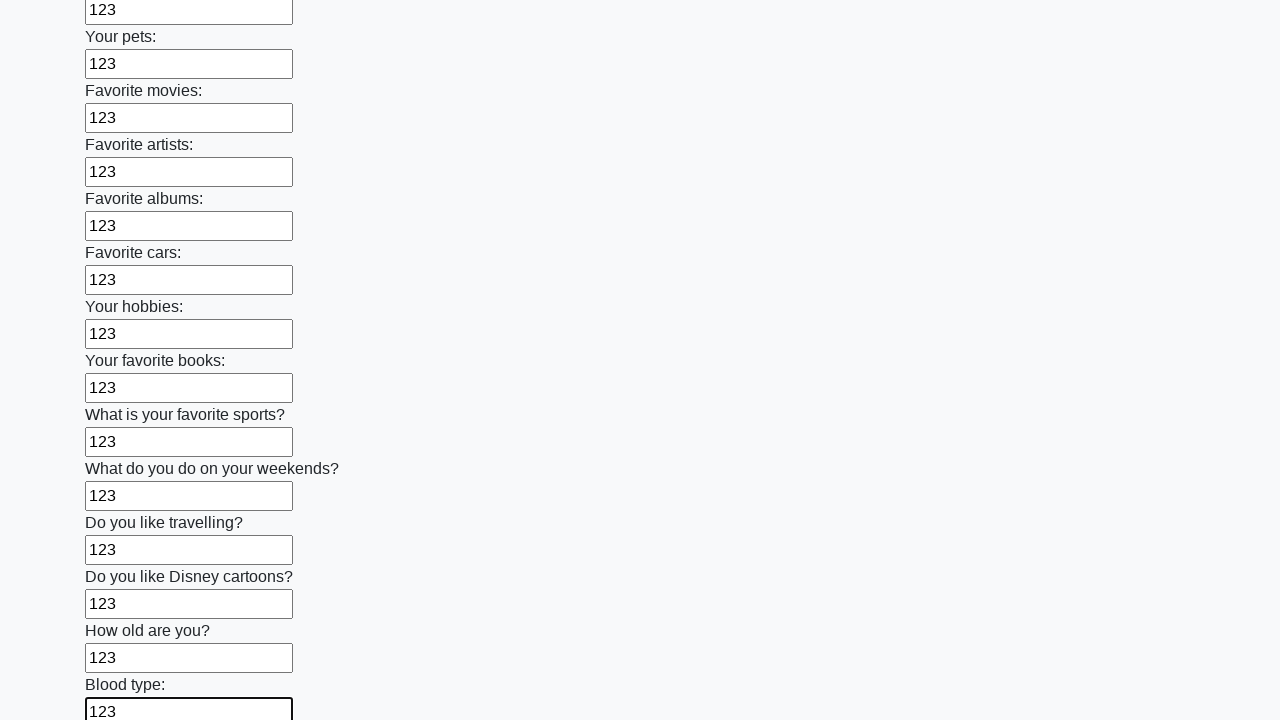

Filled an input field with value '123' on input >> nth=19
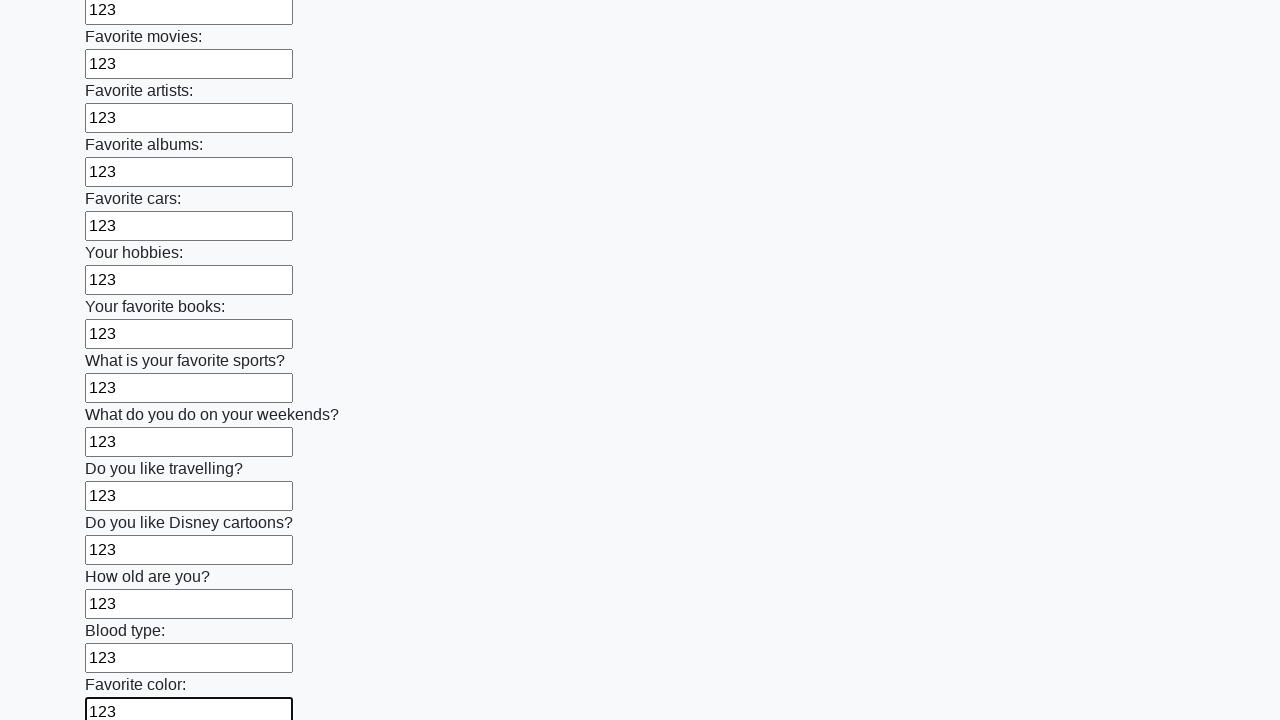

Filled an input field with value '123' on input >> nth=20
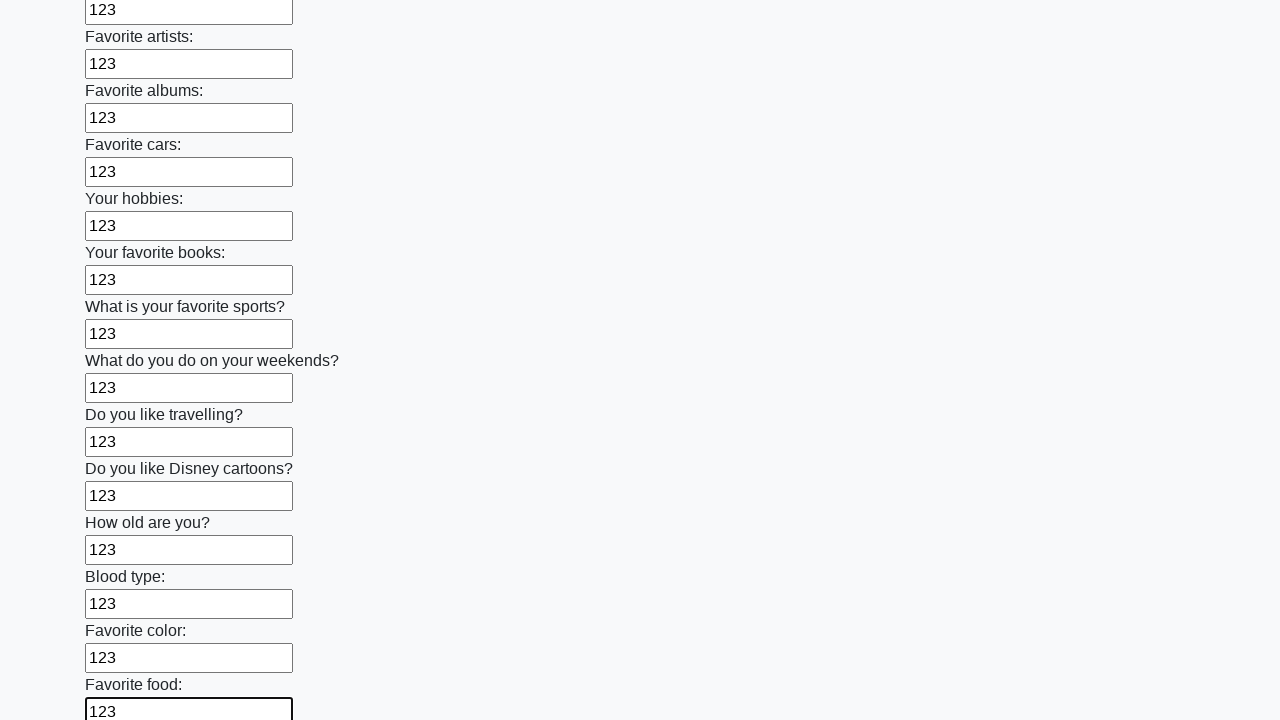

Filled an input field with value '123' on input >> nth=21
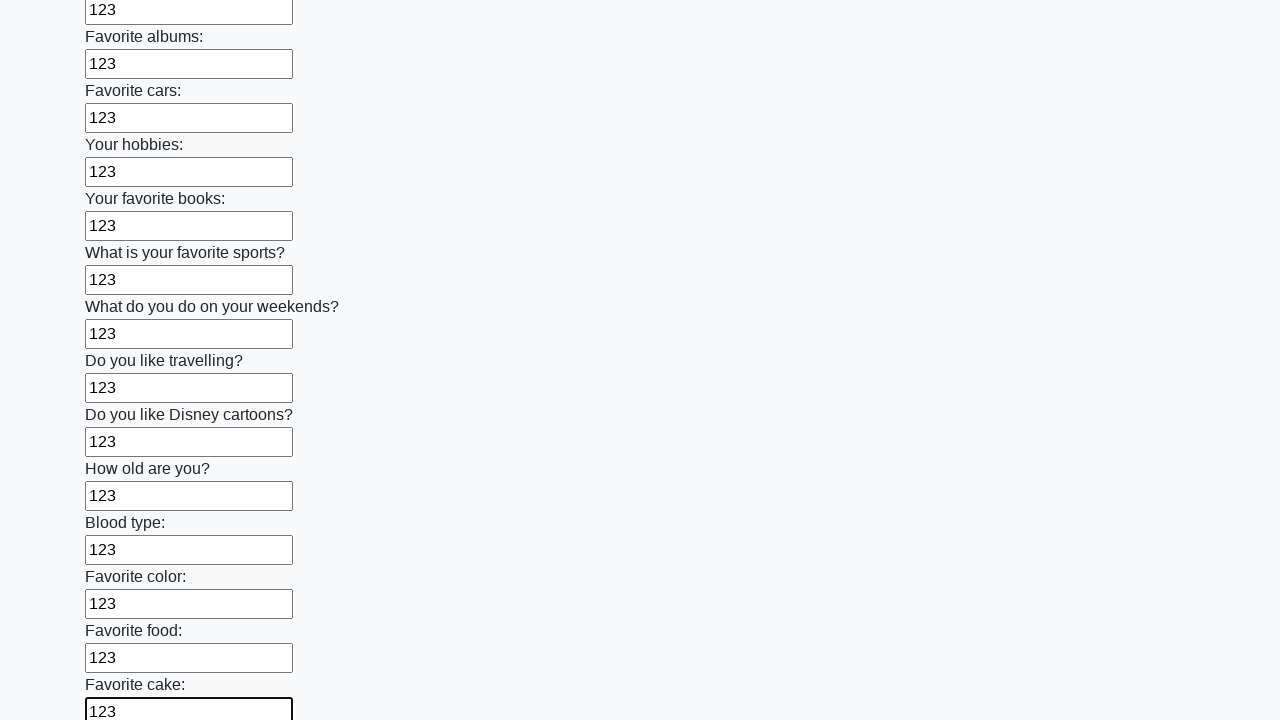

Filled an input field with value '123' on input >> nth=22
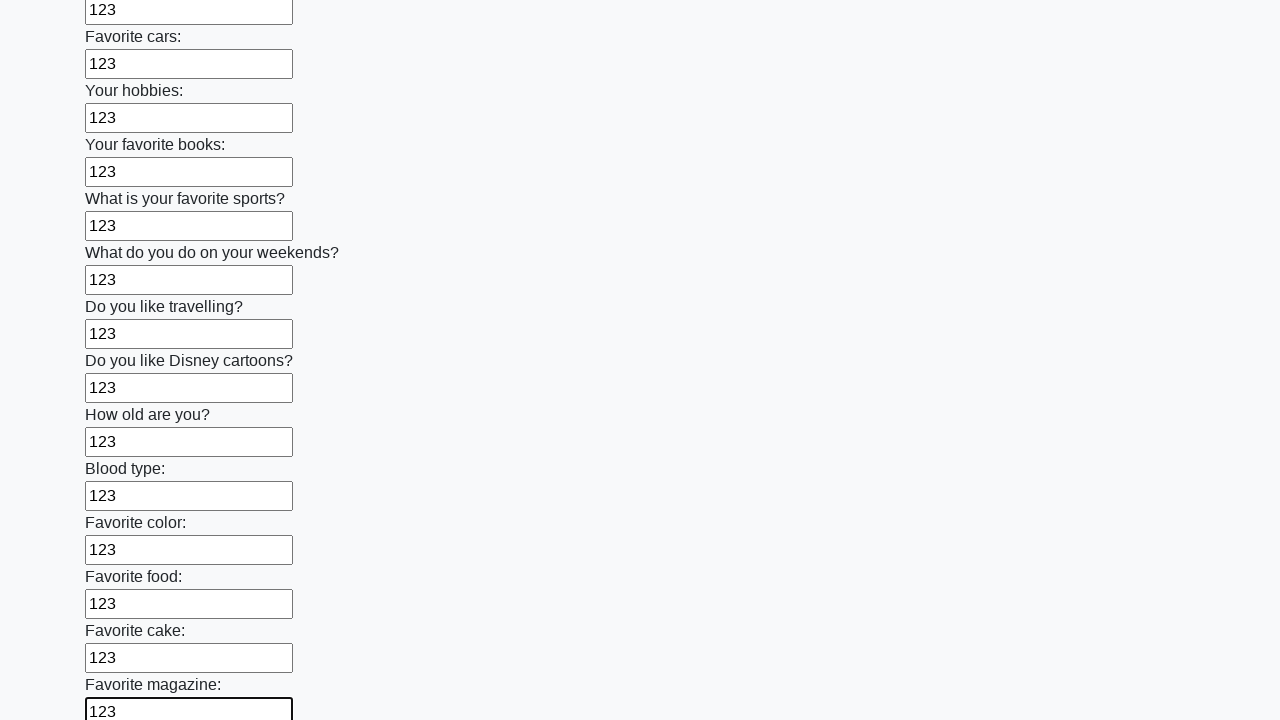

Filled an input field with value '123' on input >> nth=23
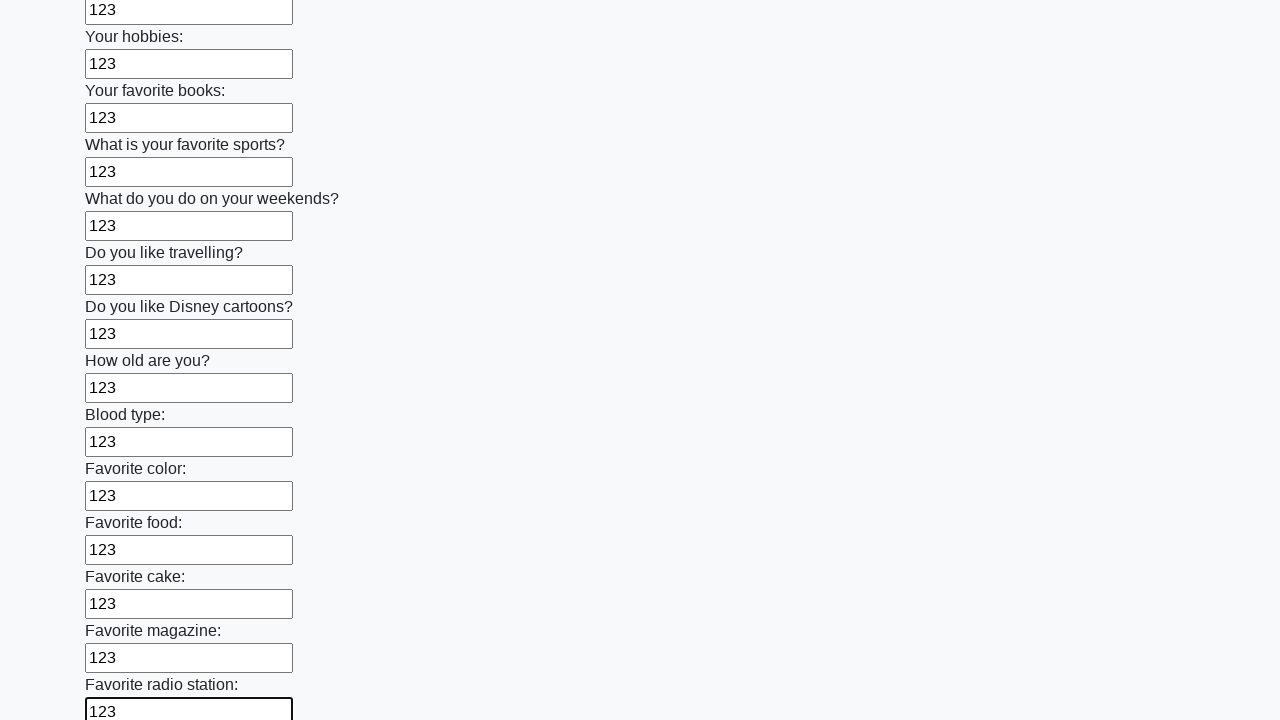

Filled an input field with value '123' on input >> nth=24
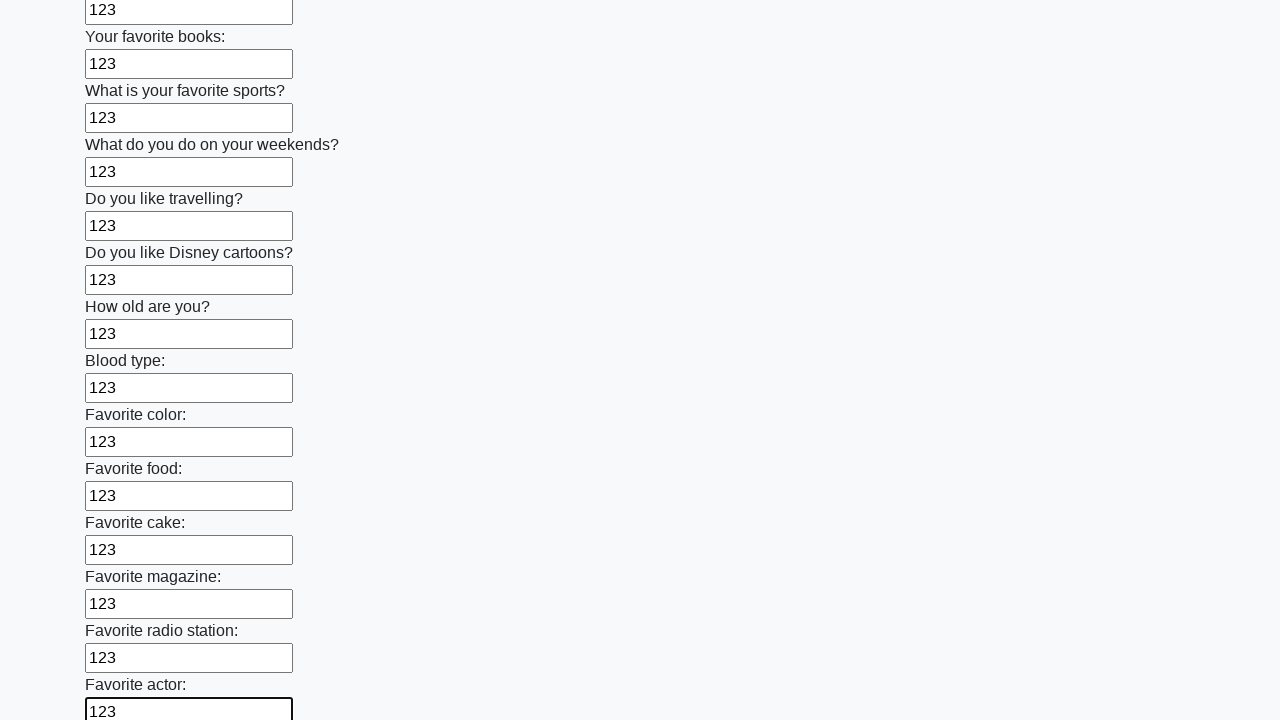

Filled an input field with value '123' on input >> nth=25
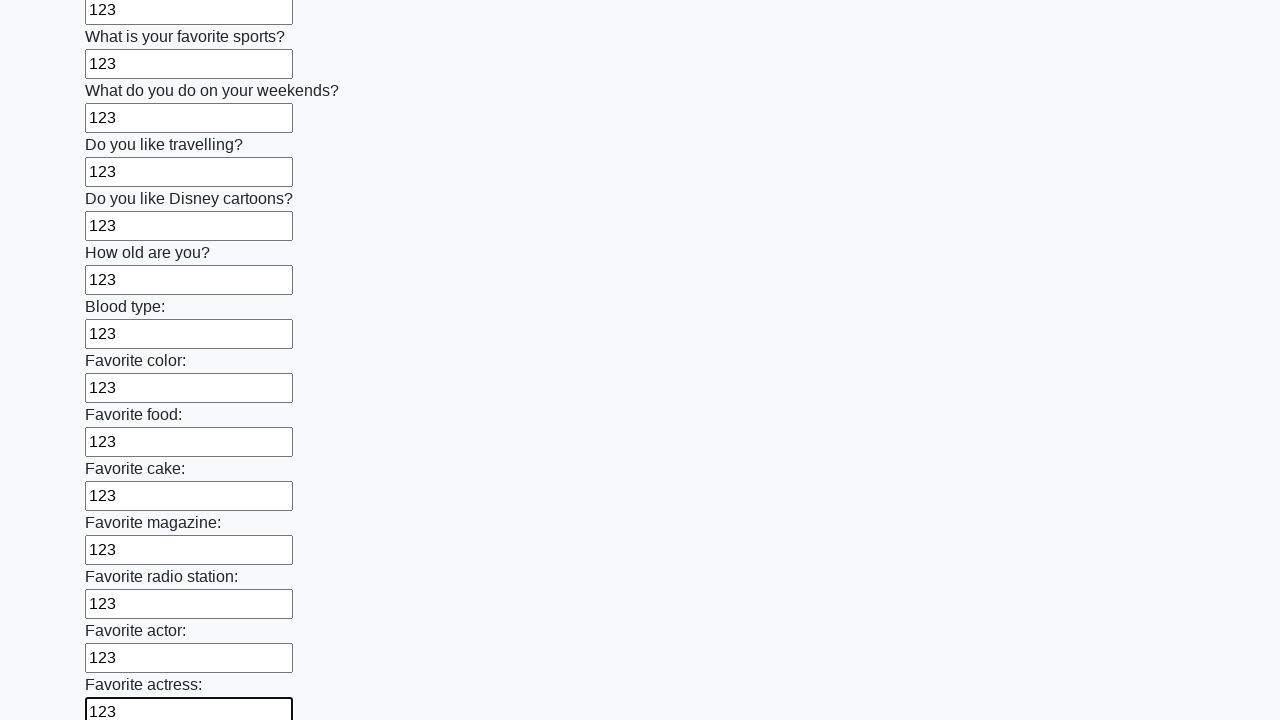

Filled an input field with value '123' on input >> nth=26
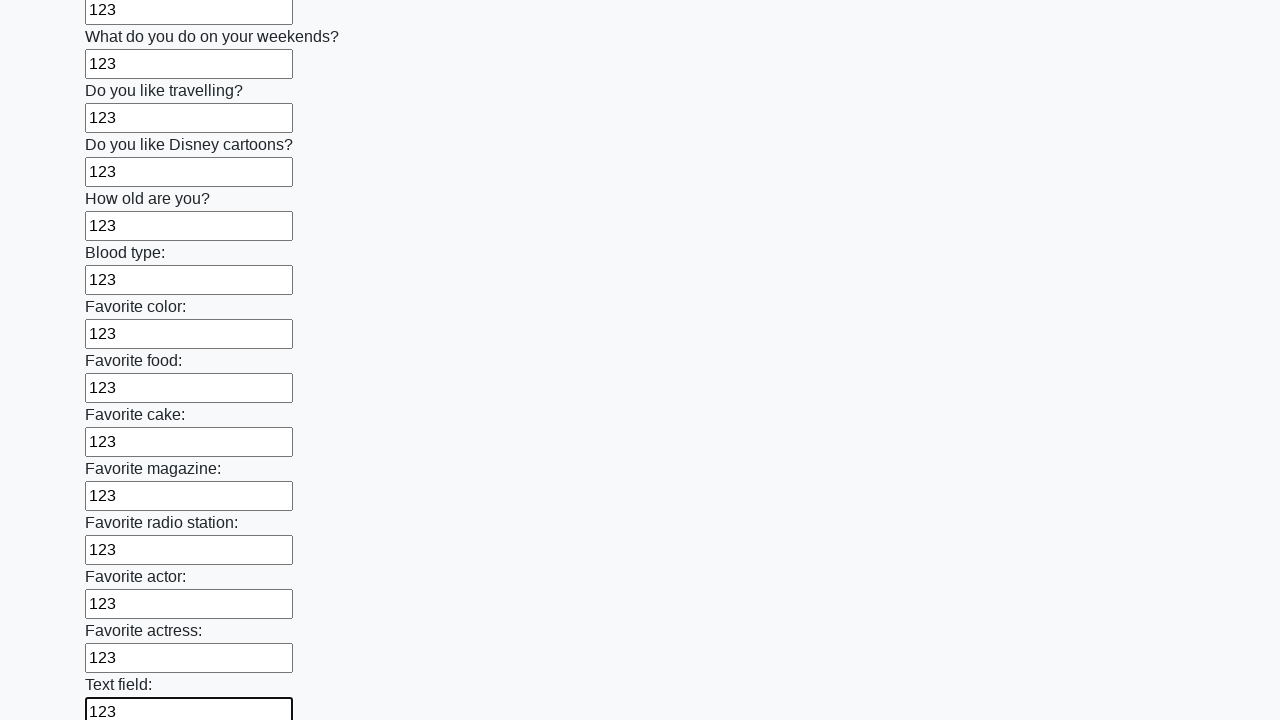

Filled an input field with value '123' on input >> nth=27
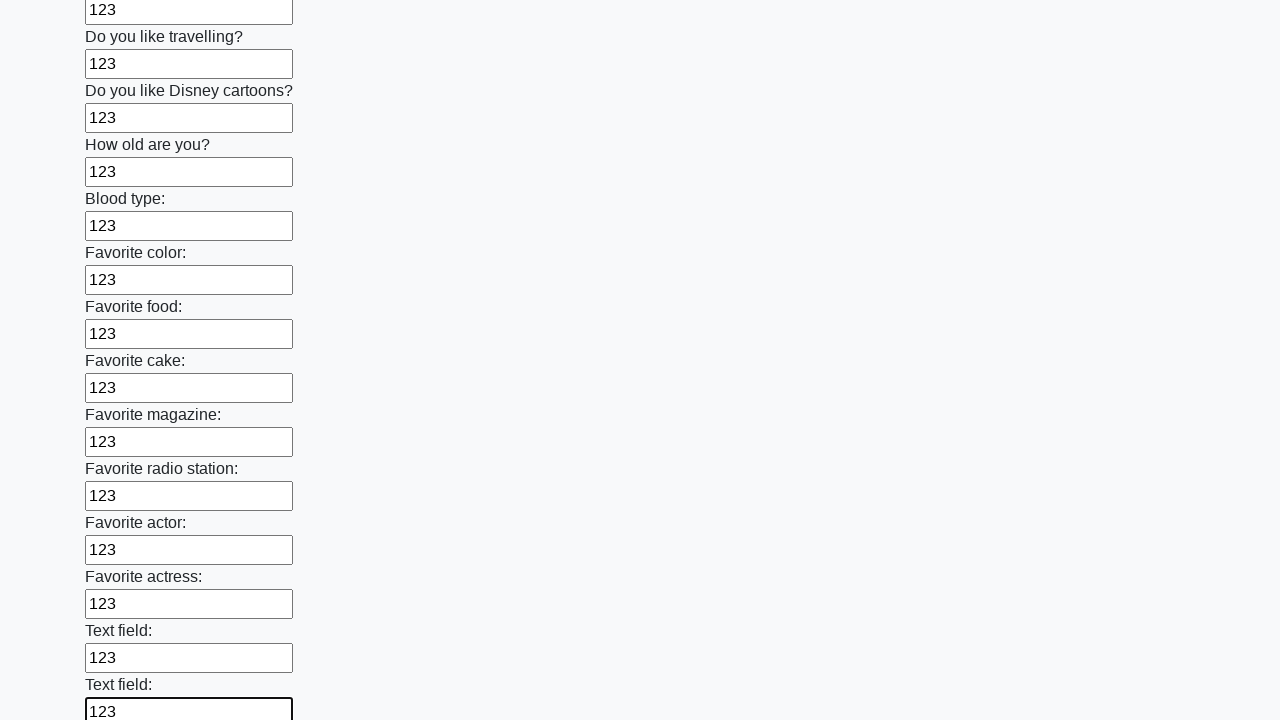

Filled an input field with value '123' on input >> nth=28
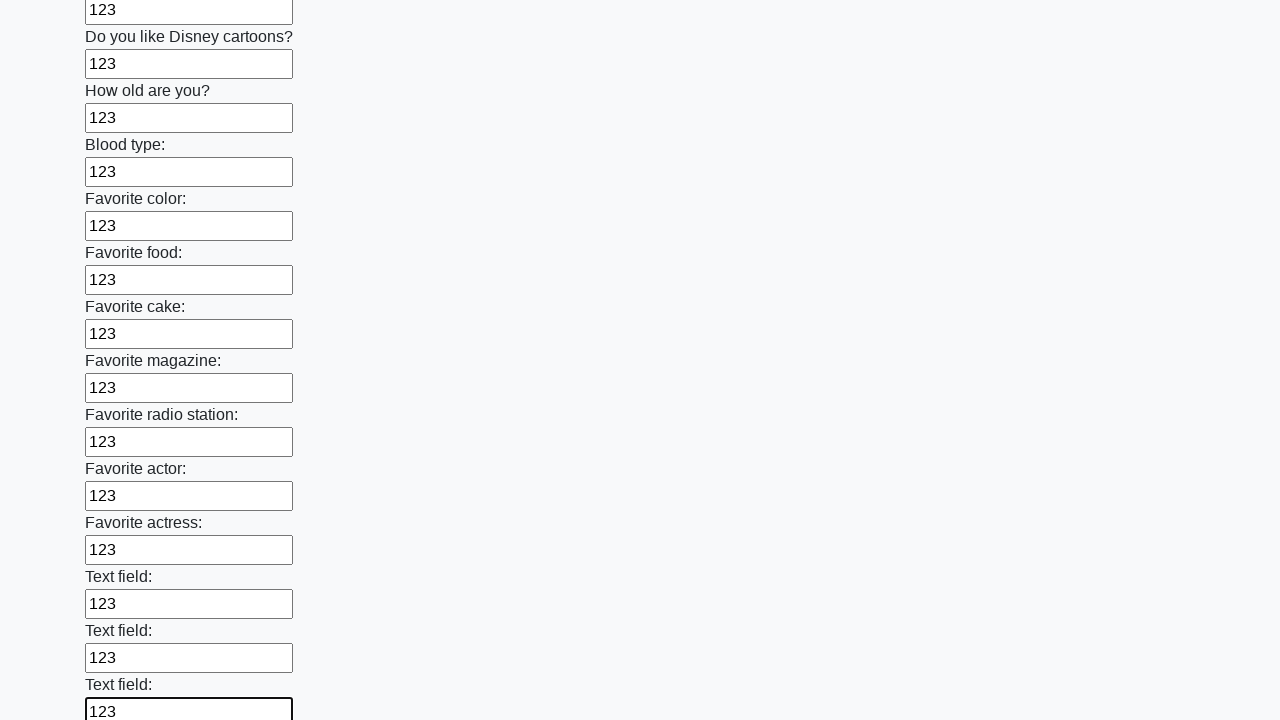

Filled an input field with value '123' on input >> nth=29
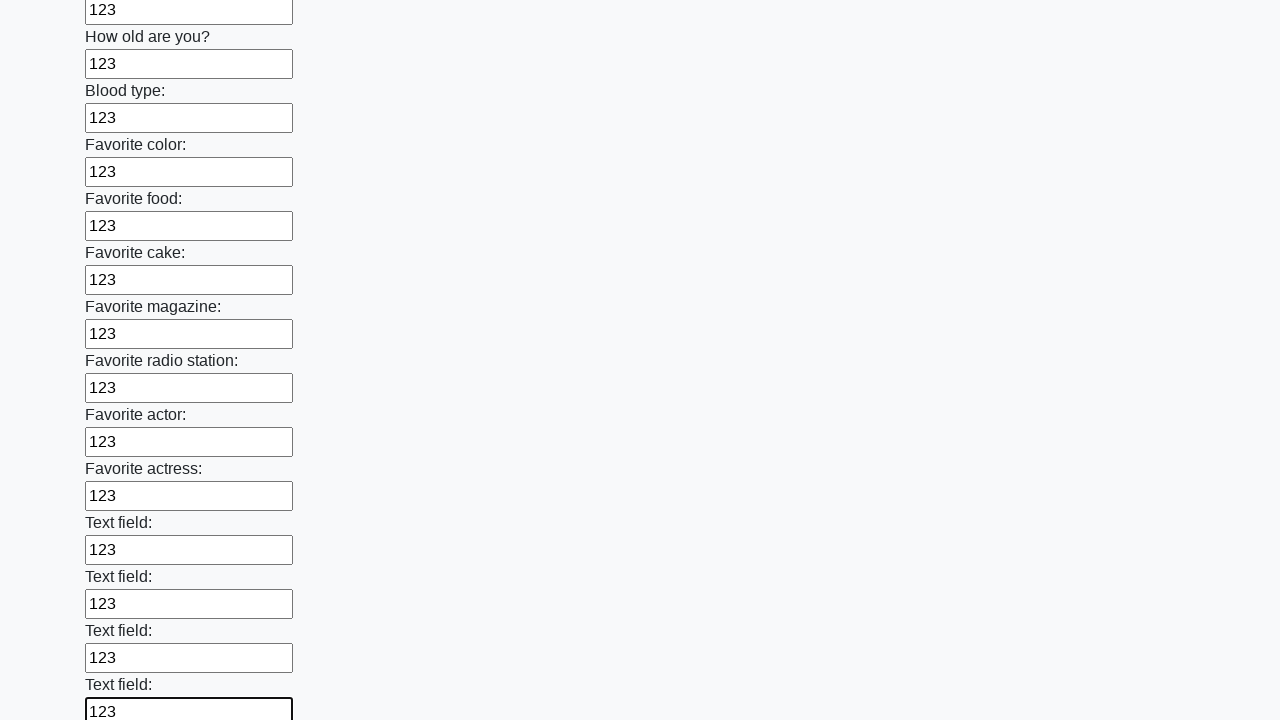

Filled an input field with value '123' on input >> nth=30
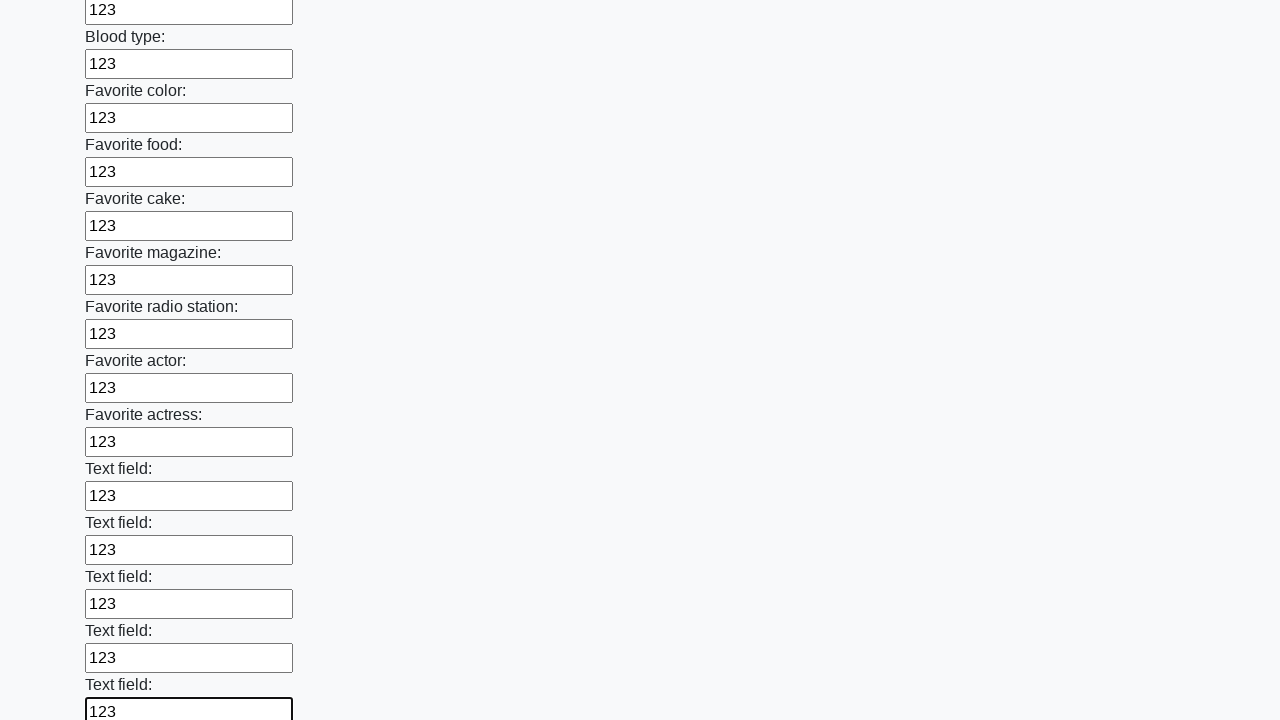

Filled an input field with value '123' on input >> nth=31
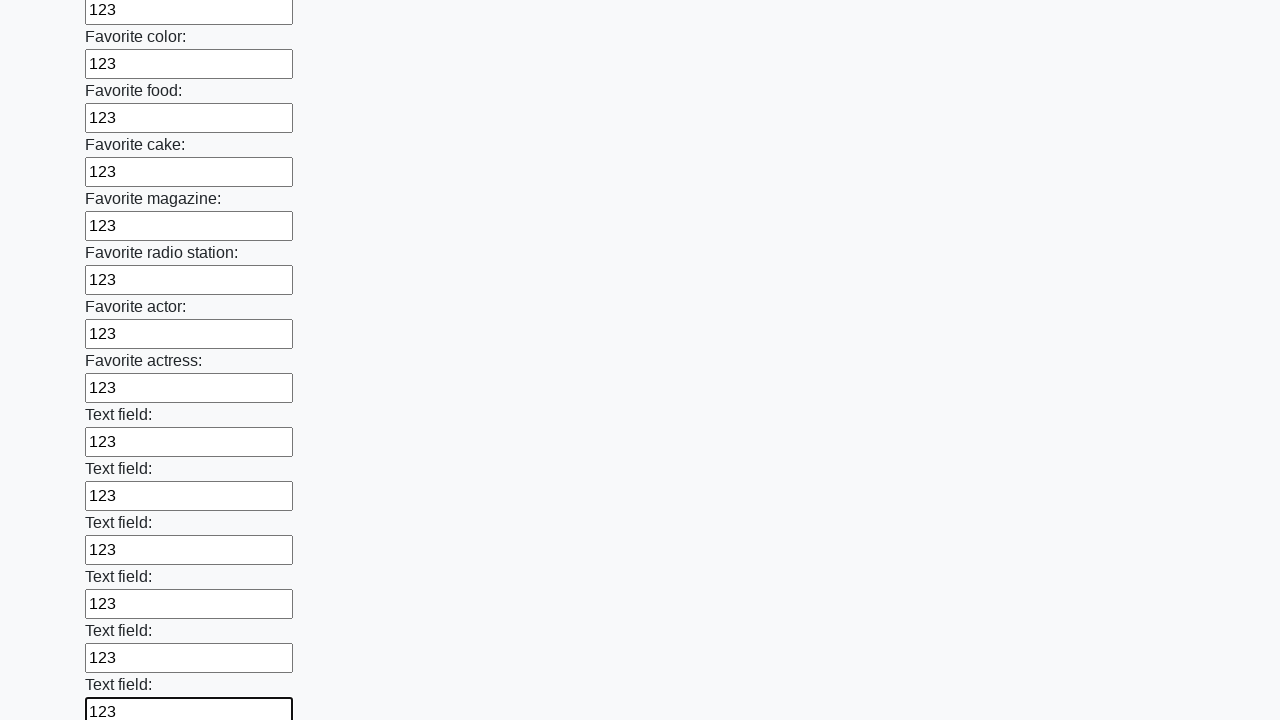

Filled an input field with value '123' on input >> nth=32
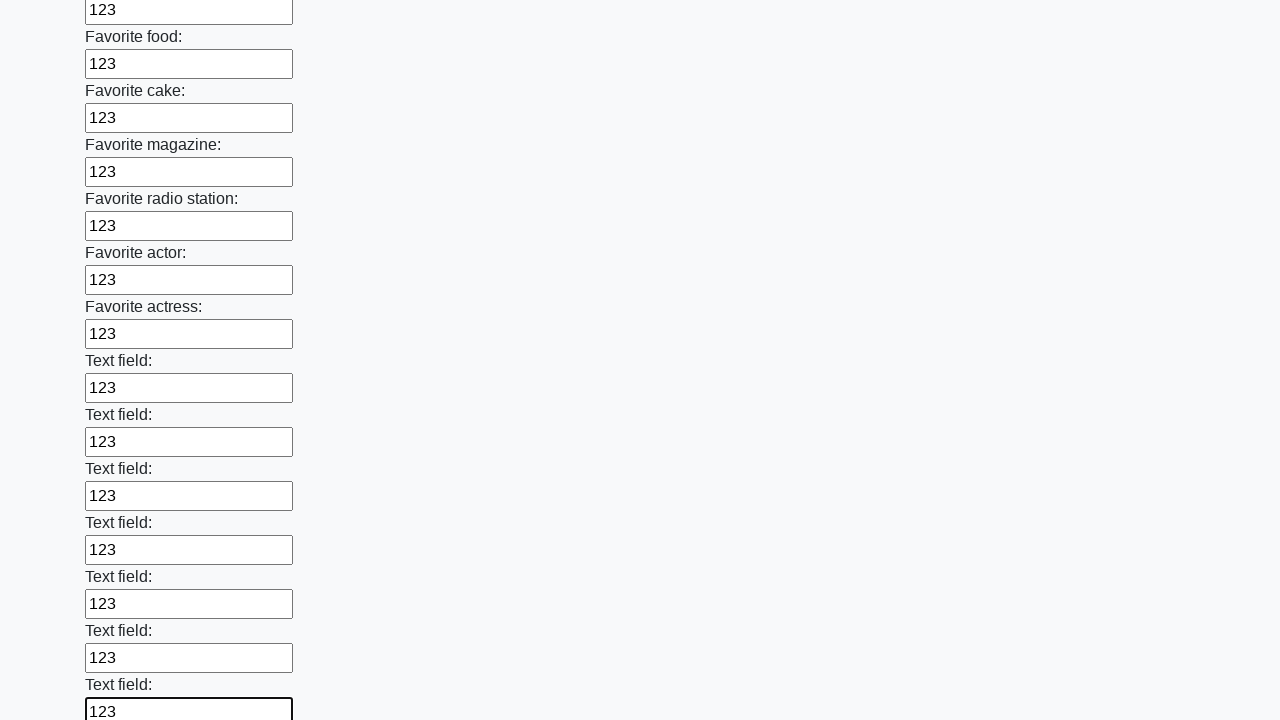

Filled an input field with value '123' on input >> nth=33
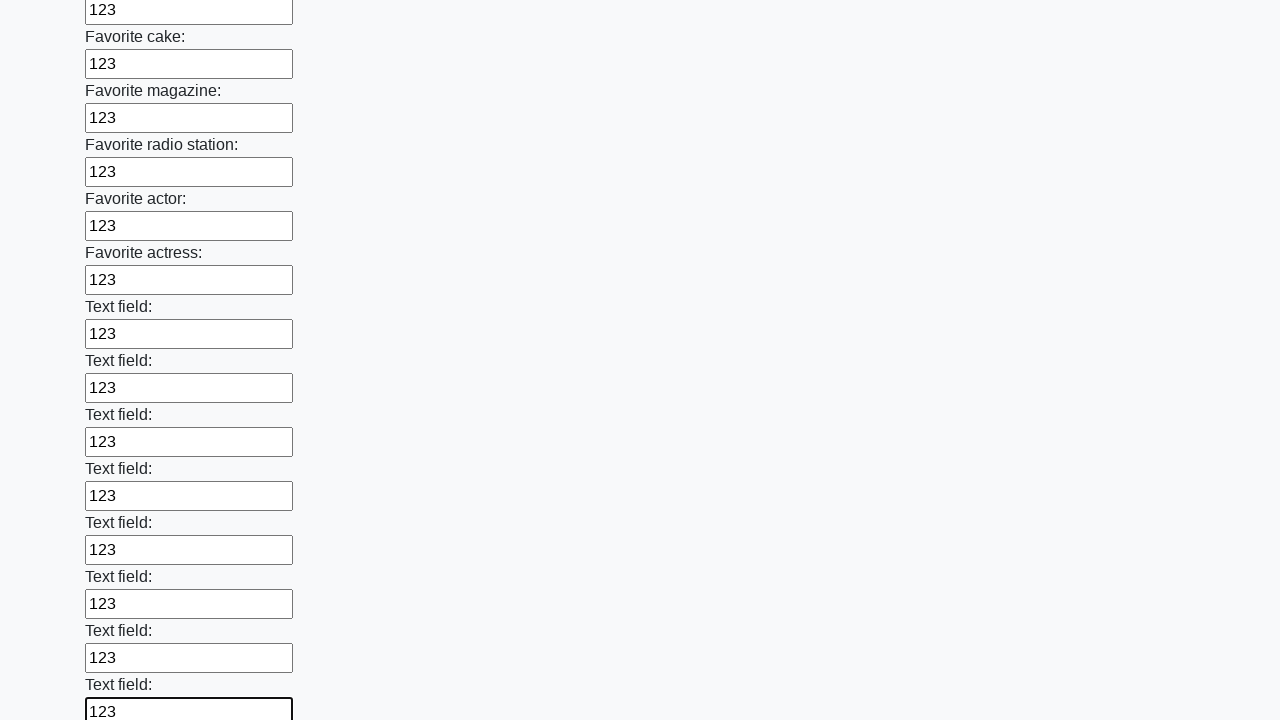

Filled an input field with value '123' on input >> nth=34
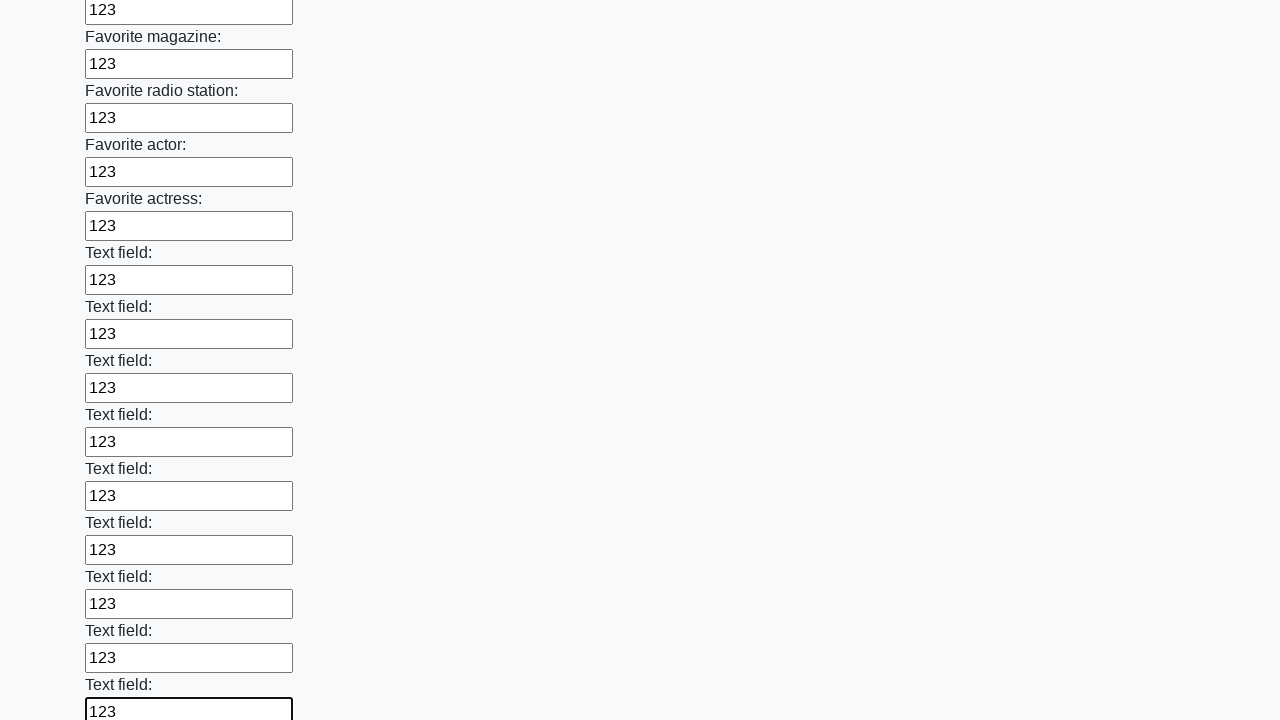

Filled an input field with value '123' on input >> nth=35
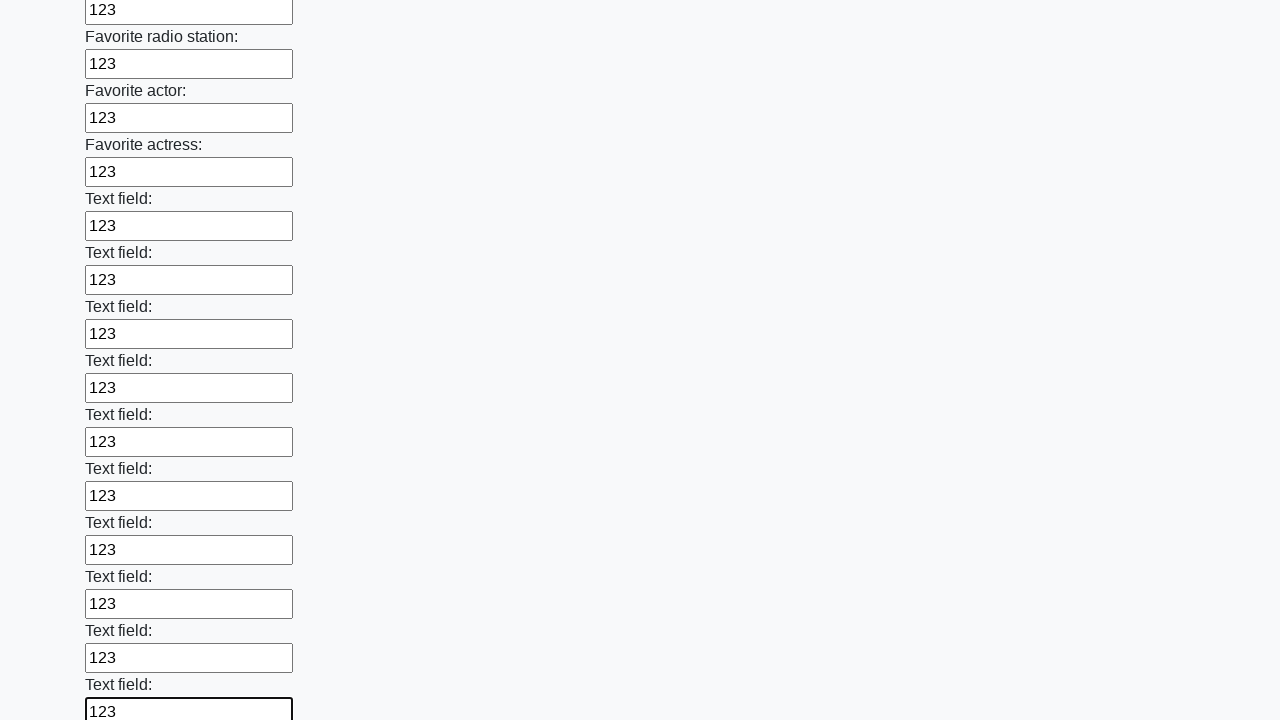

Filled an input field with value '123' on input >> nth=36
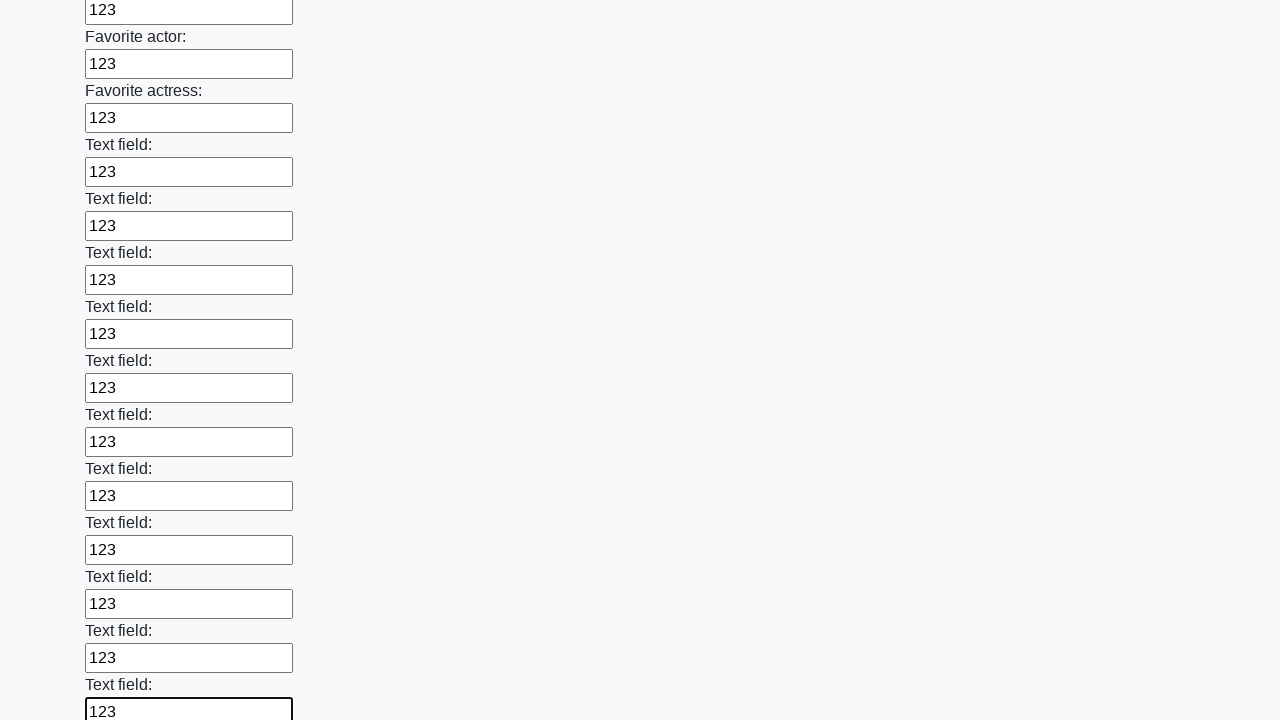

Filled an input field with value '123' on input >> nth=37
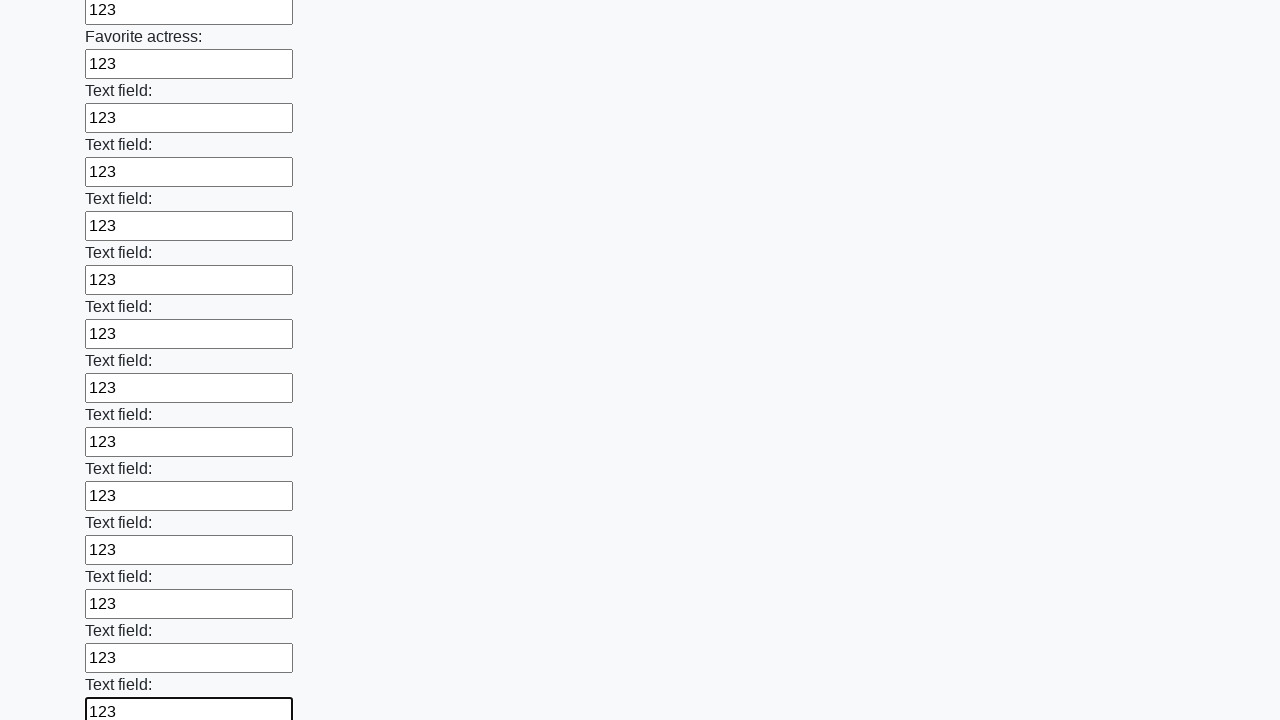

Filled an input field with value '123' on input >> nth=38
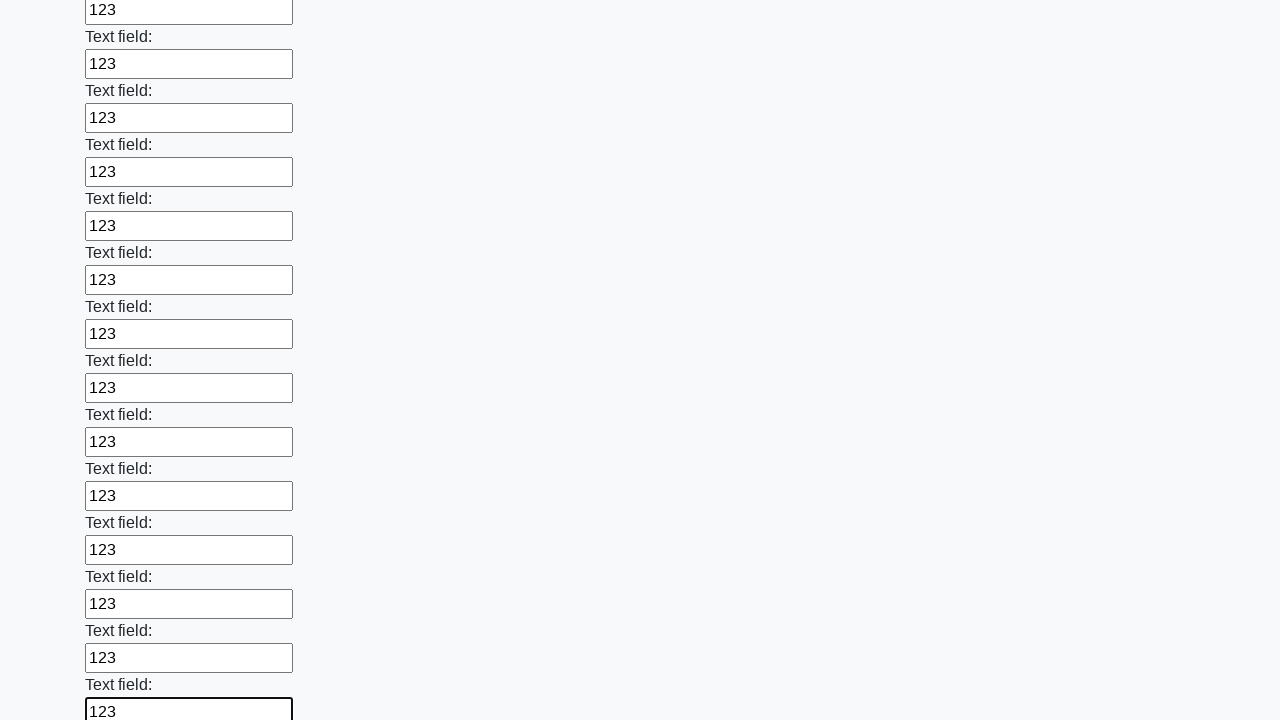

Filled an input field with value '123' on input >> nth=39
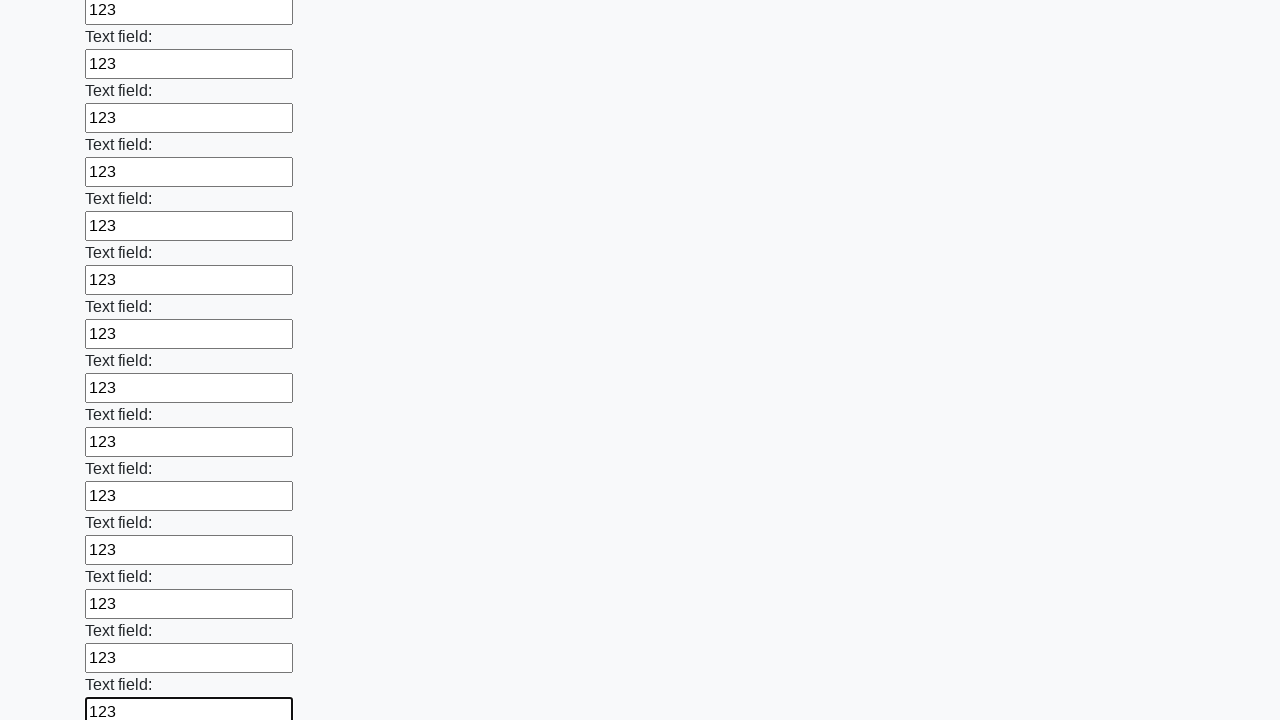

Filled an input field with value '123' on input >> nth=40
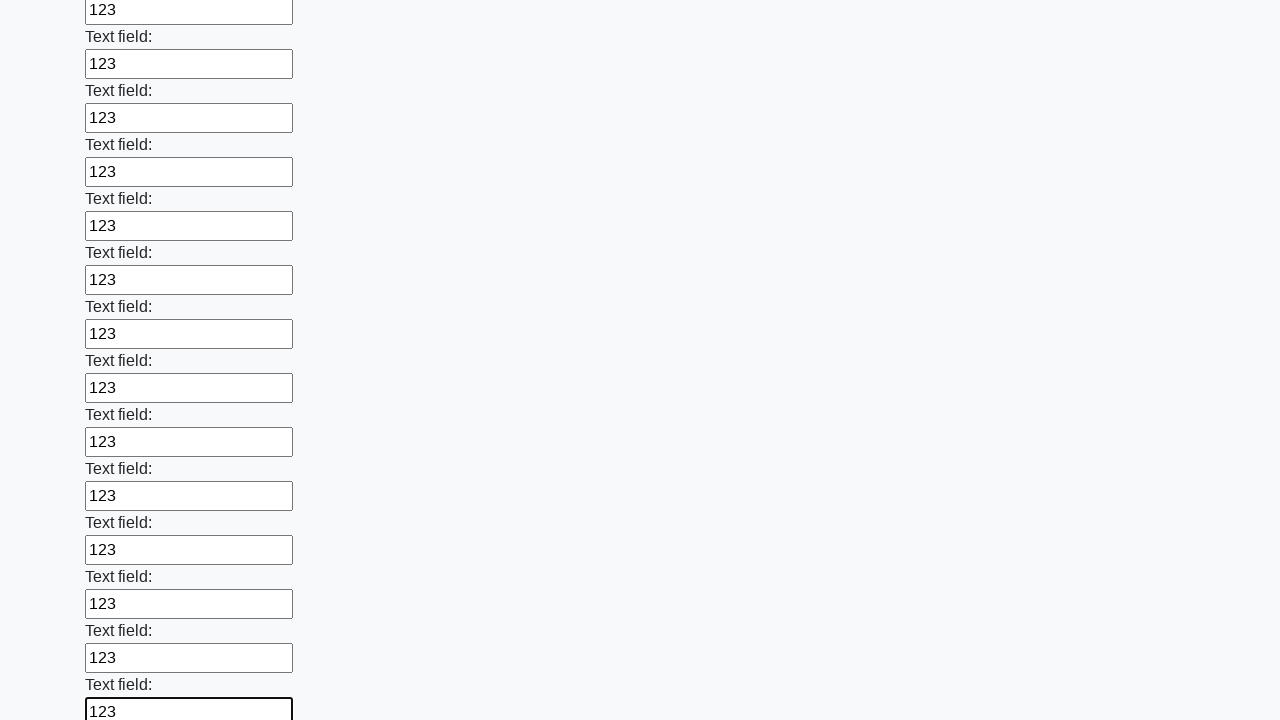

Filled an input field with value '123' on input >> nth=41
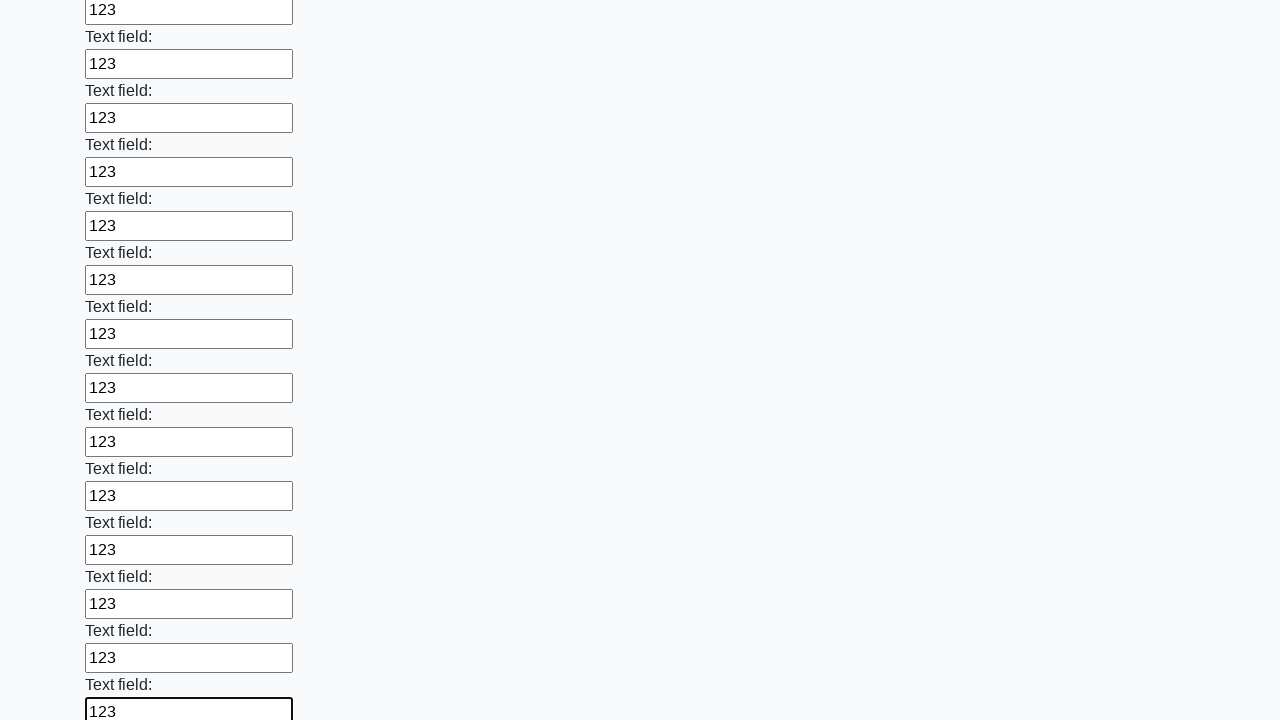

Filled an input field with value '123' on input >> nth=42
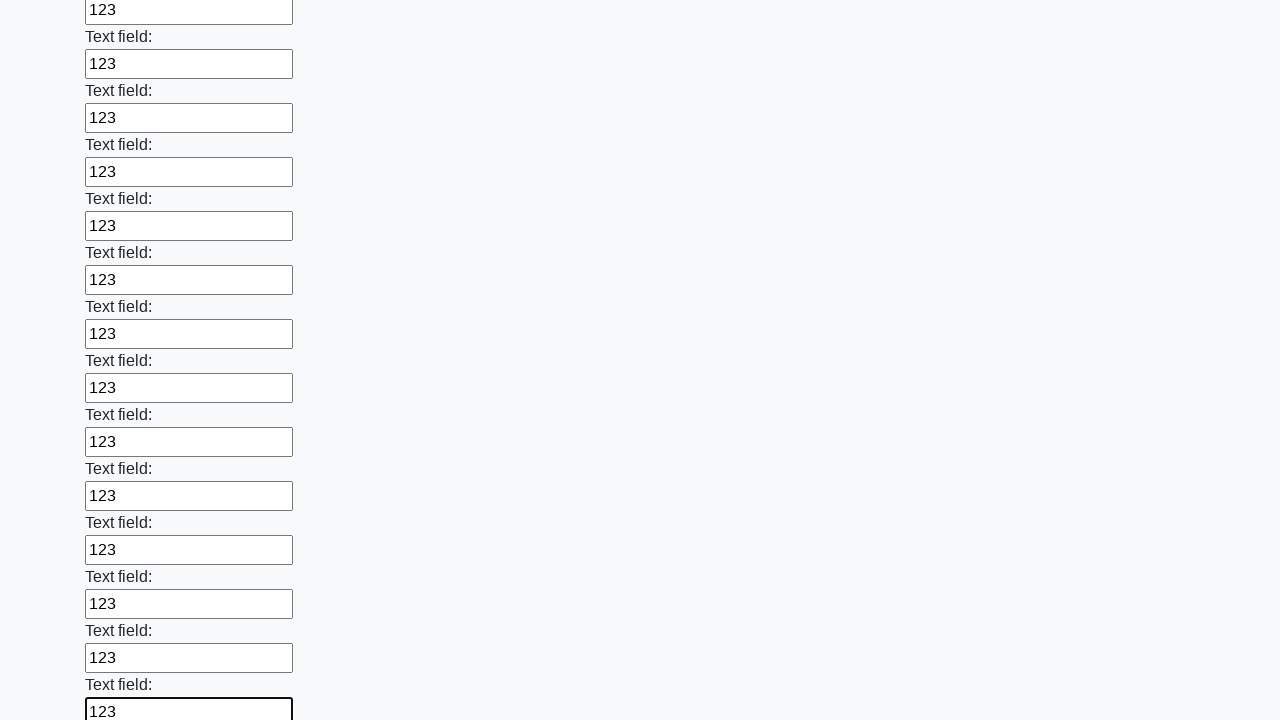

Filled an input field with value '123' on input >> nth=43
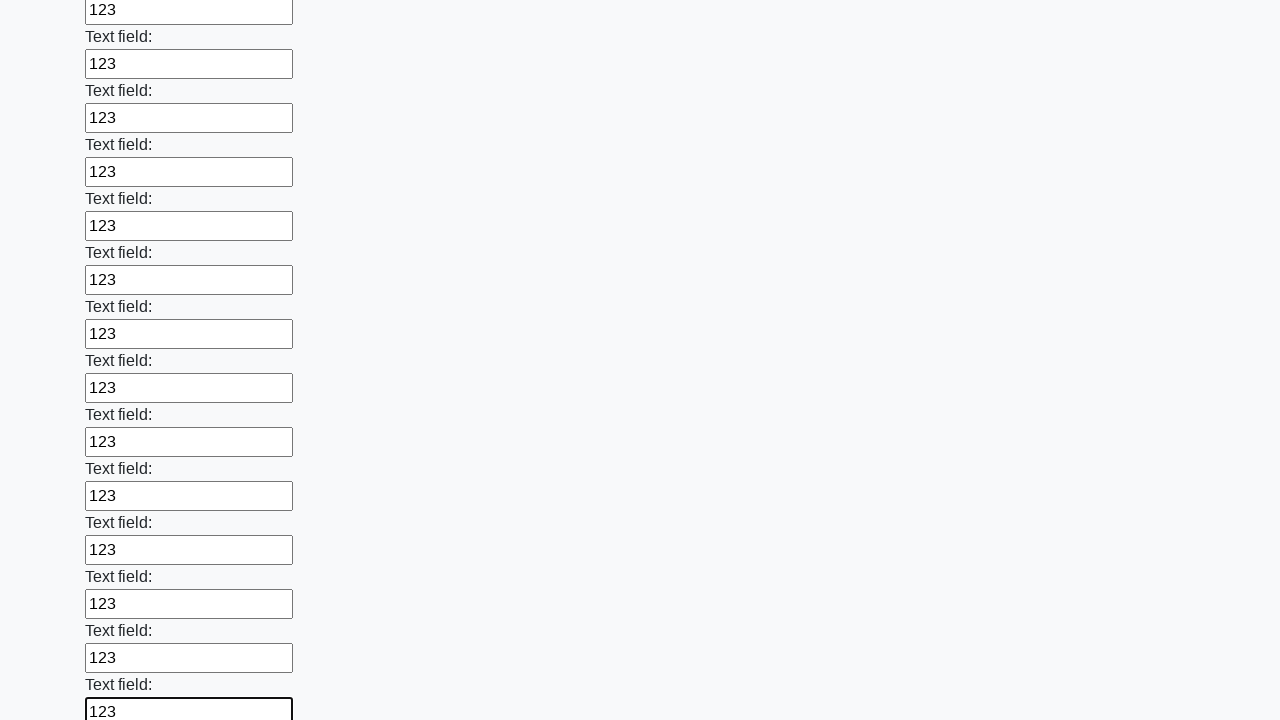

Filled an input field with value '123' on input >> nth=44
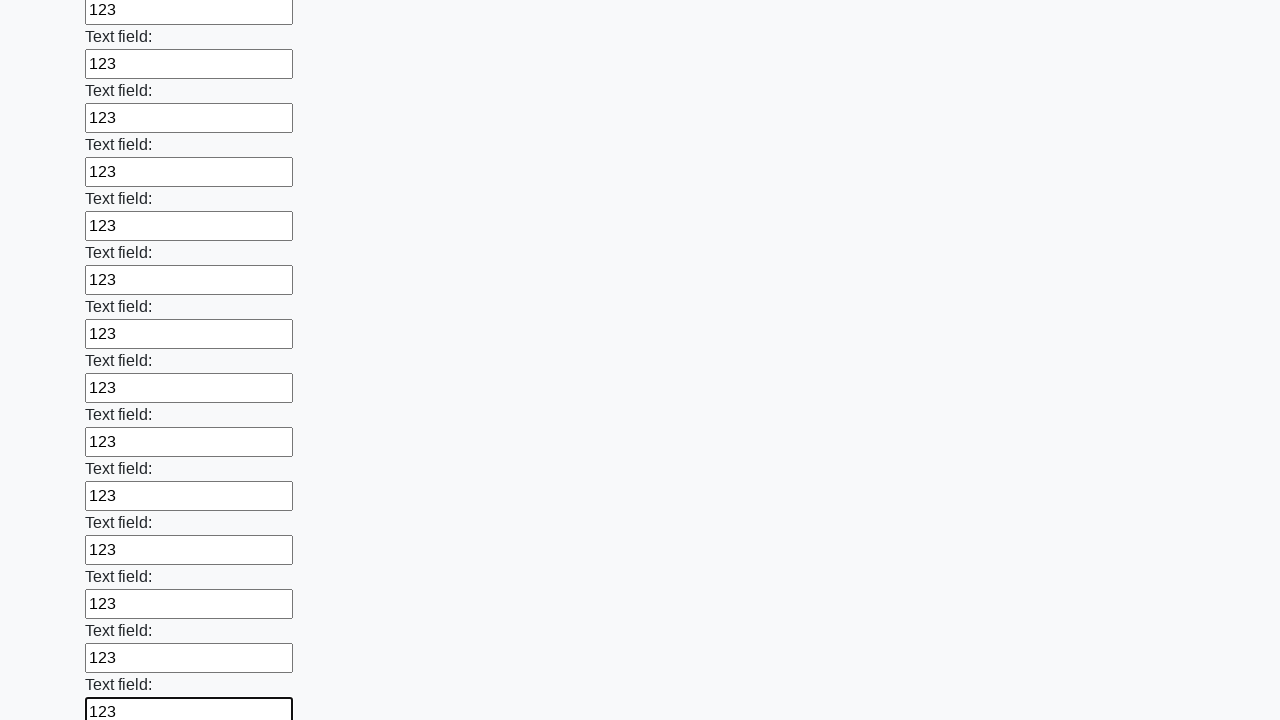

Filled an input field with value '123' on input >> nth=45
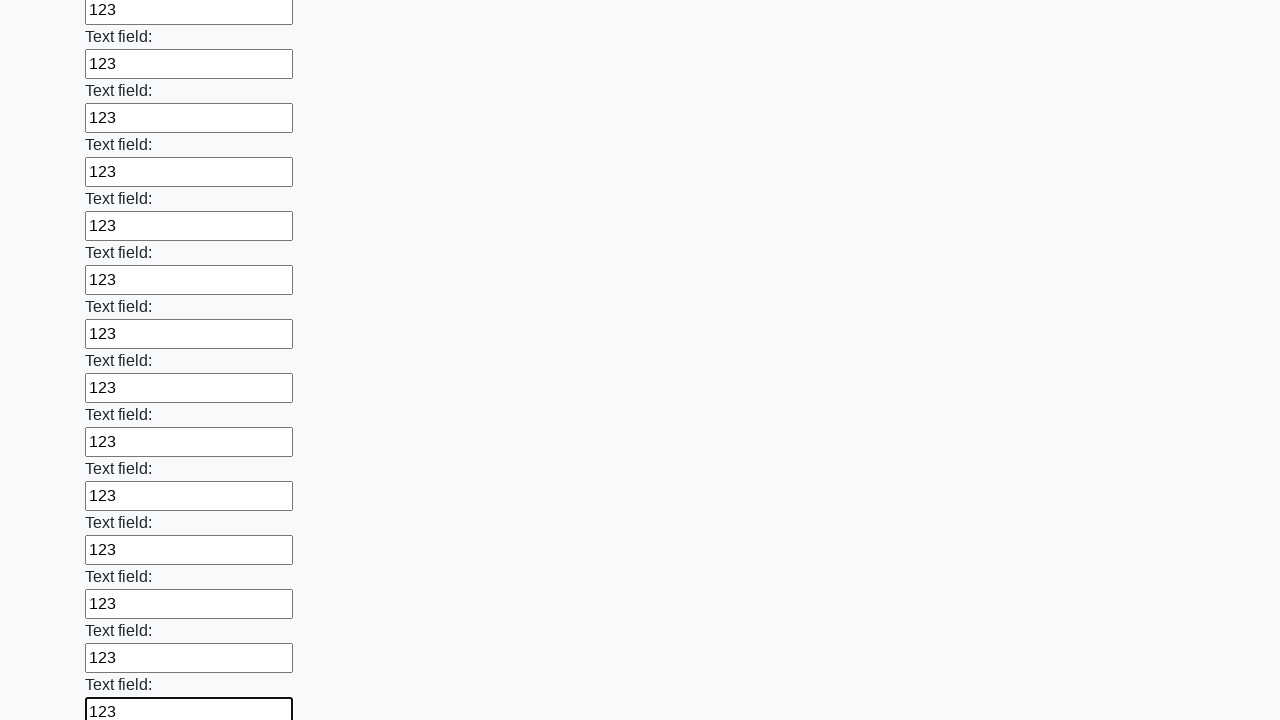

Filled an input field with value '123' on input >> nth=46
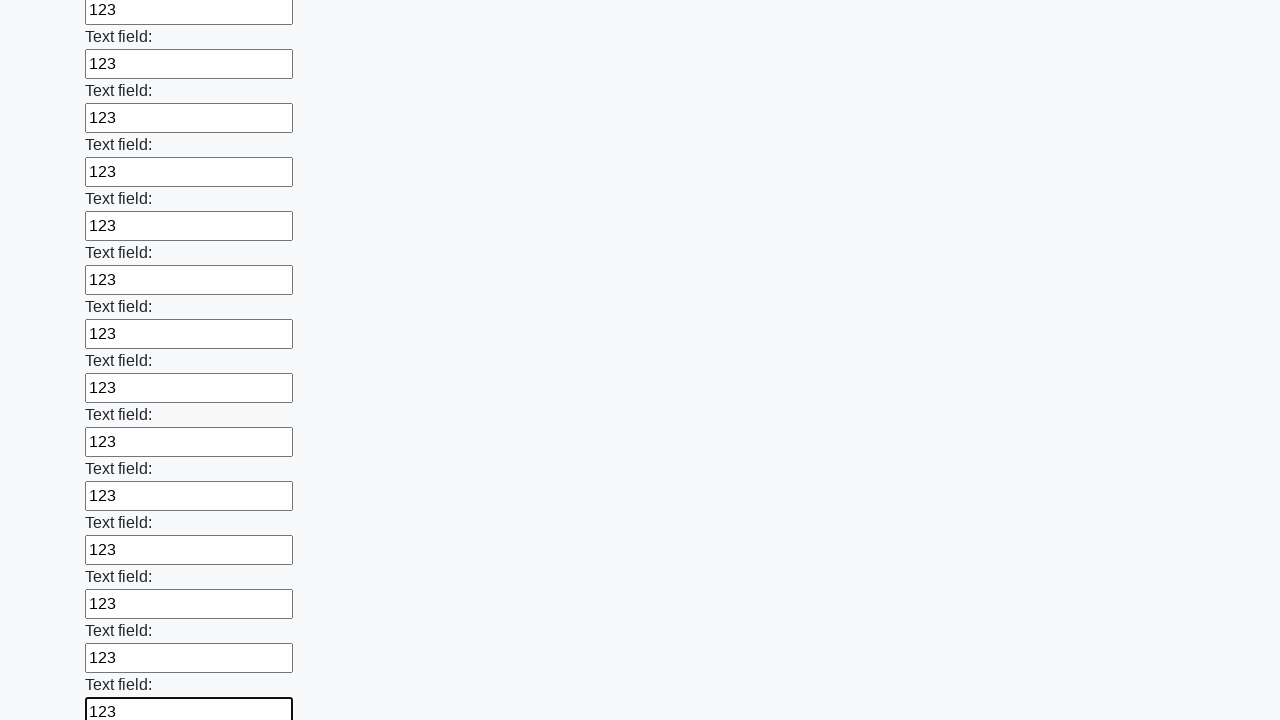

Filled an input field with value '123' on input >> nth=47
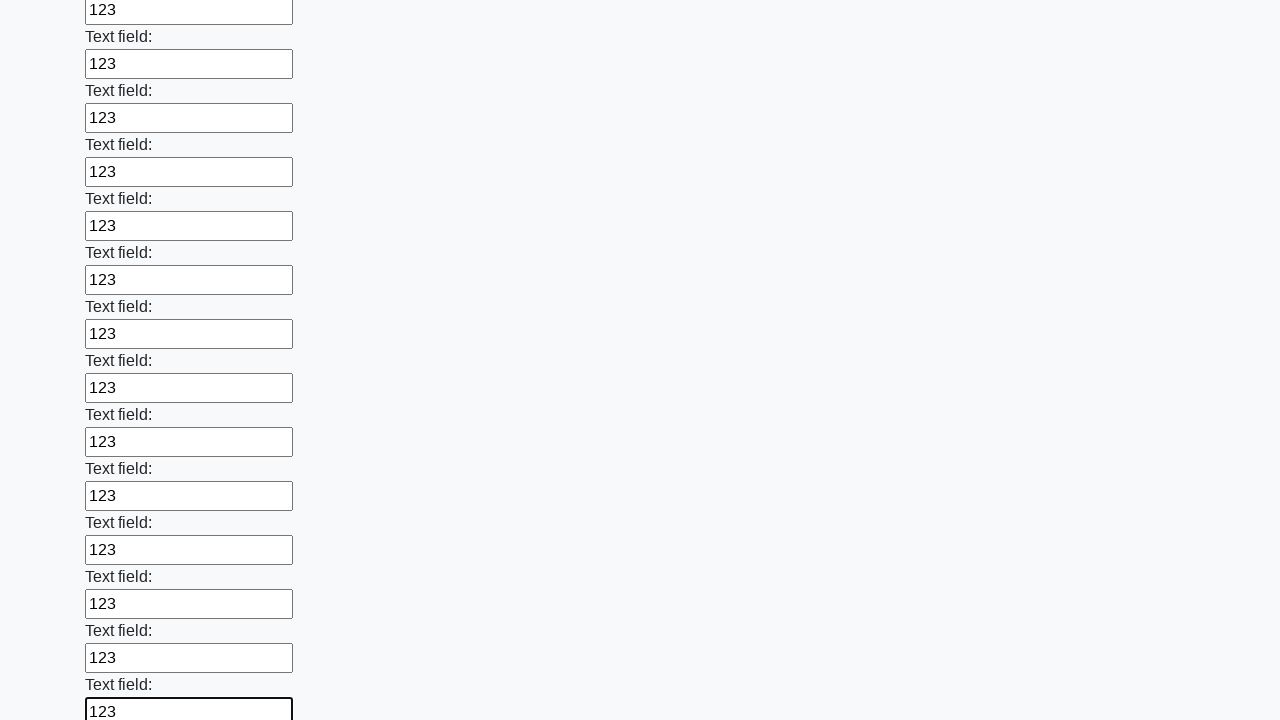

Filled an input field with value '123' on input >> nth=48
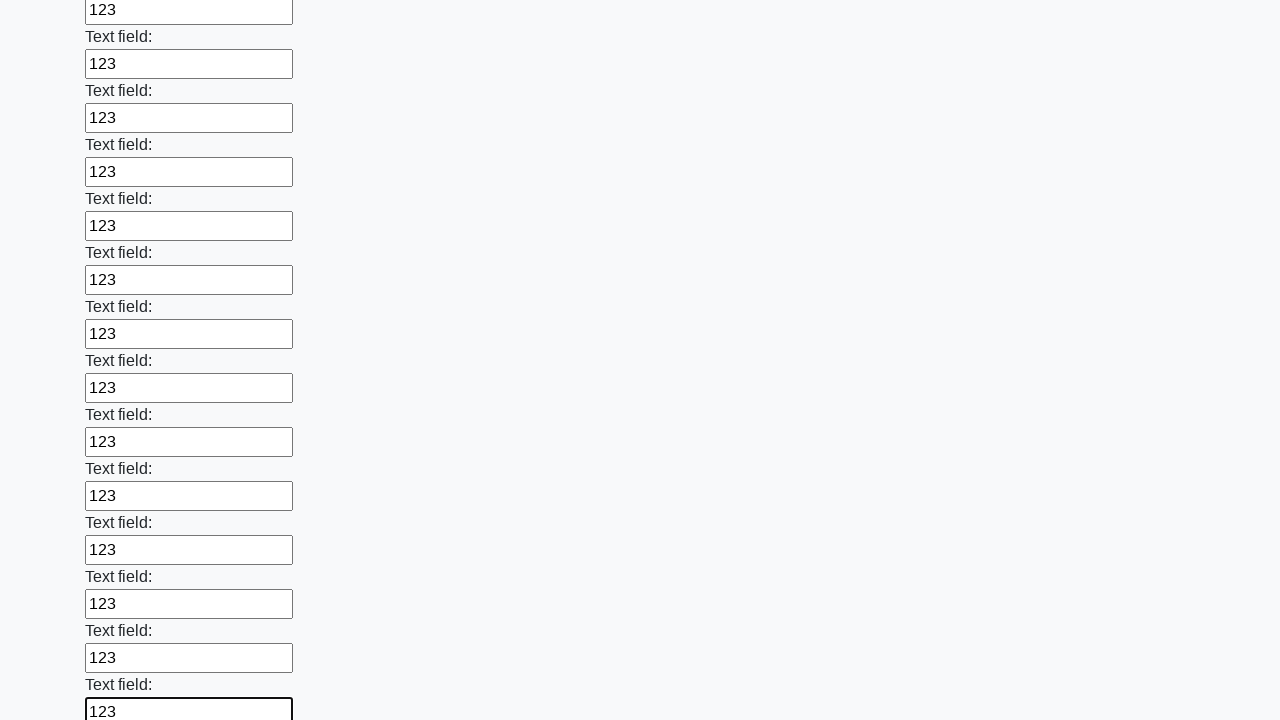

Filled an input field with value '123' on input >> nth=49
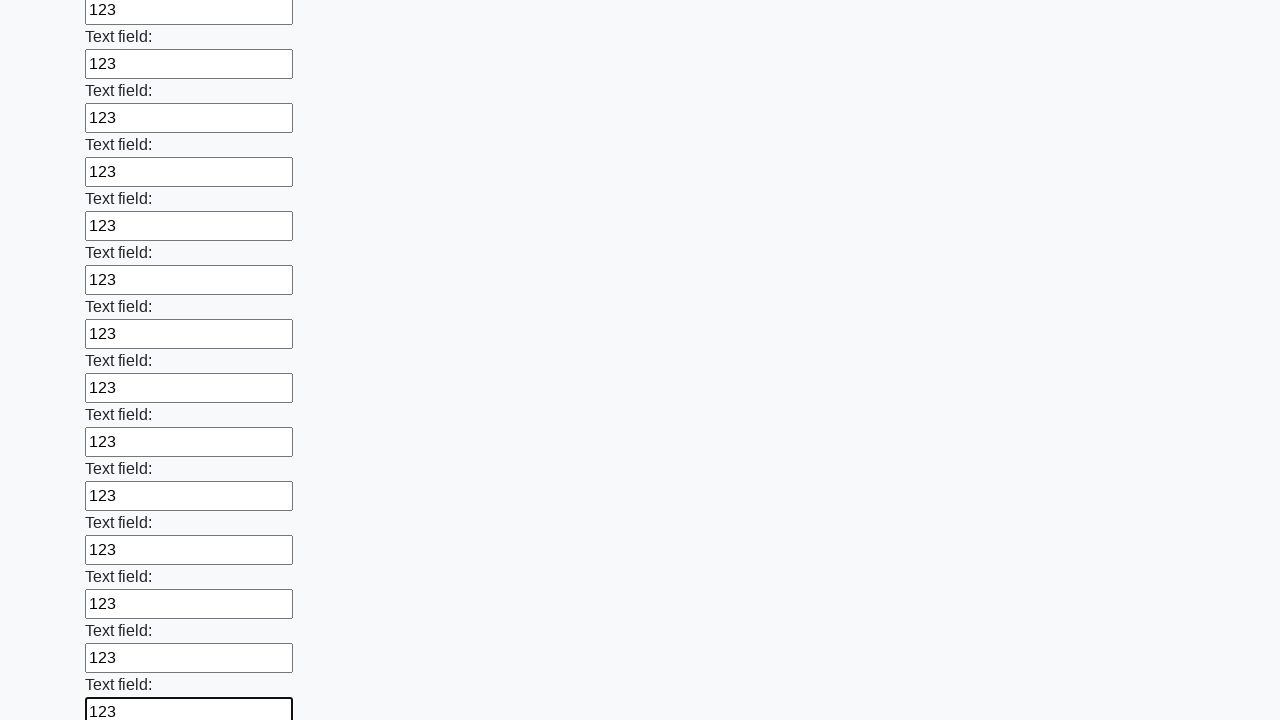

Filled an input field with value '123' on input >> nth=50
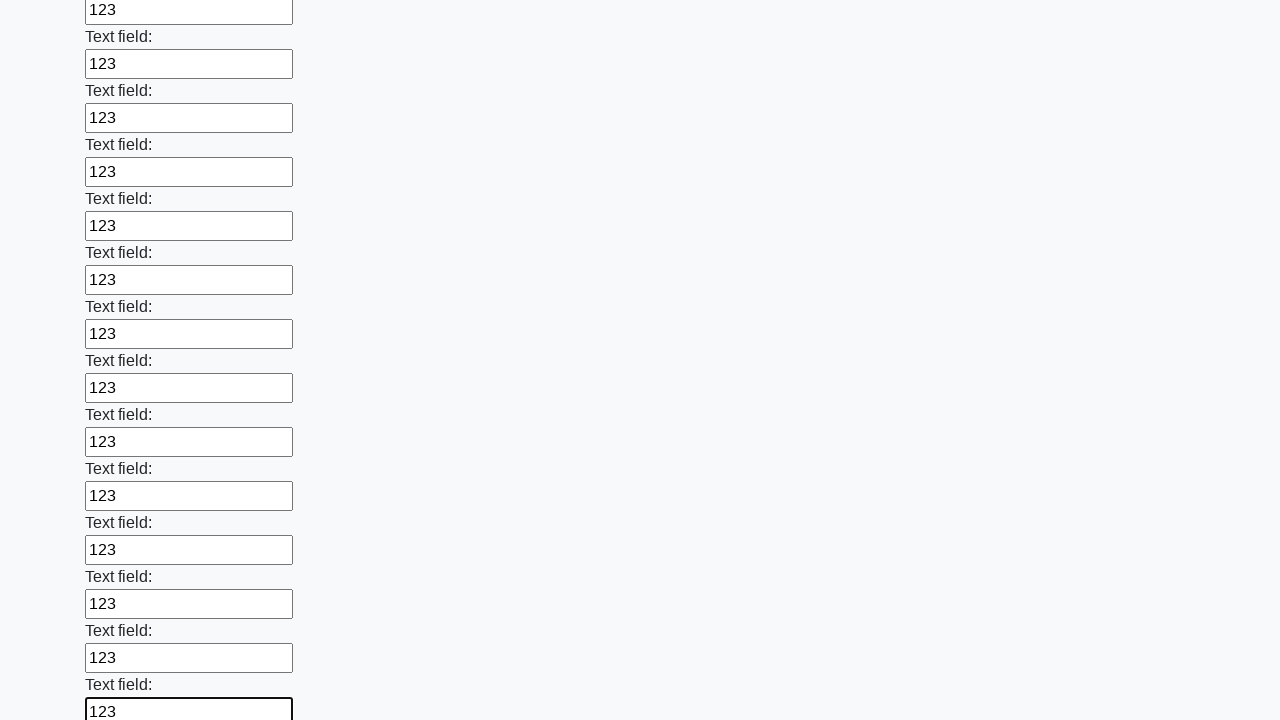

Filled an input field with value '123' on input >> nth=51
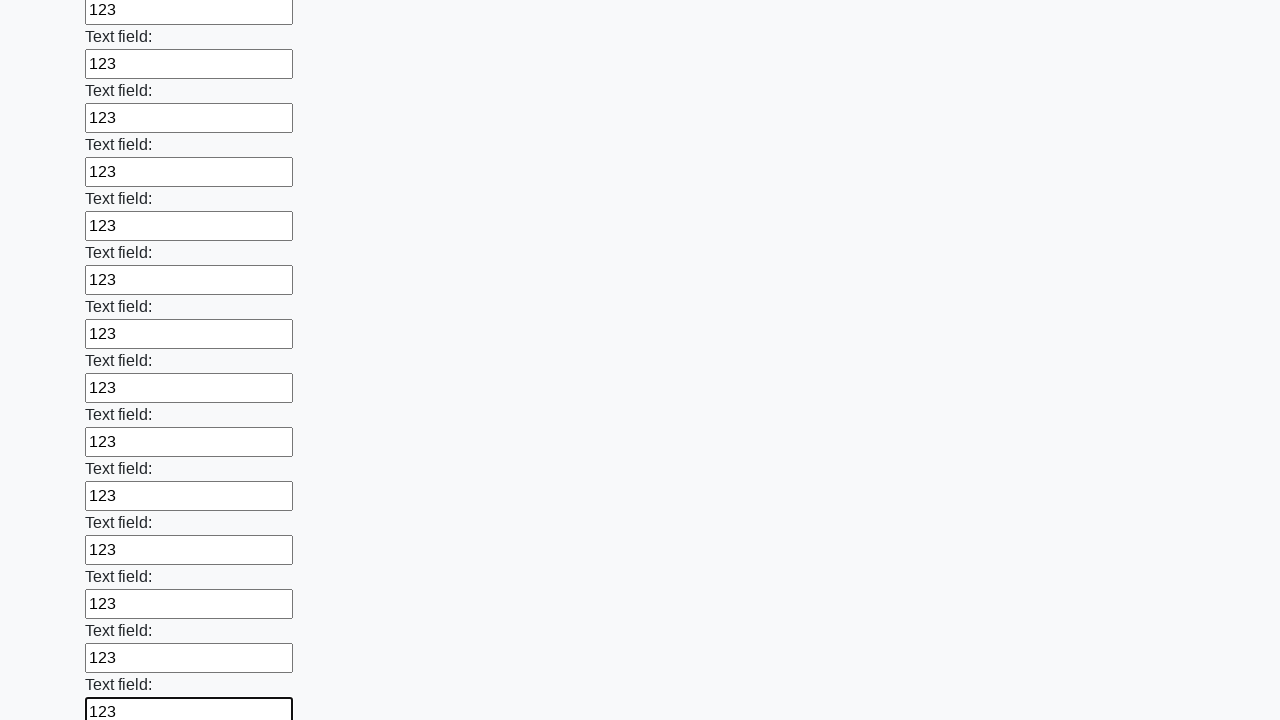

Filled an input field with value '123' on input >> nth=52
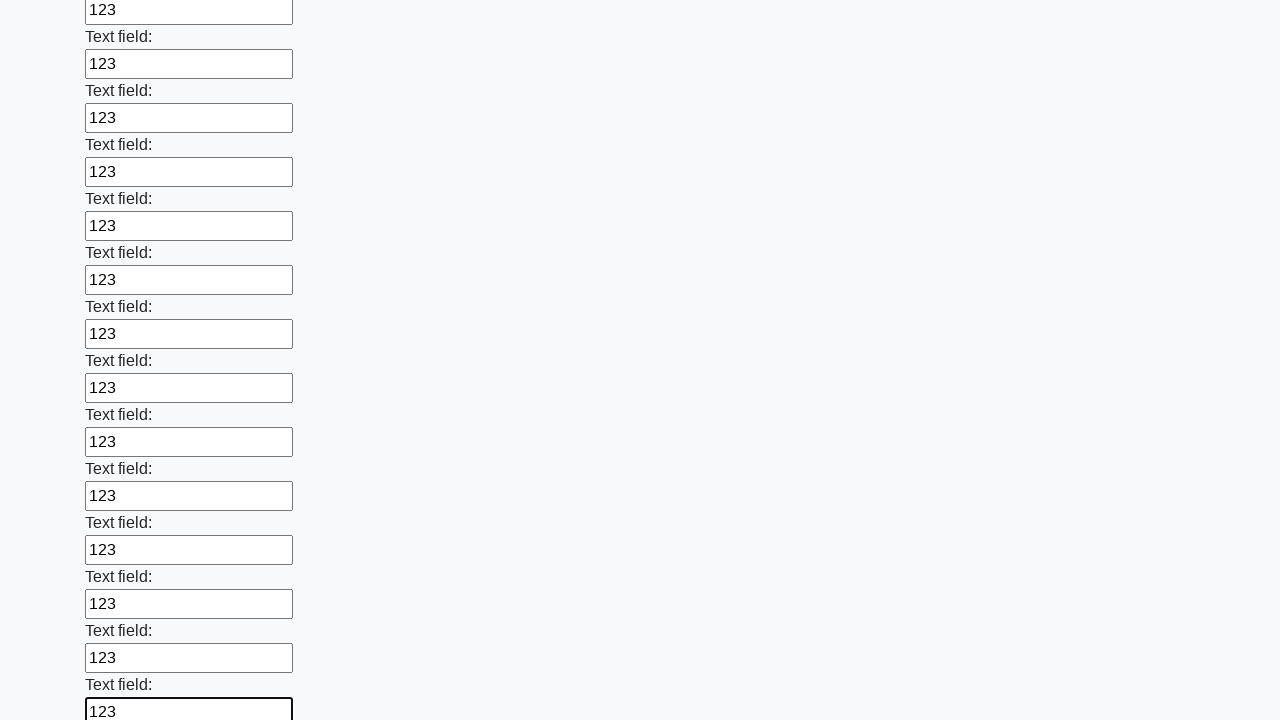

Filled an input field with value '123' on input >> nth=53
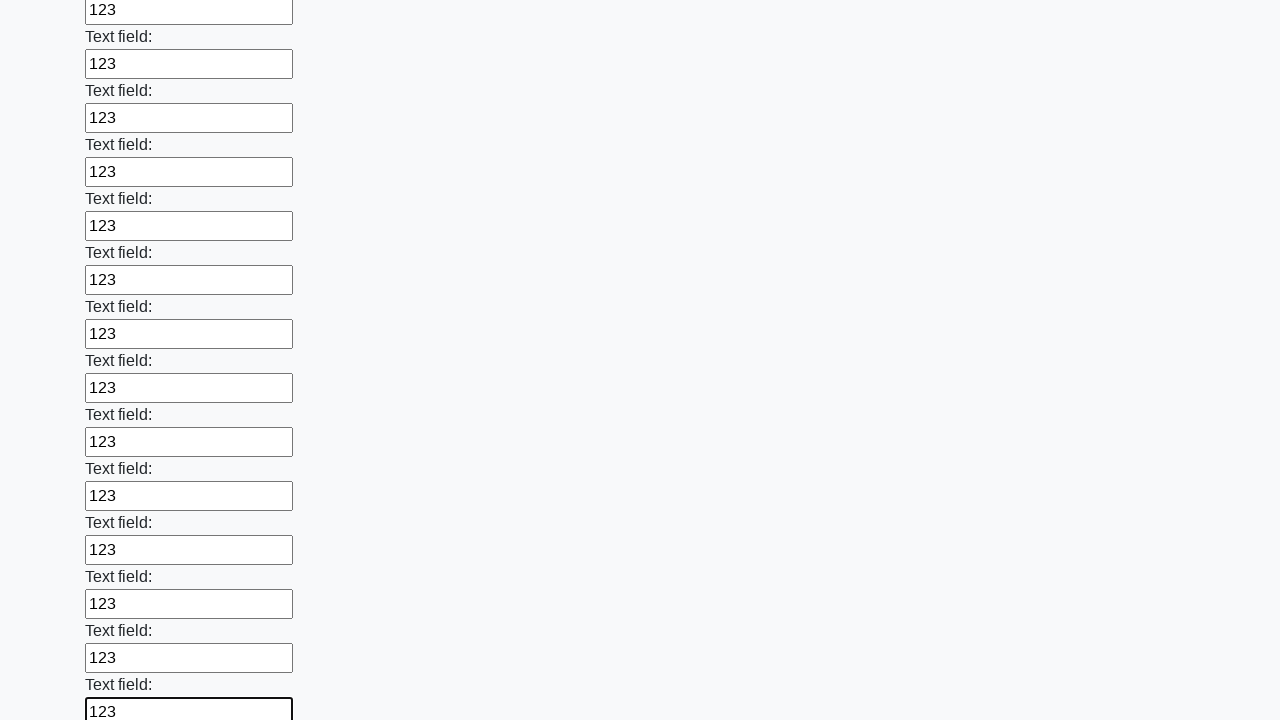

Filled an input field with value '123' on input >> nth=54
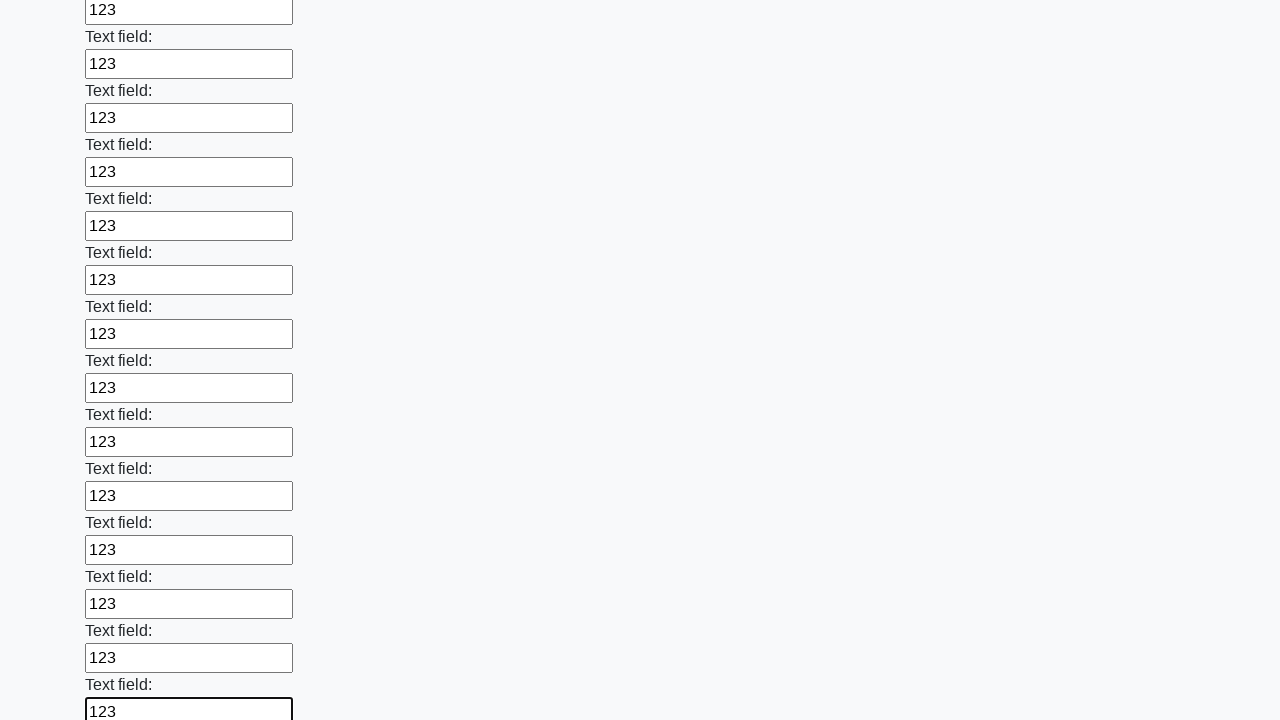

Filled an input field with value '123' on input >> nth=55
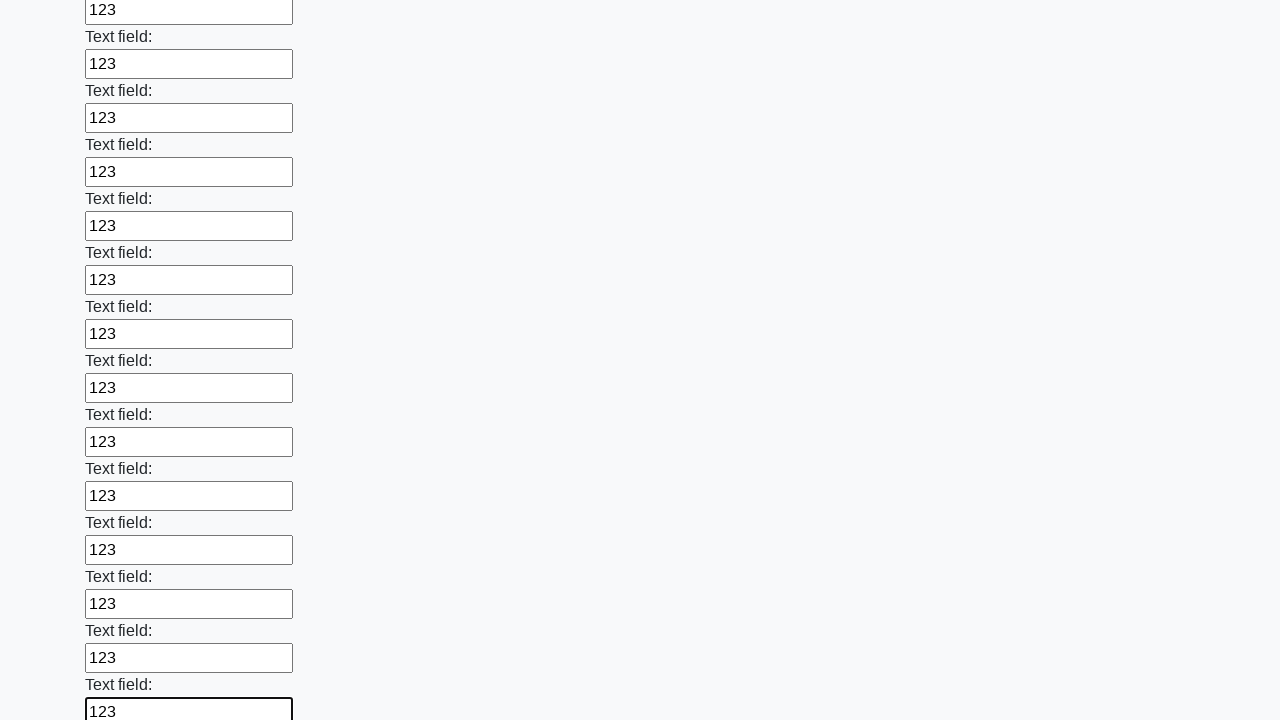

Filled an input field with value '123' on input >> nth=56
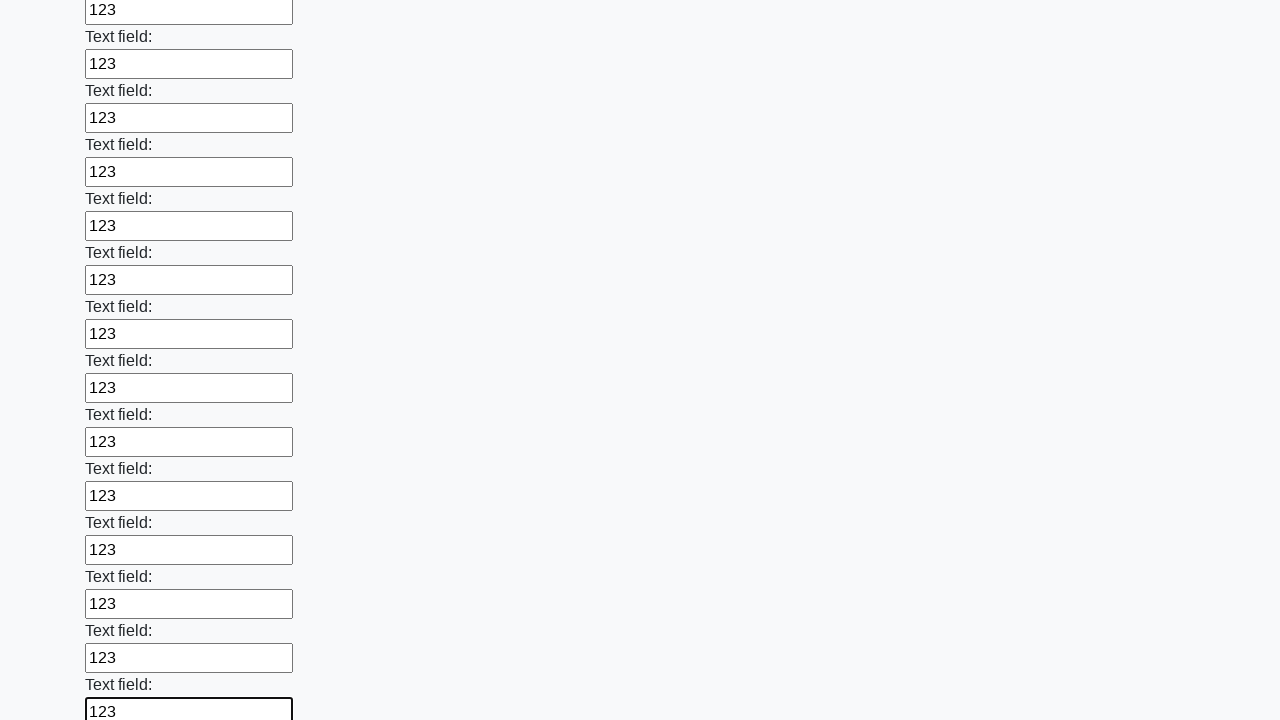

Filled an input field with value '123' on input >> nth=57
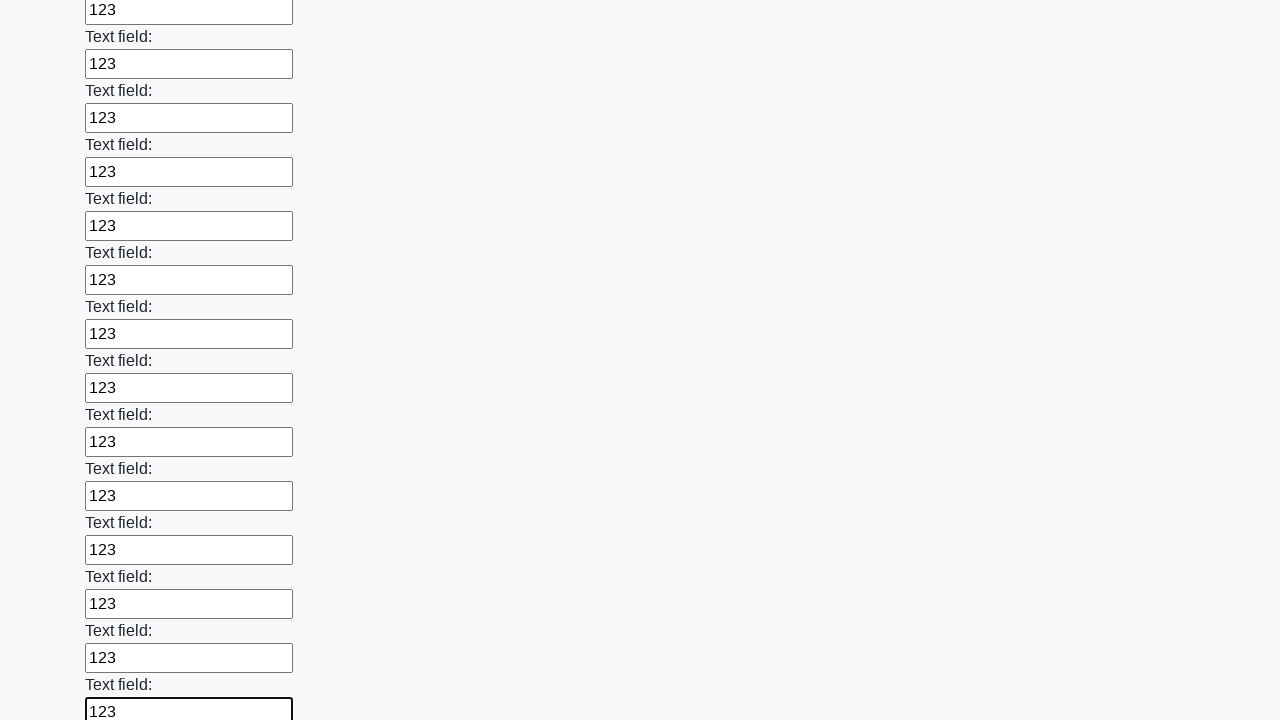

Filled an input field with value '123' on input >> nth=58
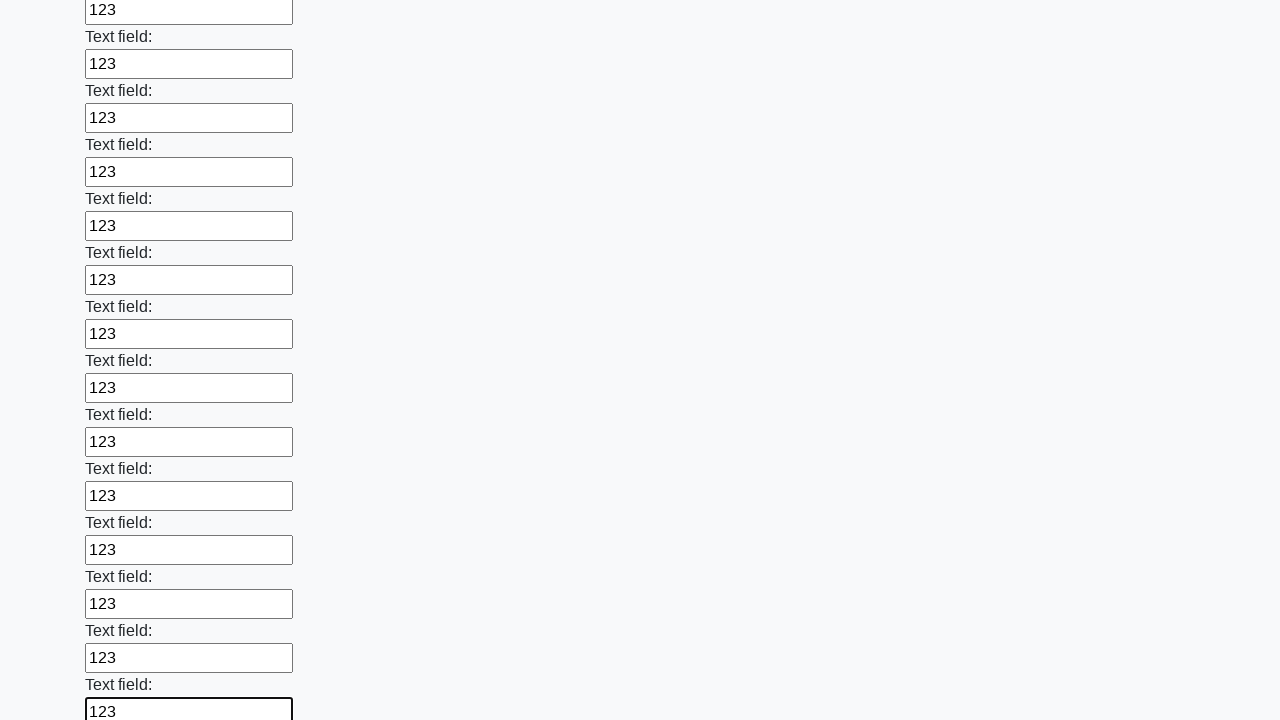

Filled an input field with value '123' on input >> nth=59
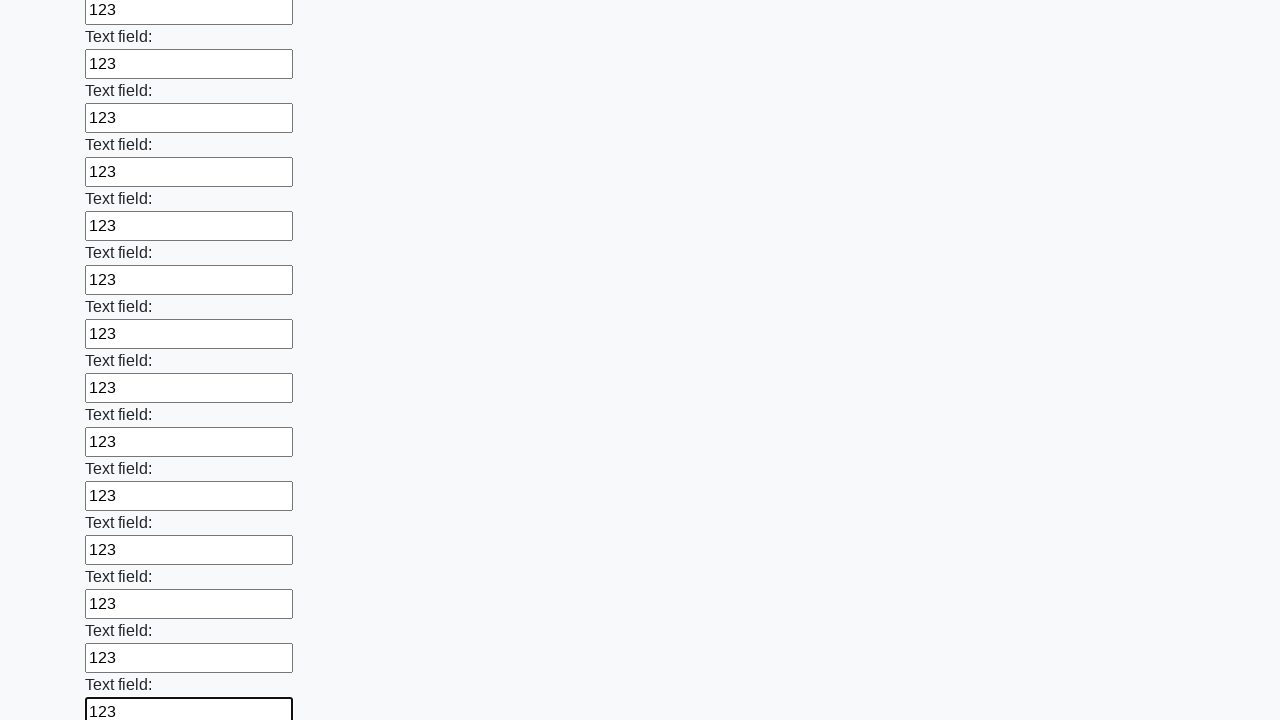

Filled an input field with value '123' on input >> nth=60
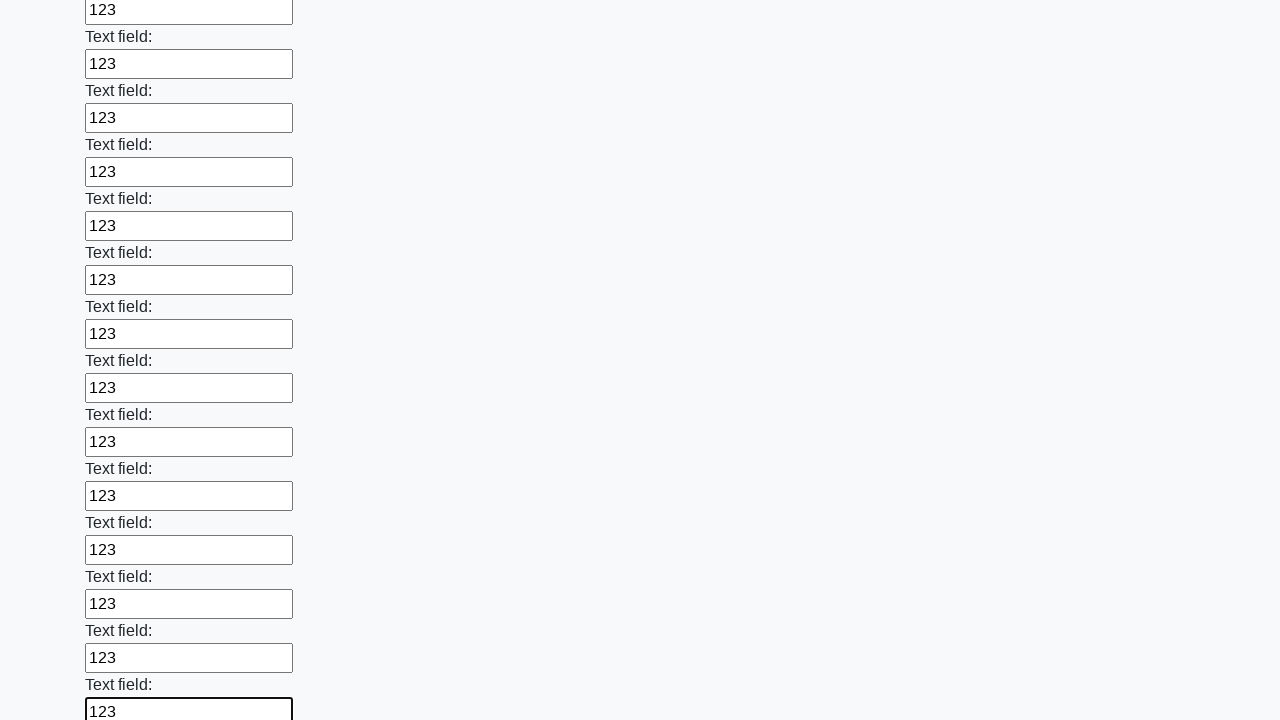

Filled an input field with value '123' on input >> nth=61
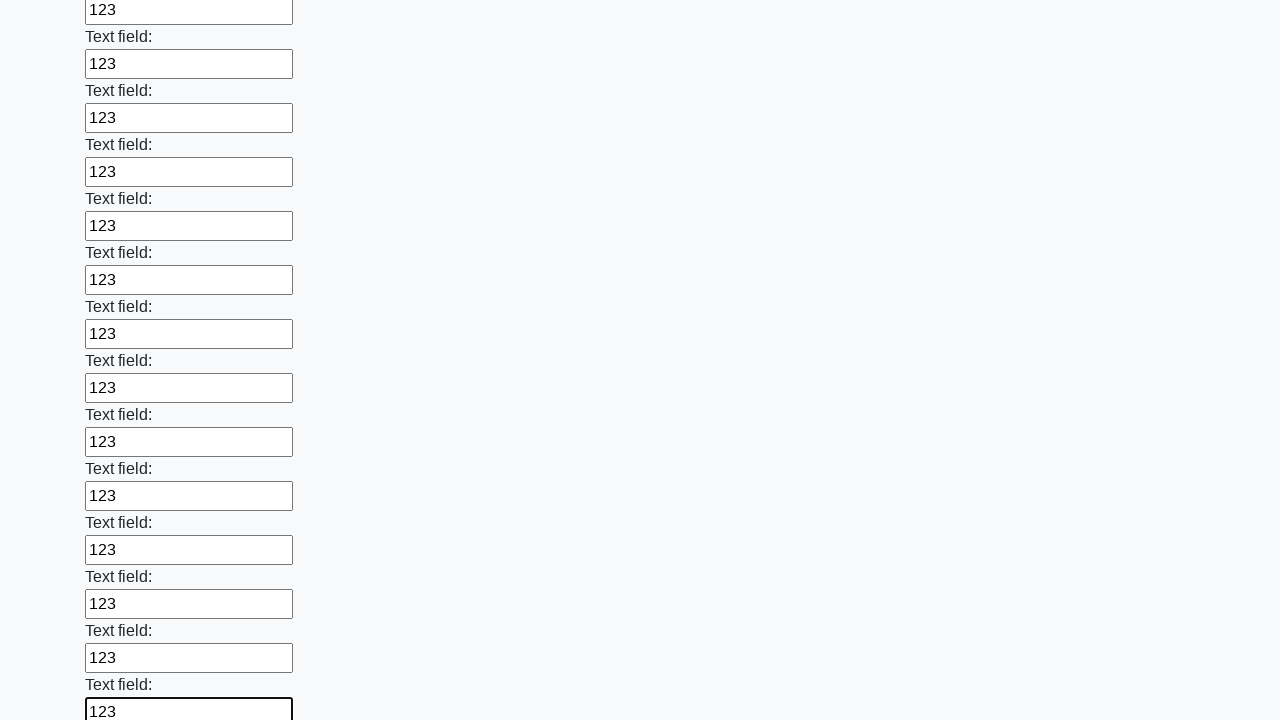

Filled an input field with value '123' on input >> nth=62
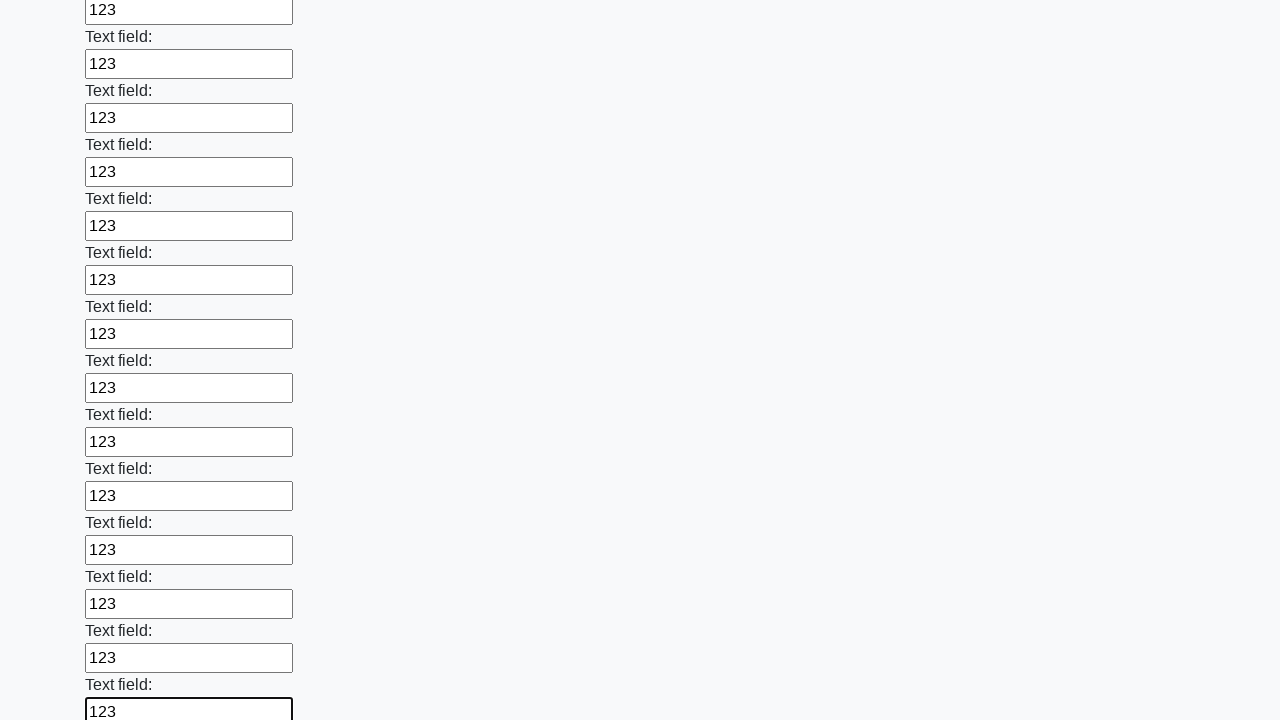

Filled an input field with value '123' on input >> nth=63
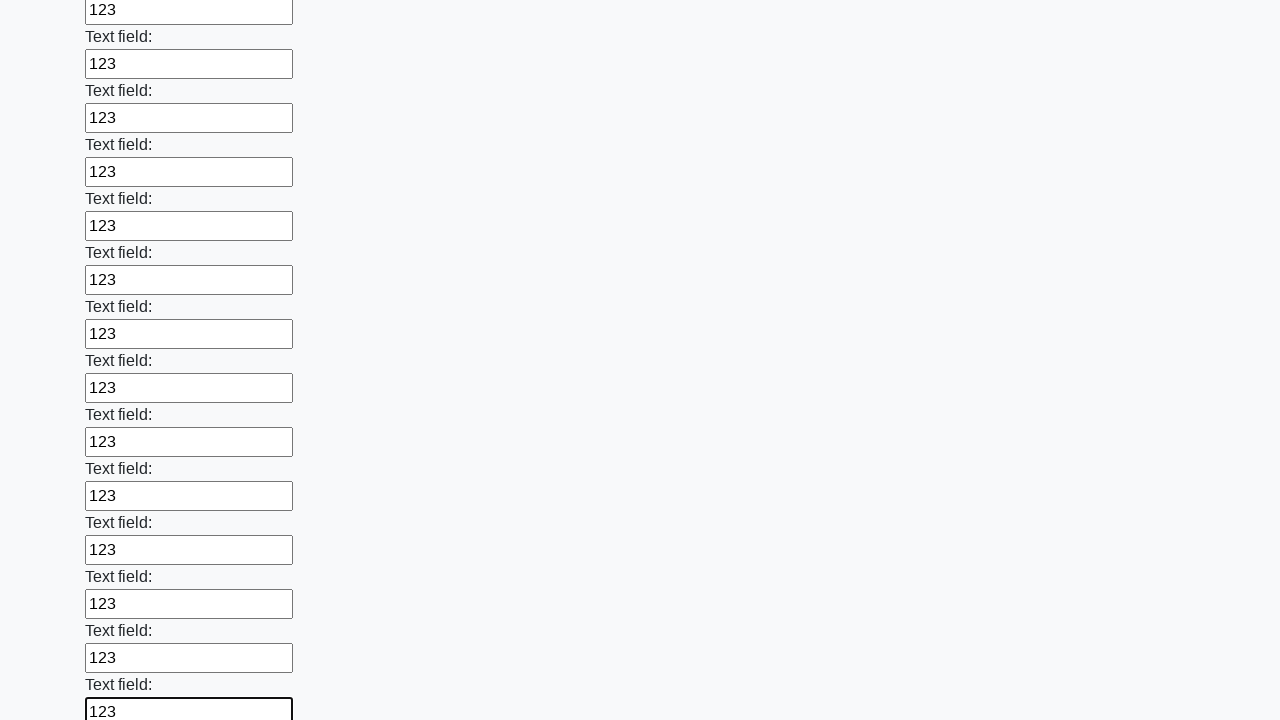

Filled an input field with value '123' on input >> nth=64
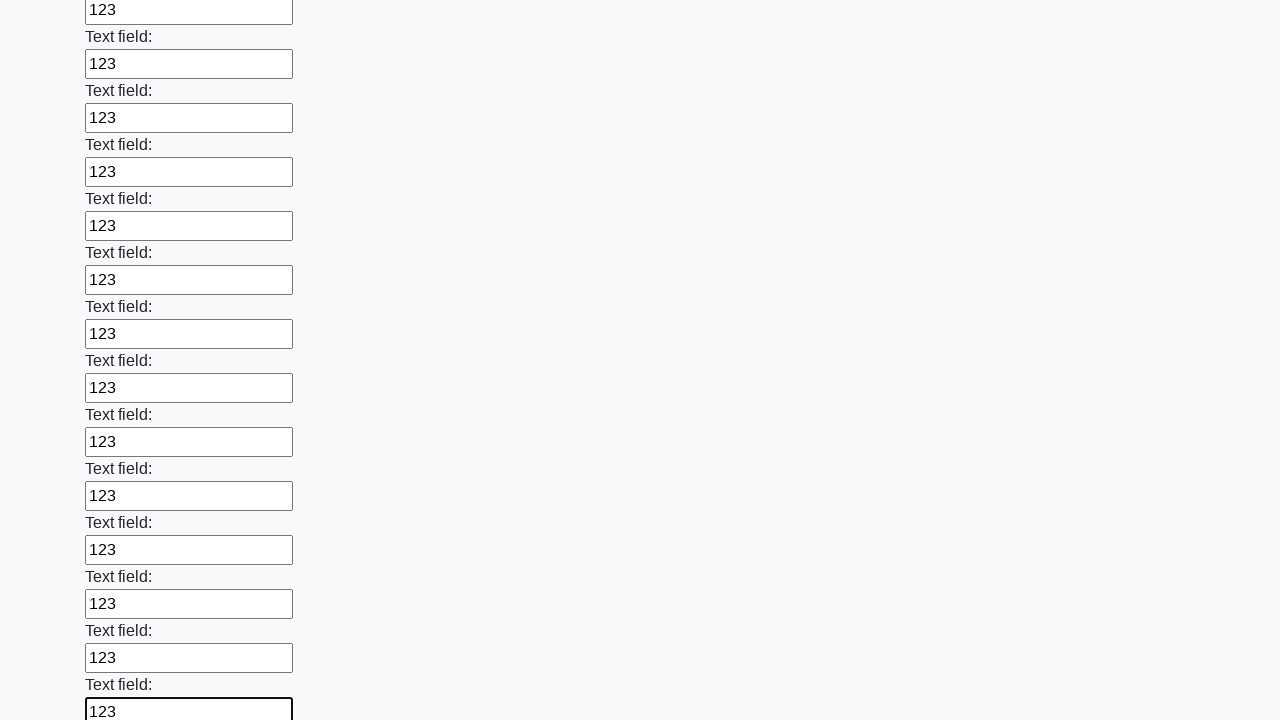

Filled an input field with value '123' on input >> nth=65
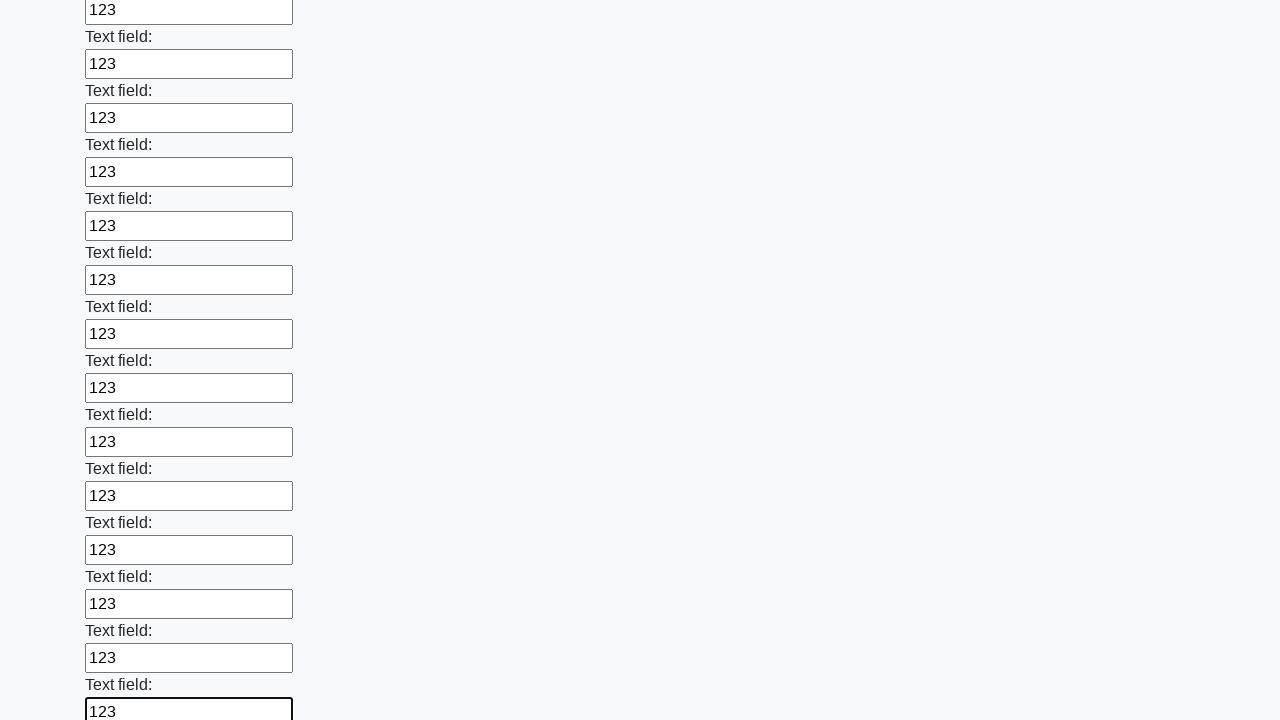

Filled an input field with value '123' on input >> nth=66
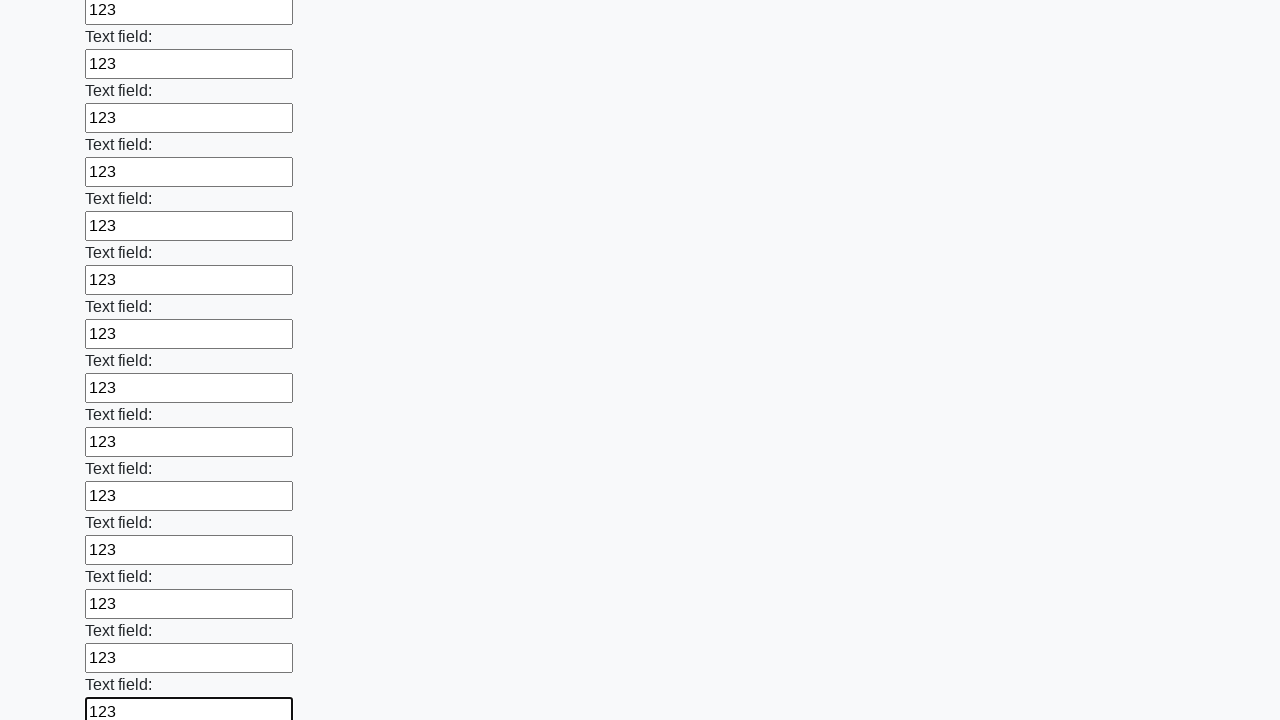

Filled an input field with value '123' on input >> nth=67
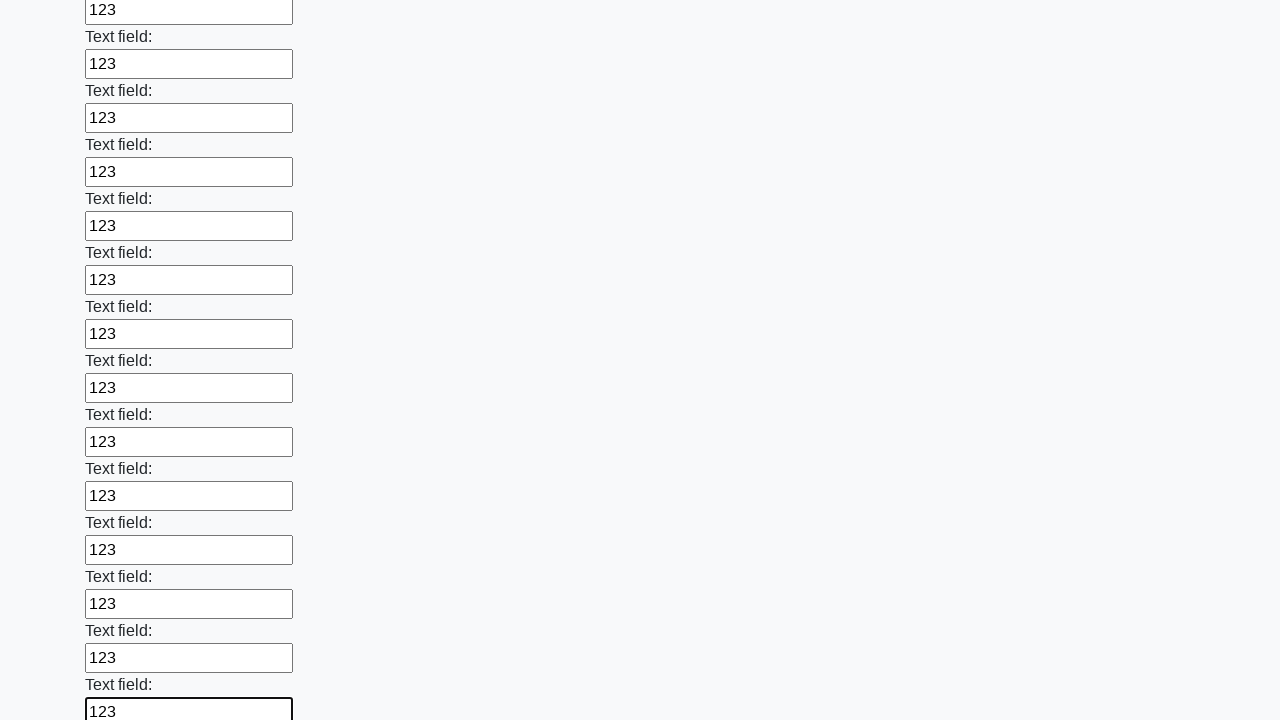

Filled an input field with value '123' on input >> nth=68
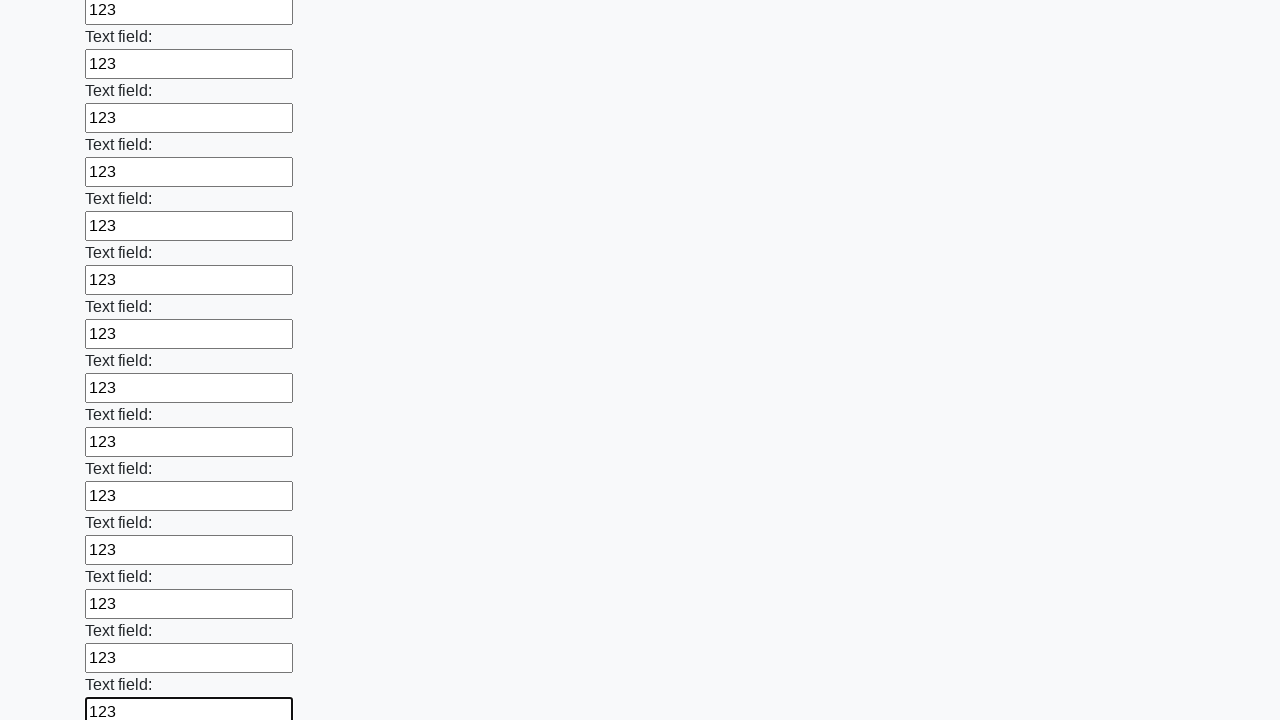

Filled an input field with value '123' on input >> nth=69
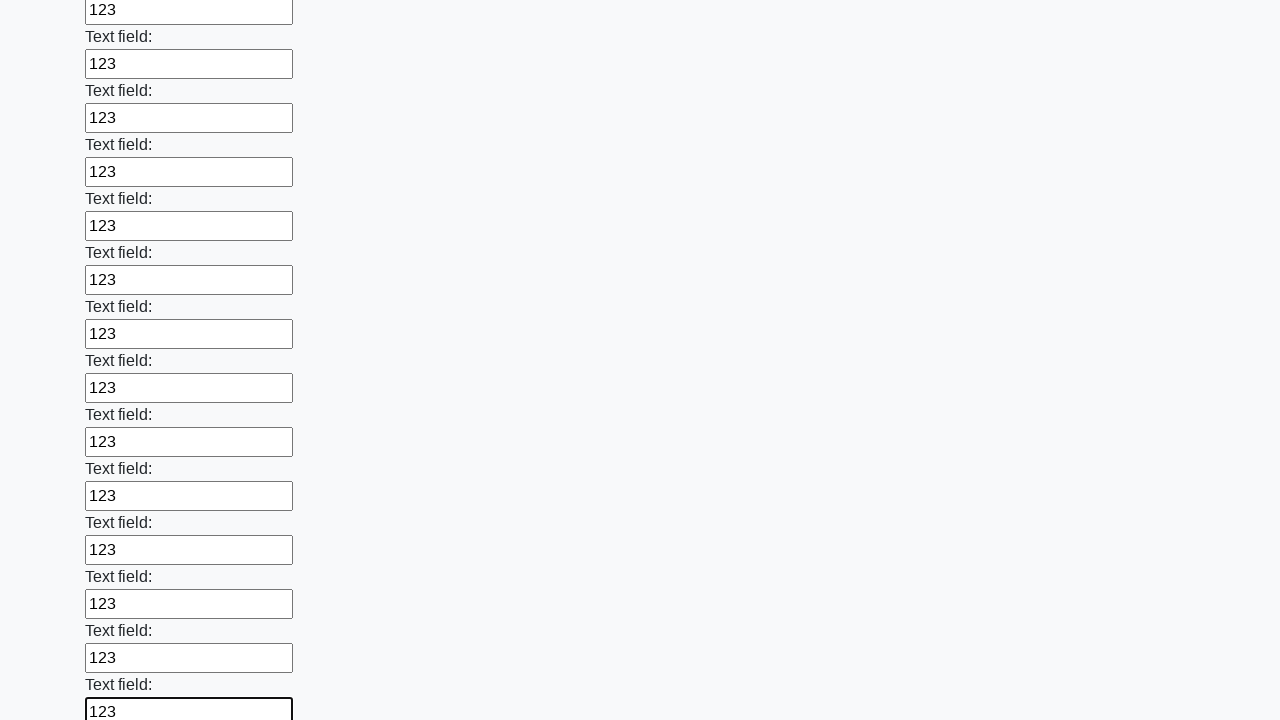

Filled an input field with value '123' on input >> nth=70
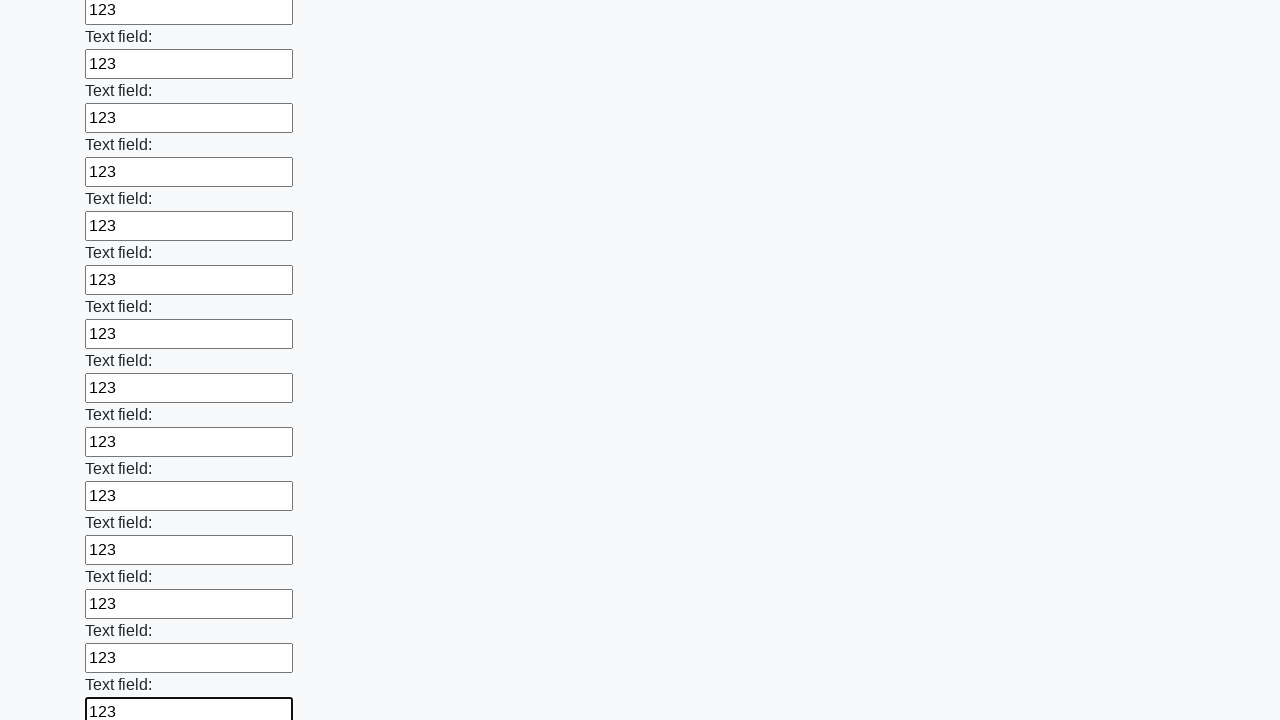

Filled an input field with value '123' on input >> nth=71
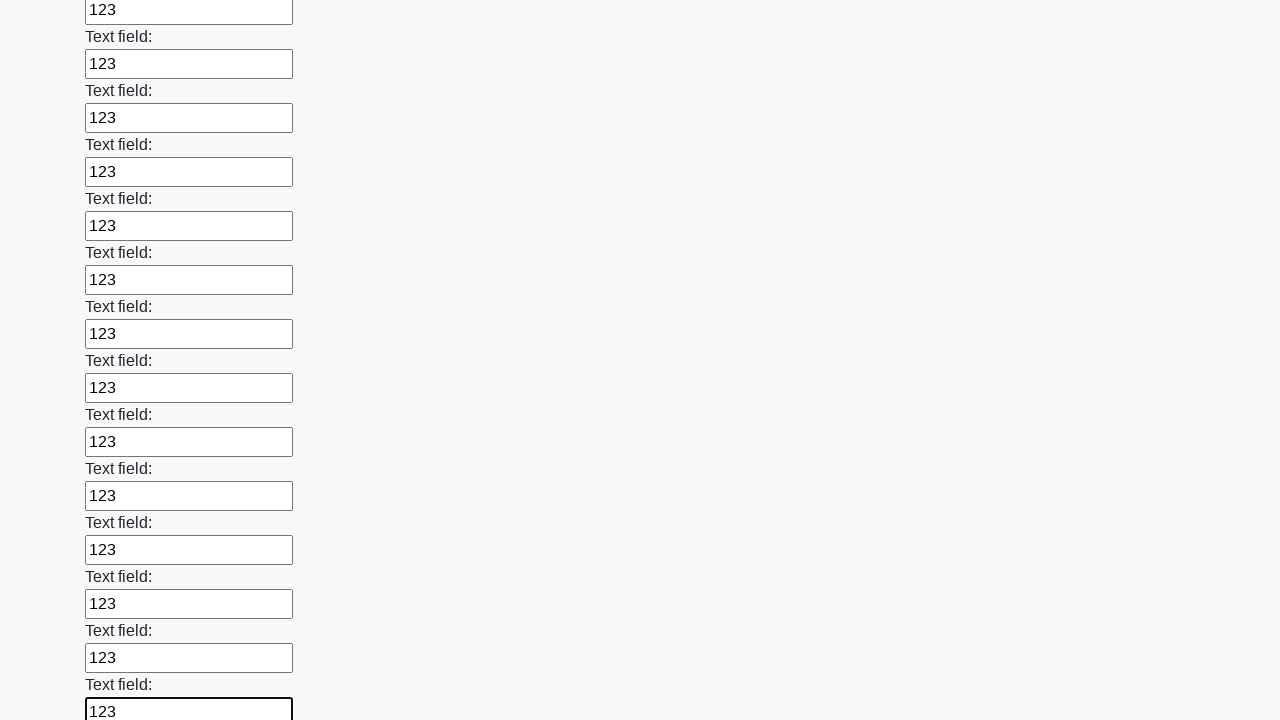

Filled an input field with value '123' on input >> nth=72
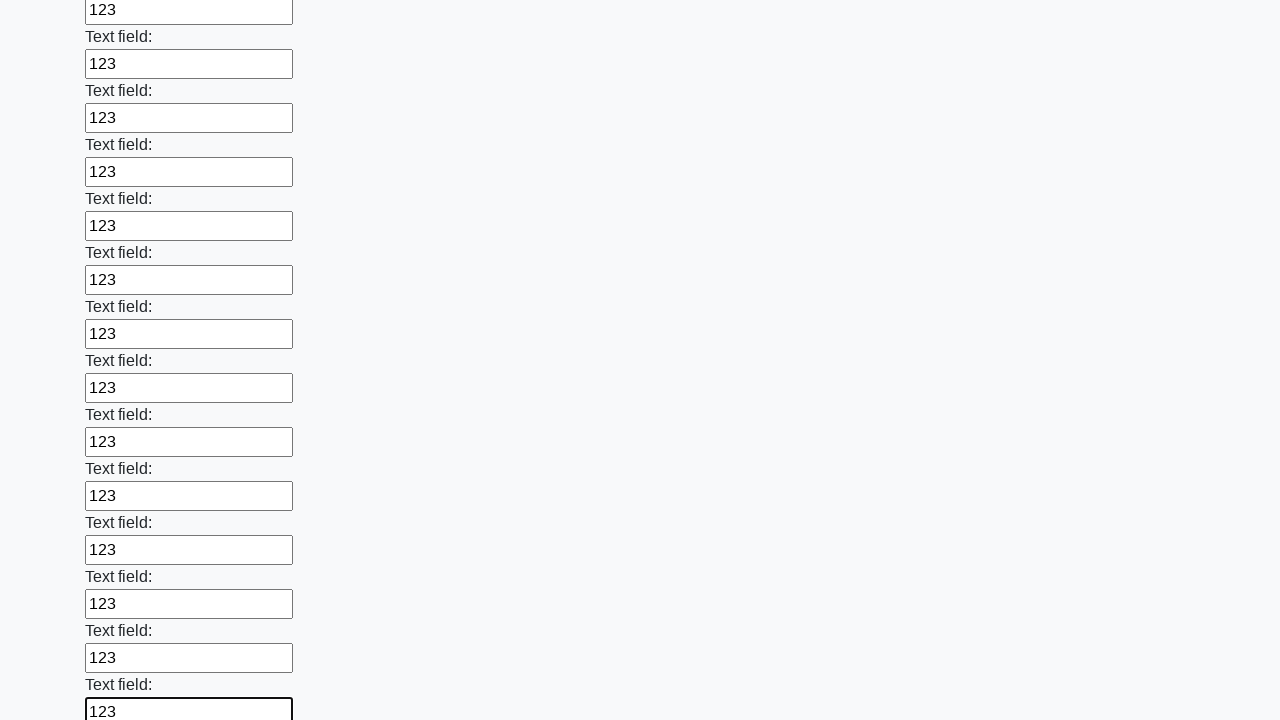

Filled an input field with value '123' on input >> nth=73
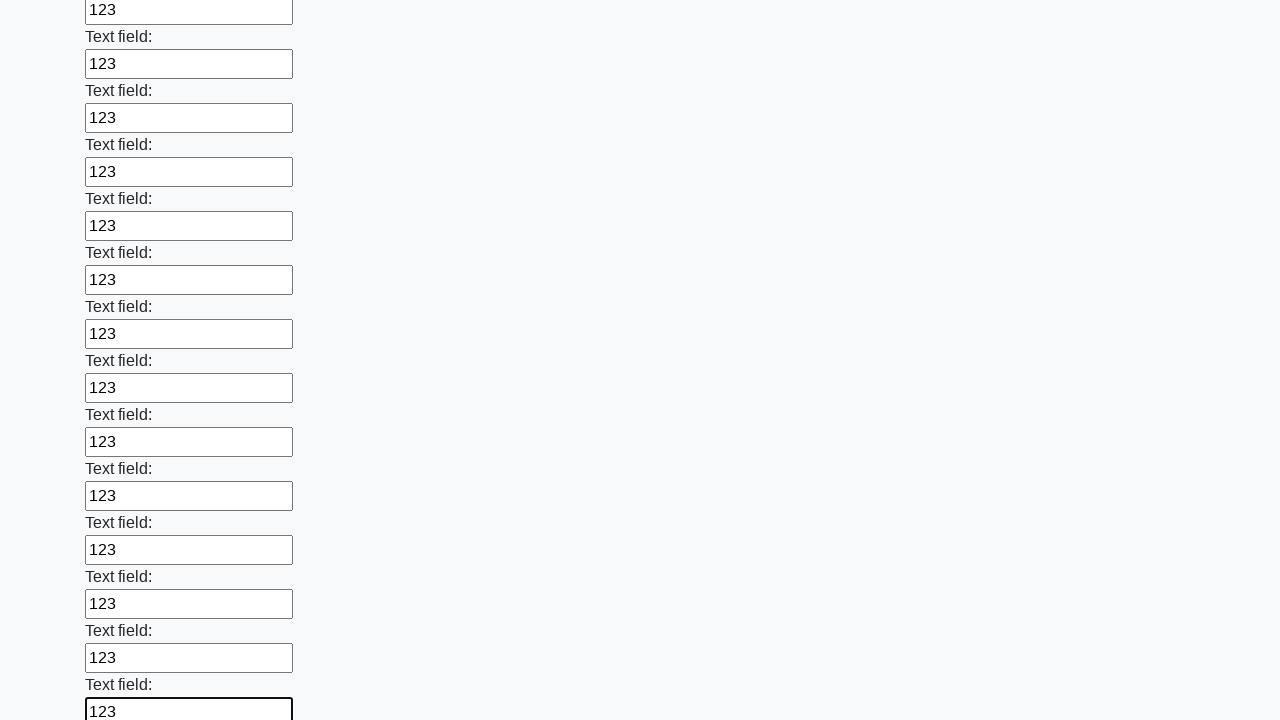

Filled an input field with value '123' on input >> nth=74
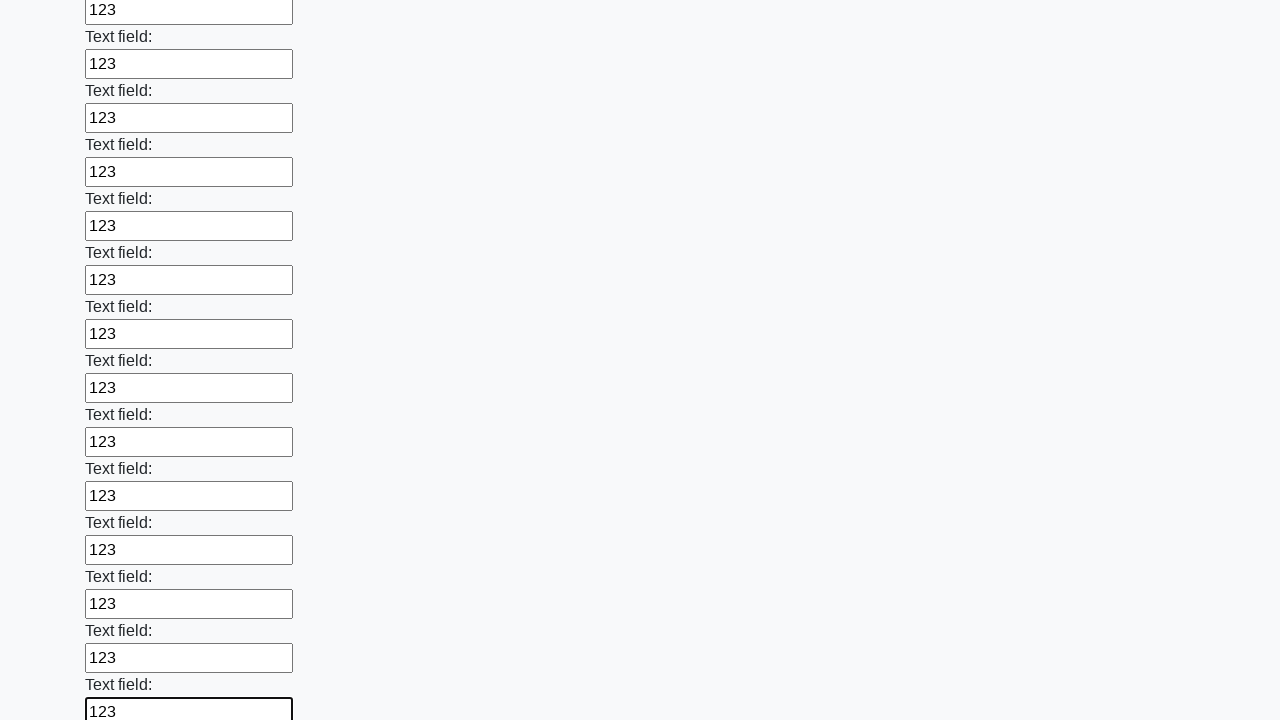

Filled an input field with value '123' on input >> nth=75
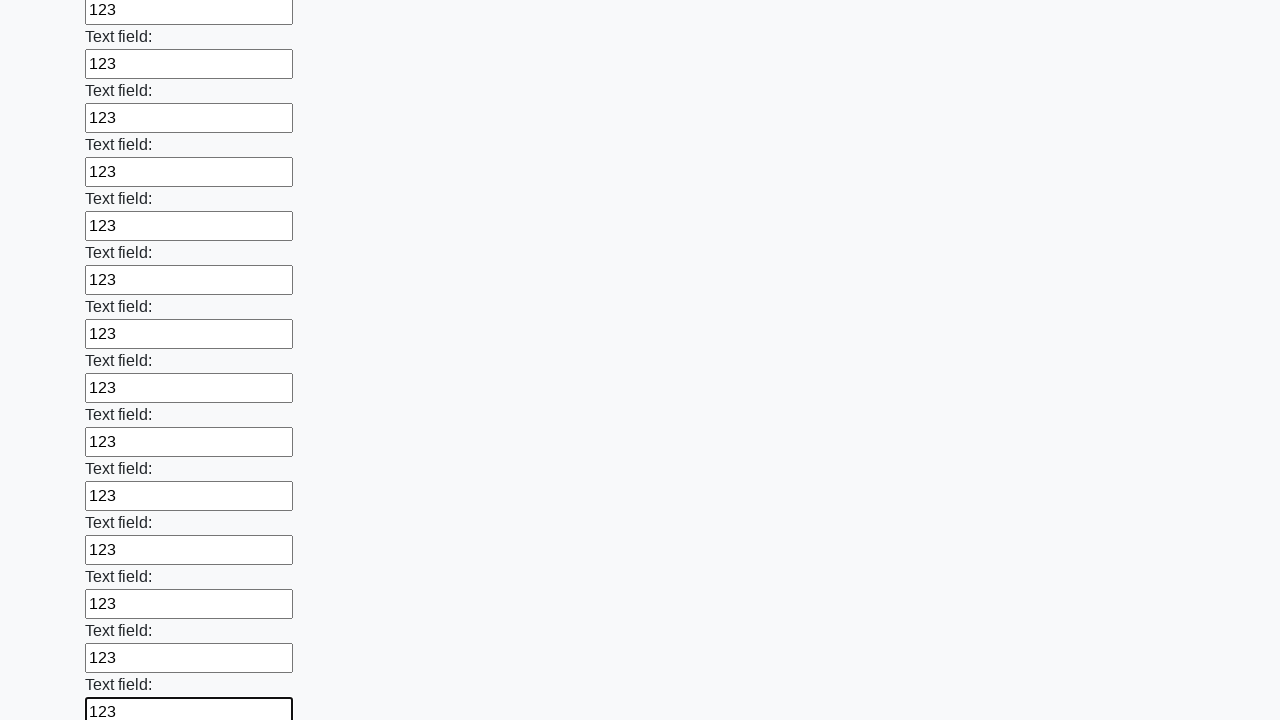

Filled an input field with value '123' on input >> nth=76
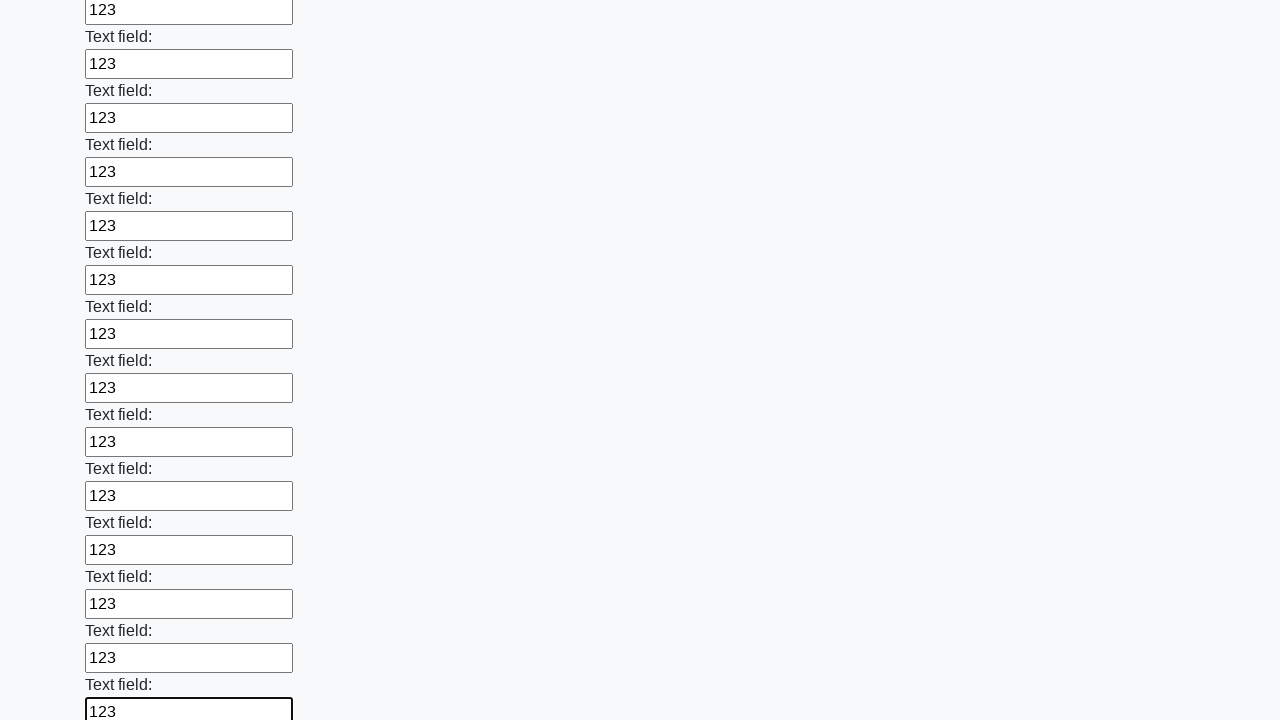

Filled an input field with value '123' on input >> nth=77
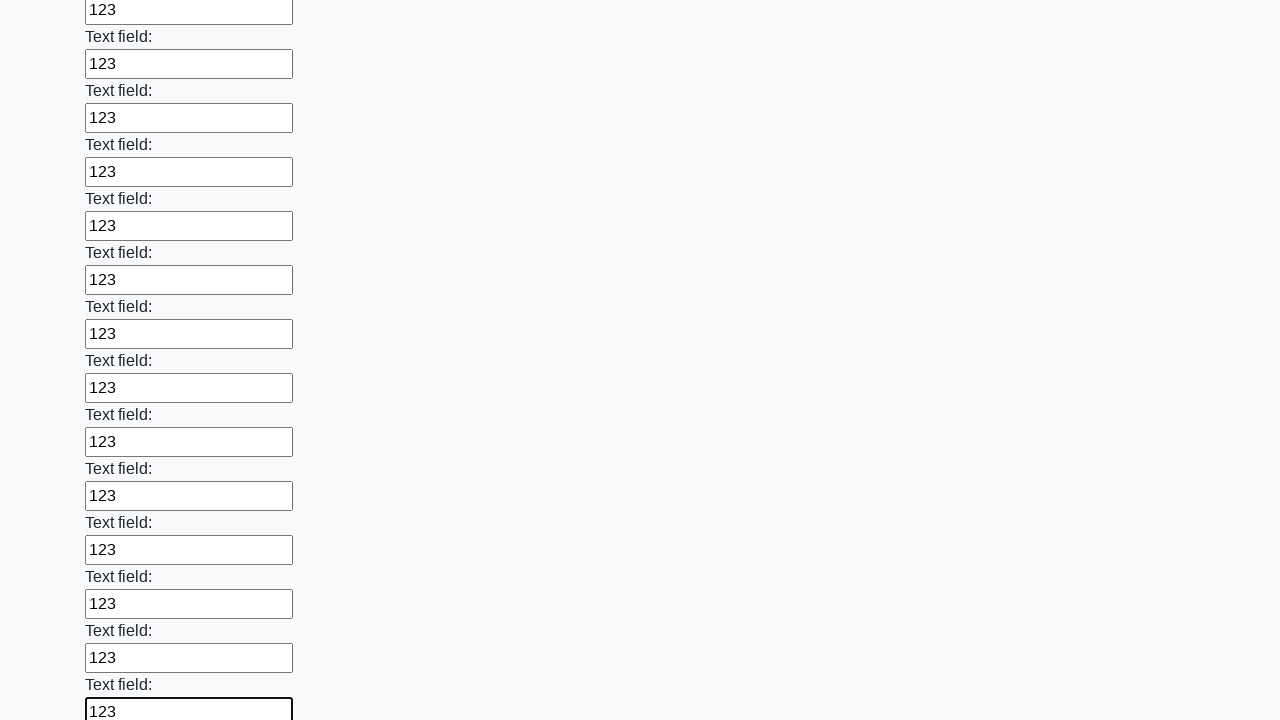

Filled an input field with value '123' on input >> nth=78
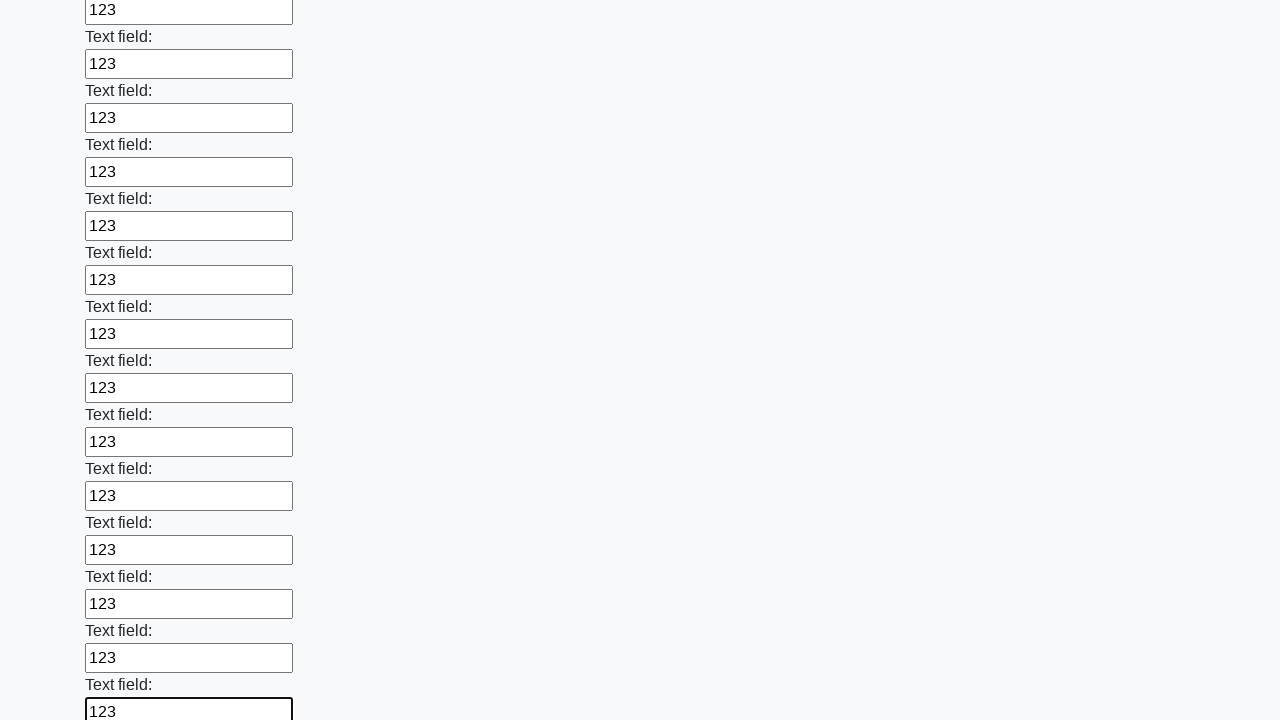

Filled an input field with value '123' on input >> nth=79
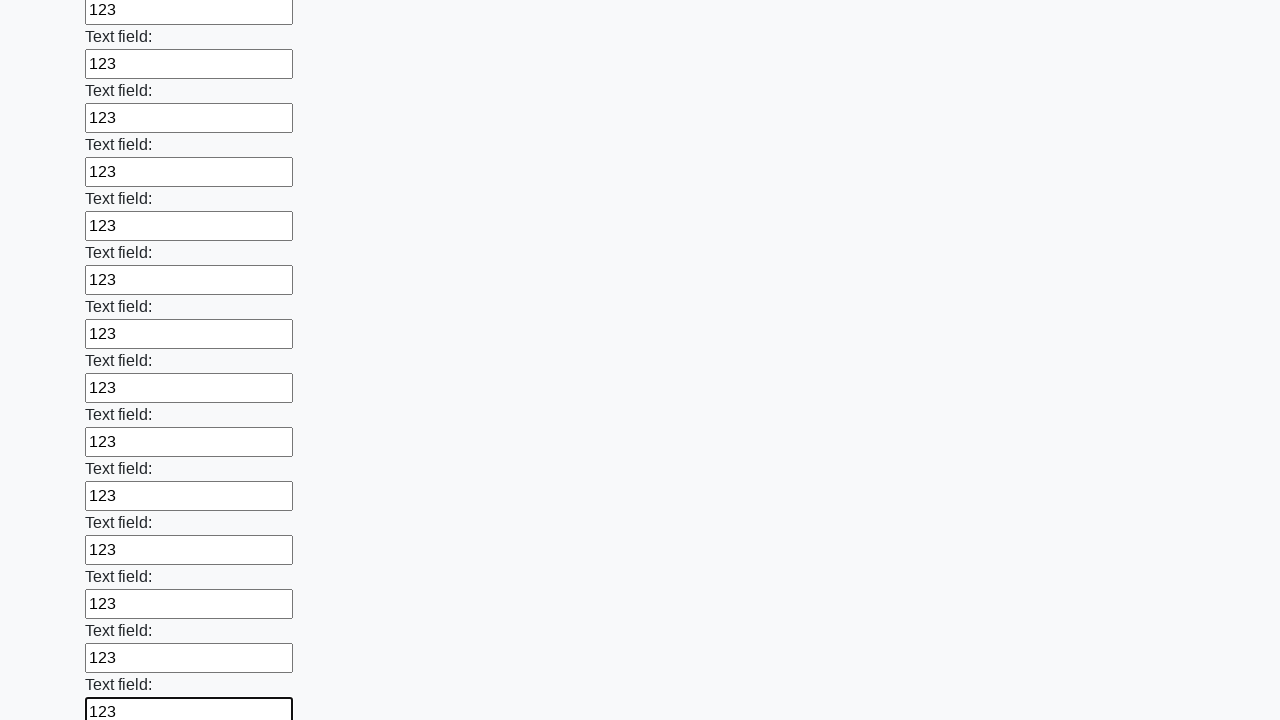

Filled an input field with value '123' on input >> nth=80
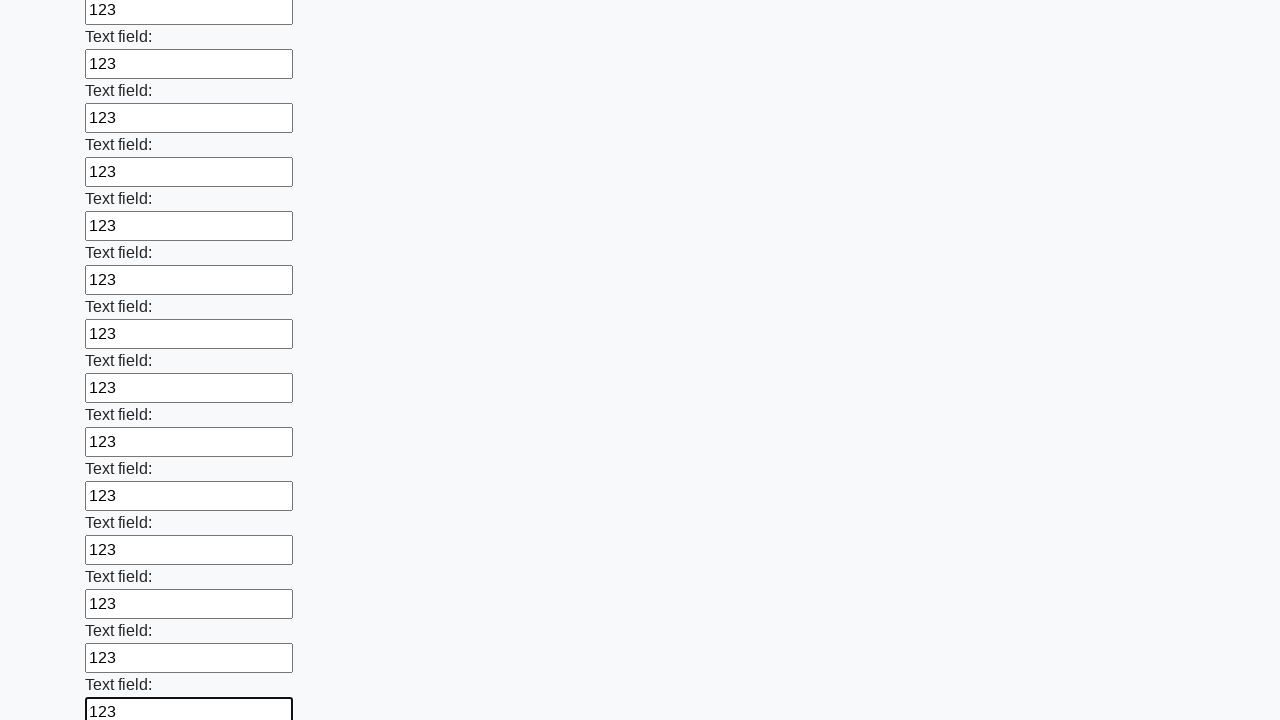

Filled an input field with value '123' on input >> nth=81
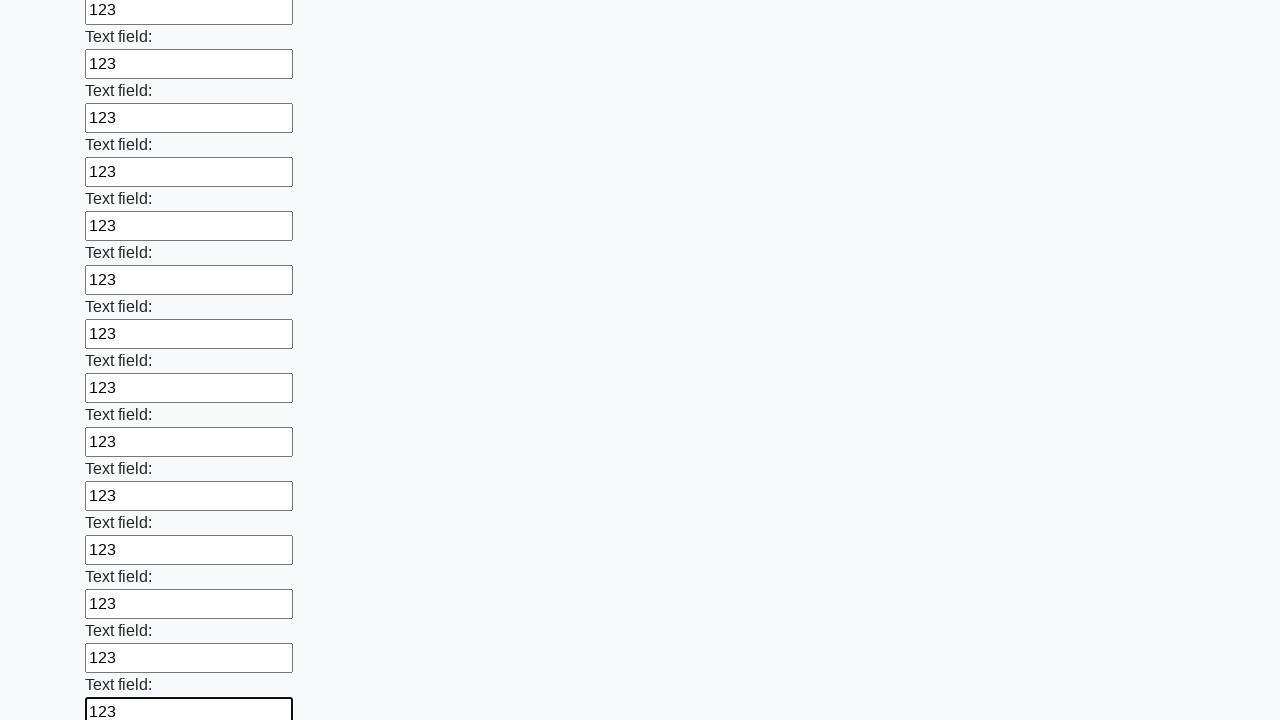

Filled an input field with value '123' on input >> nth=82
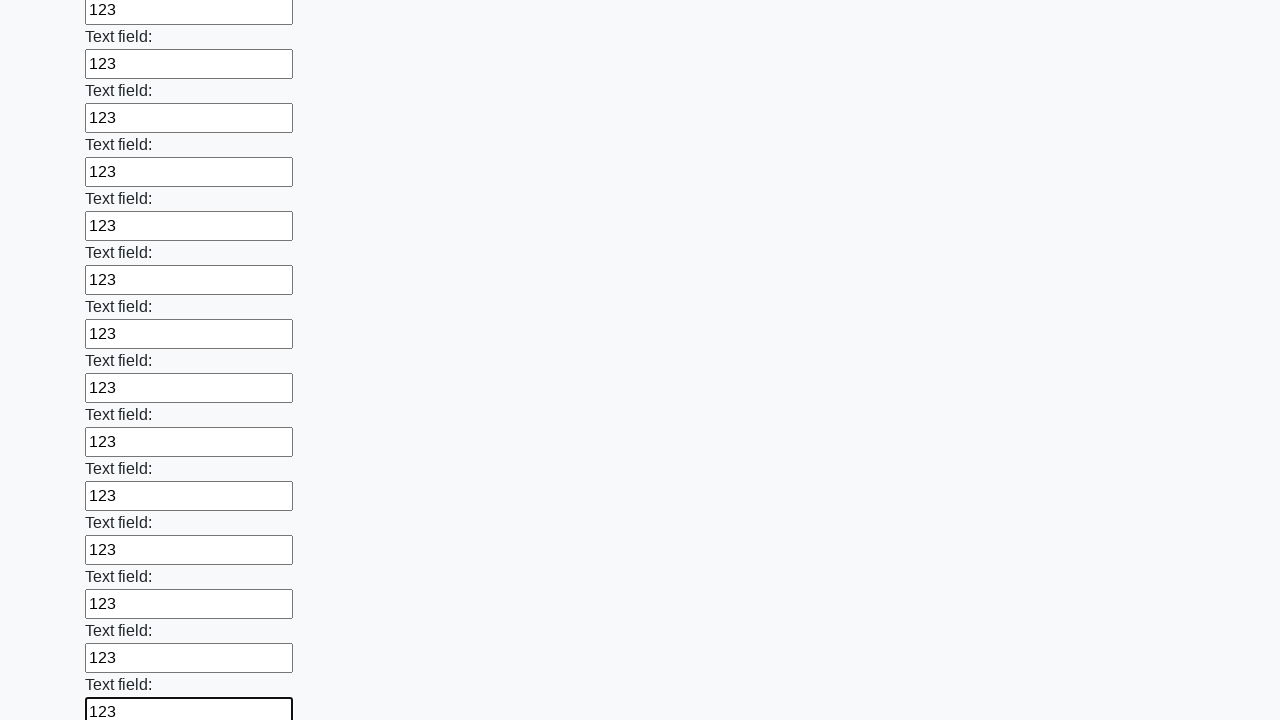

Filled an input field with value '123' on input >> nth=83
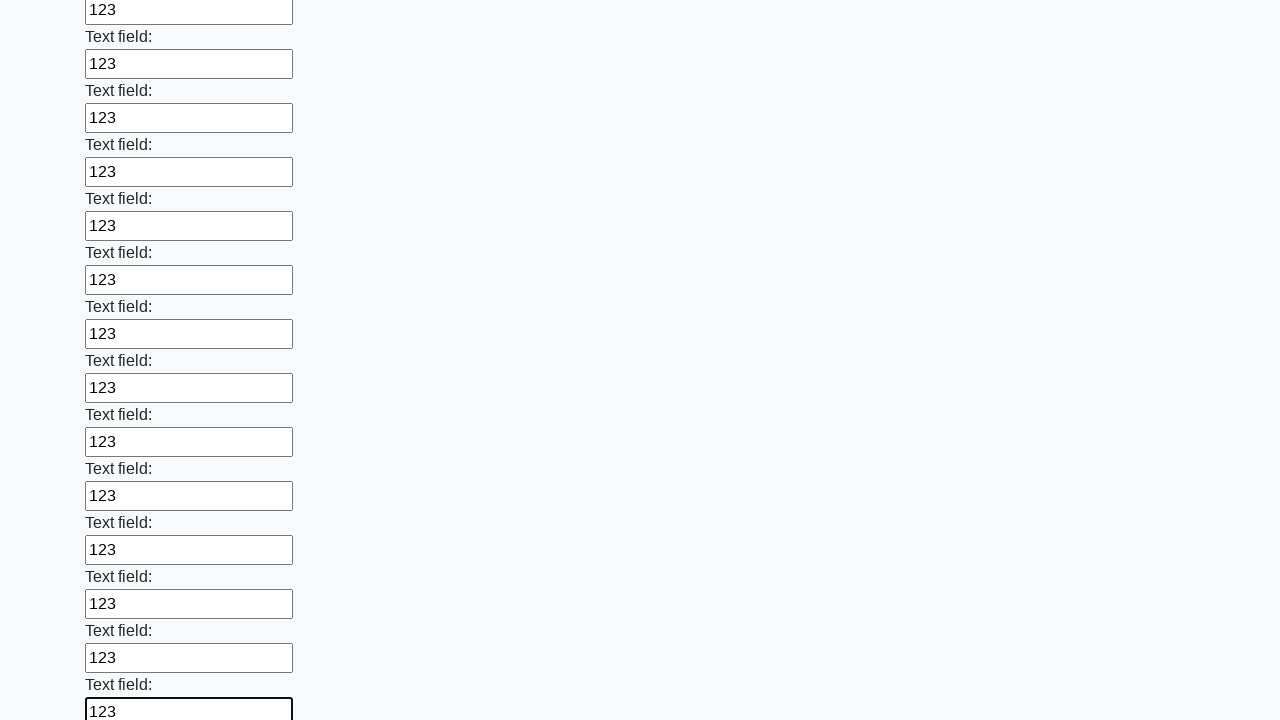

Filled an input field with value '123' on input >> nth=84
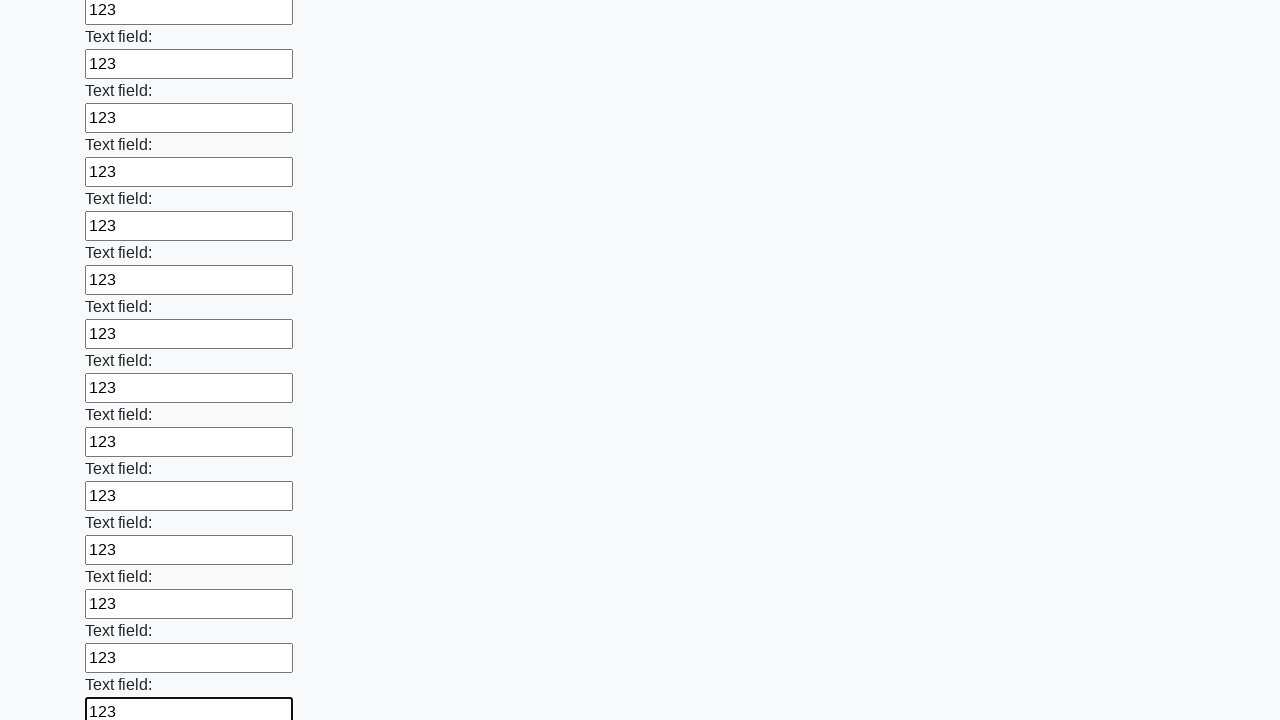

Filled an input field with value '123' on input >> nth=85
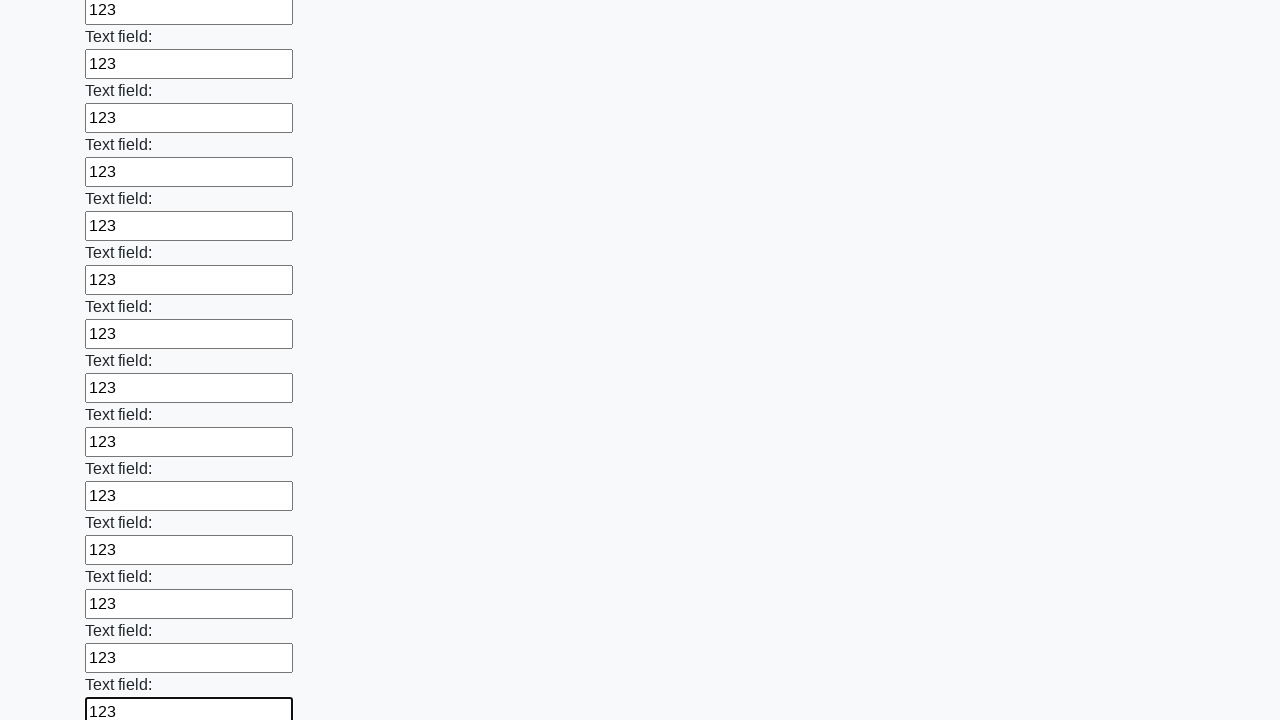

Filled an input field with value '123' on input >> nth=86
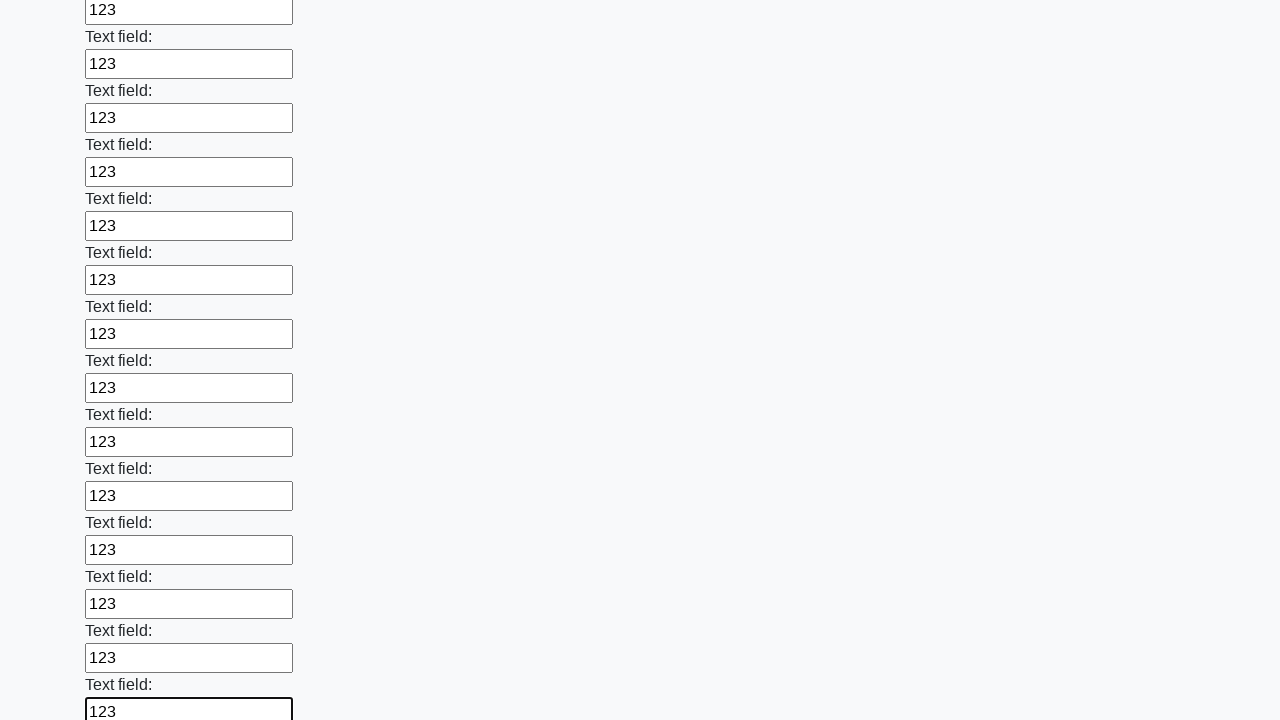

Filled an input field with value '123' on input >> nth=87
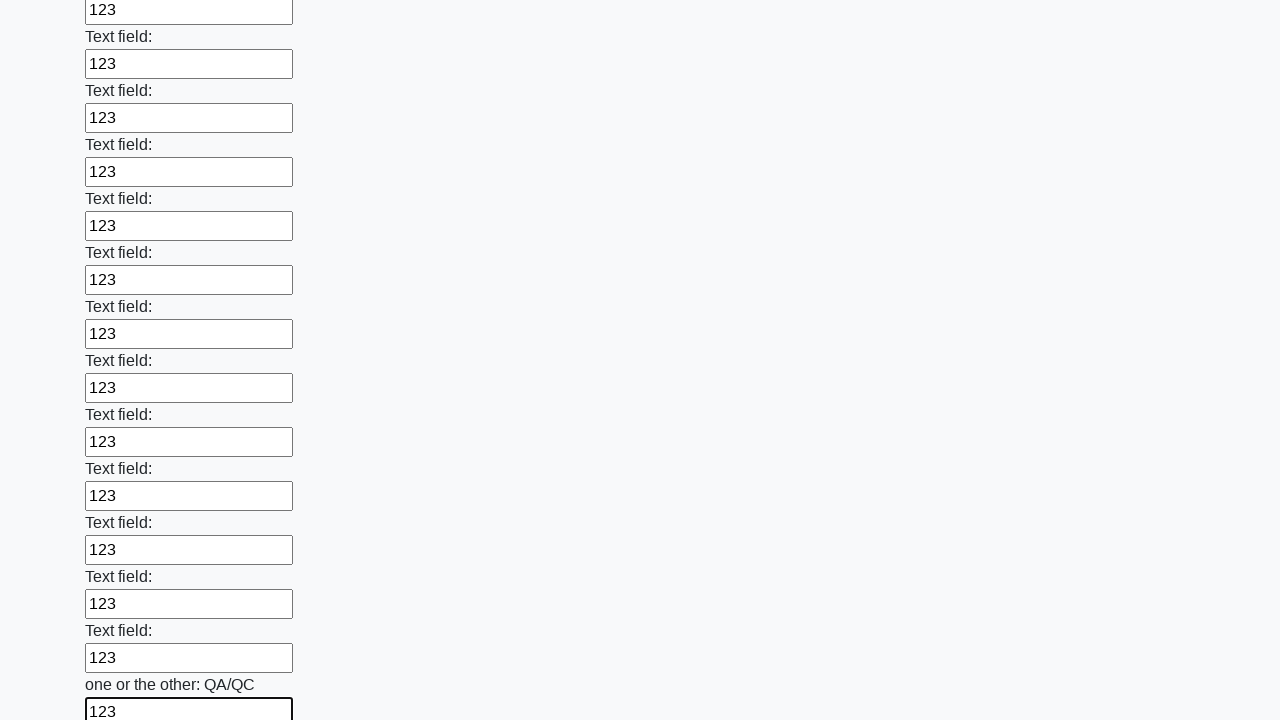

Filled an input field with value '123' on input >> nth=88
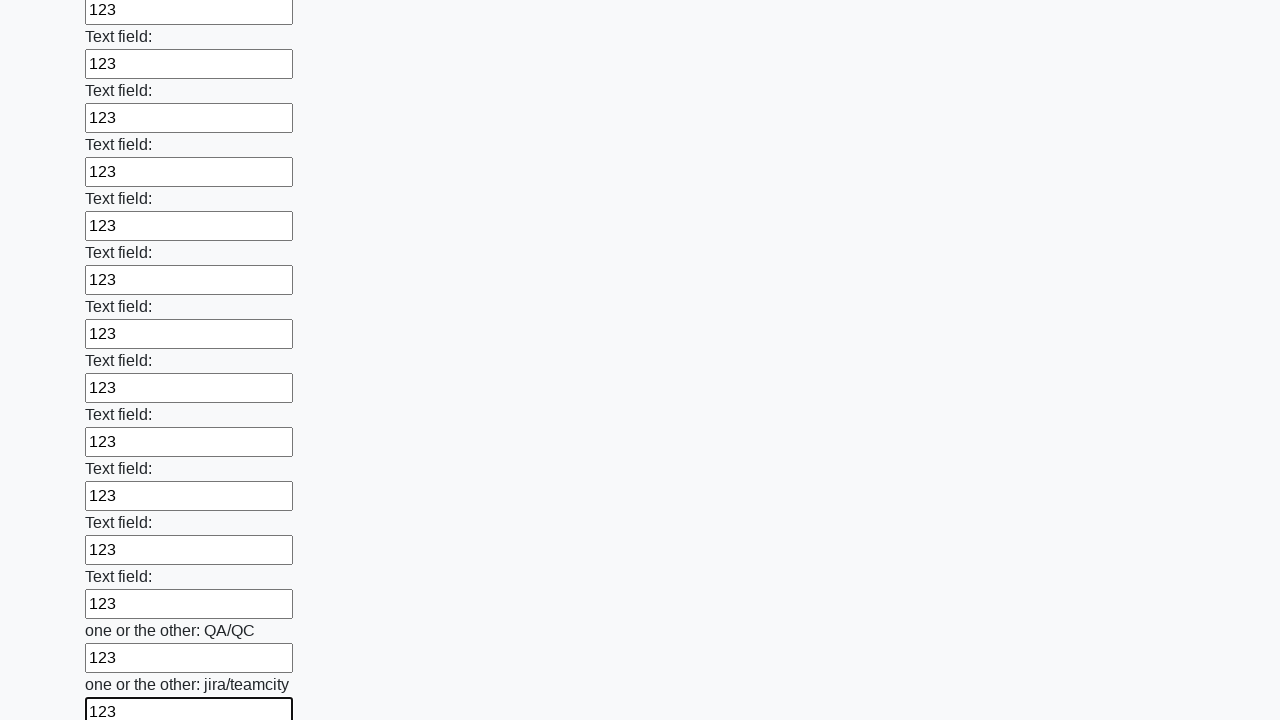

Filled an input field with value '123' on input >> nth=89
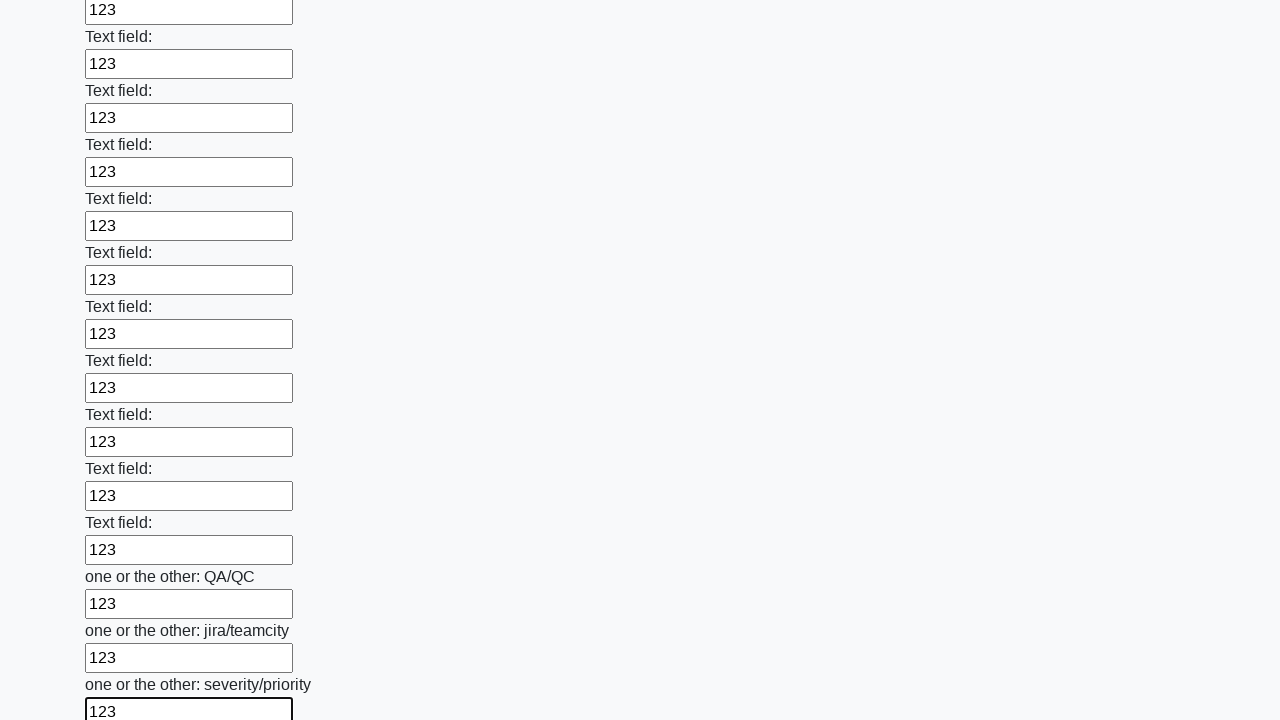

Filled an input field with value '123' on input >> nth=90
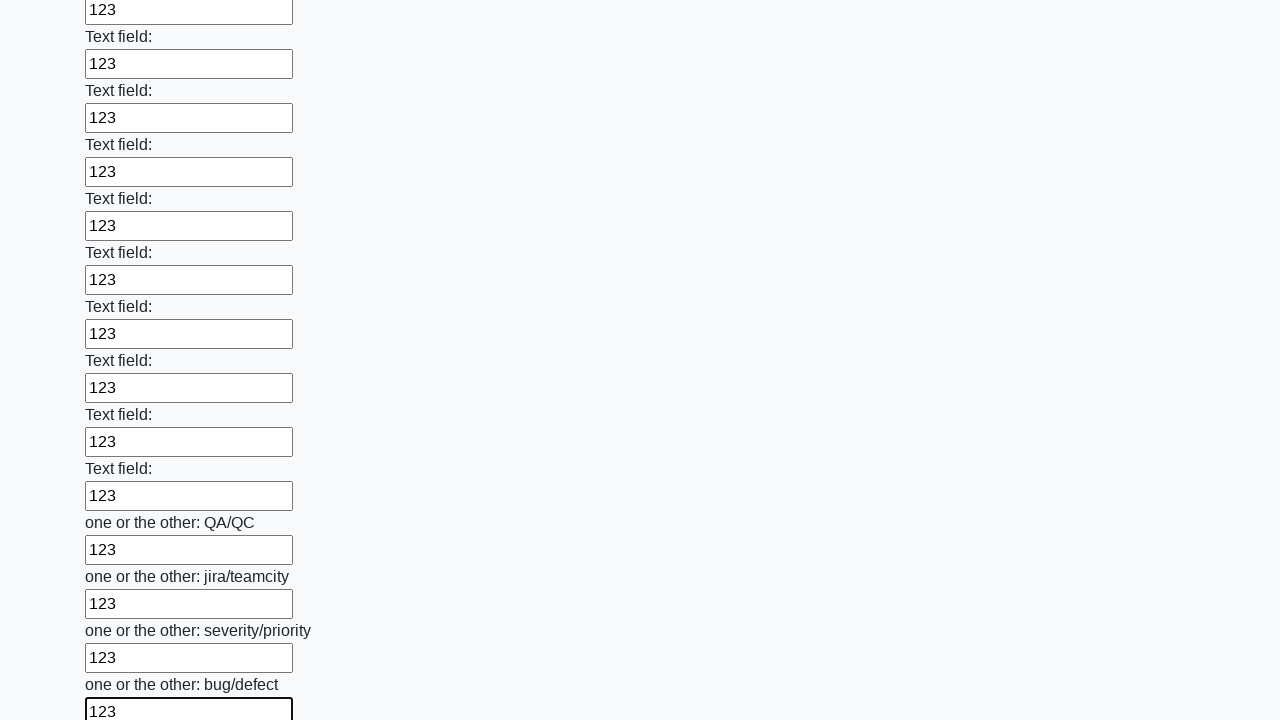

Filled an input field with value '123' on input >> nth=91
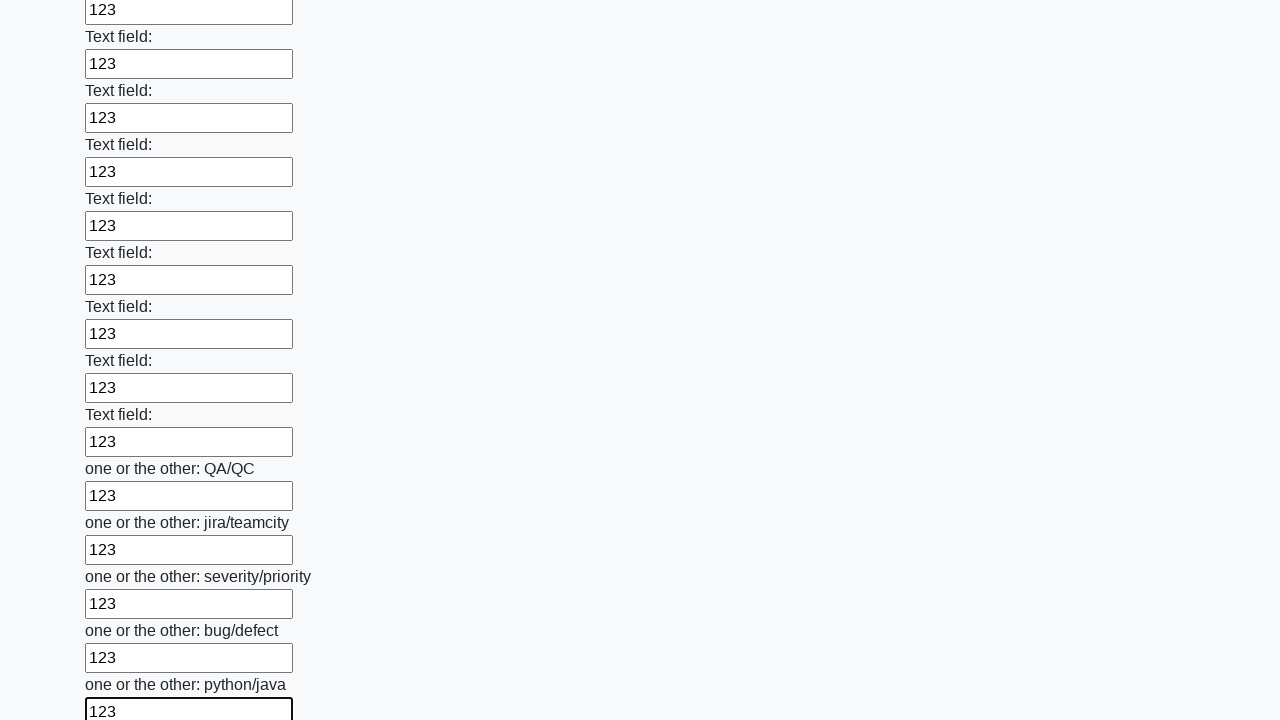

Filled an input field with value '123' on input >> nth=92
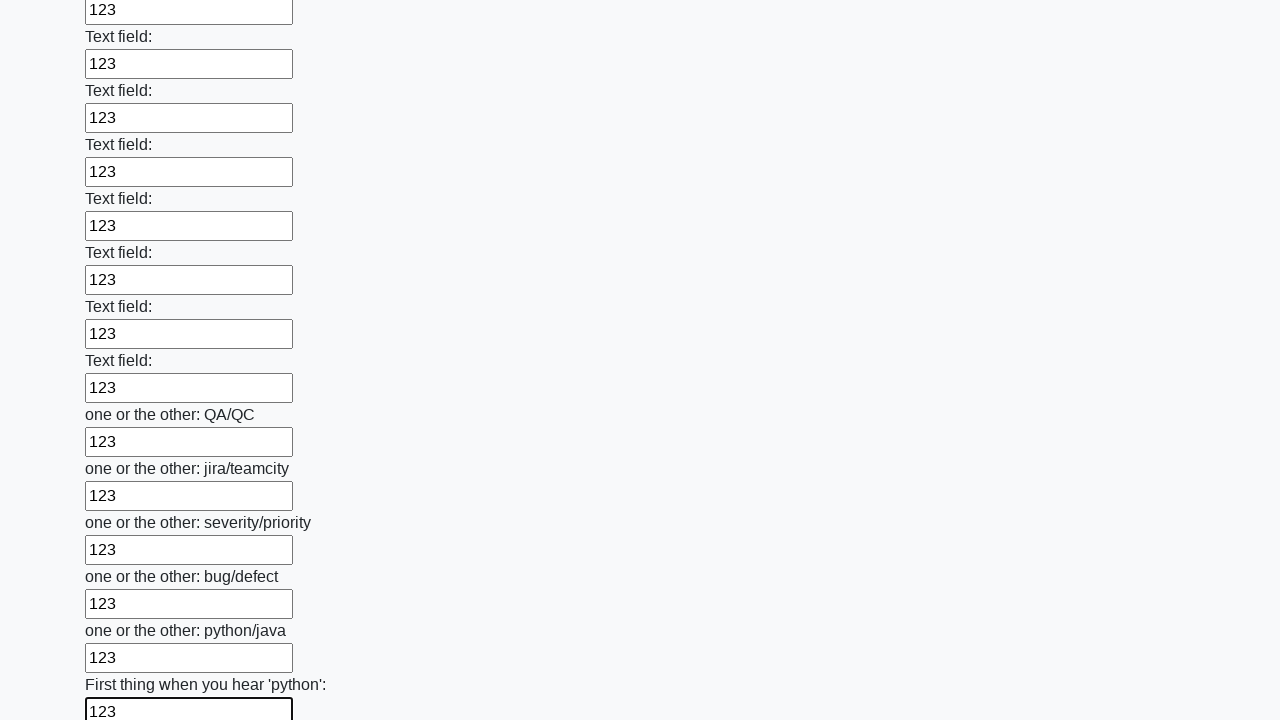

Filled an input field with value '123' on input >> nth=93
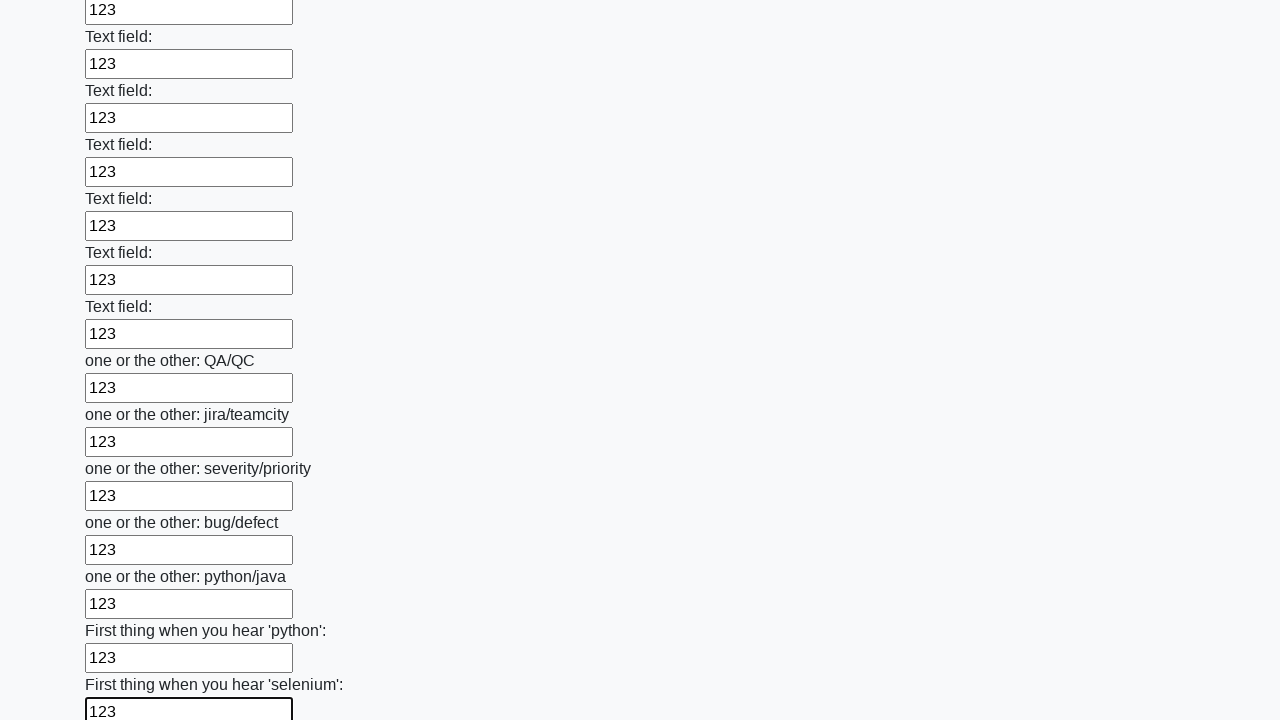

Filled an input field with value '123' on input >> nth=94
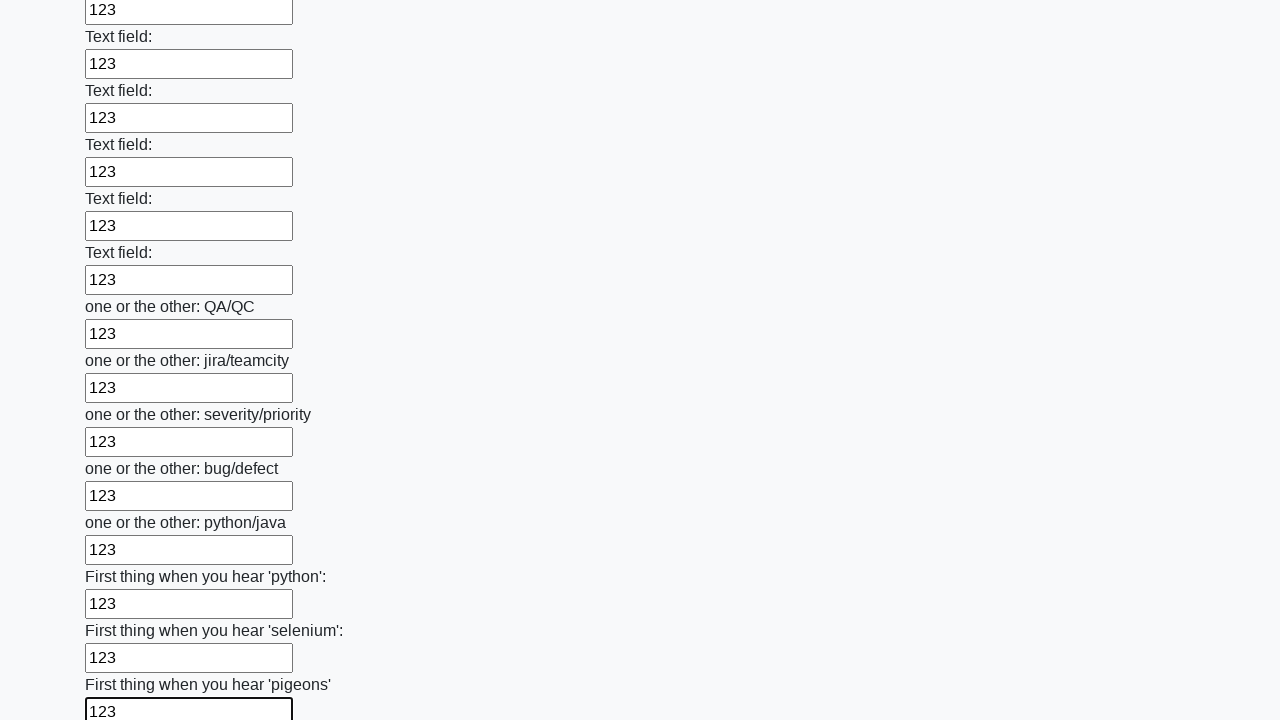

Filled an input field with value '123' on input >> nth=95
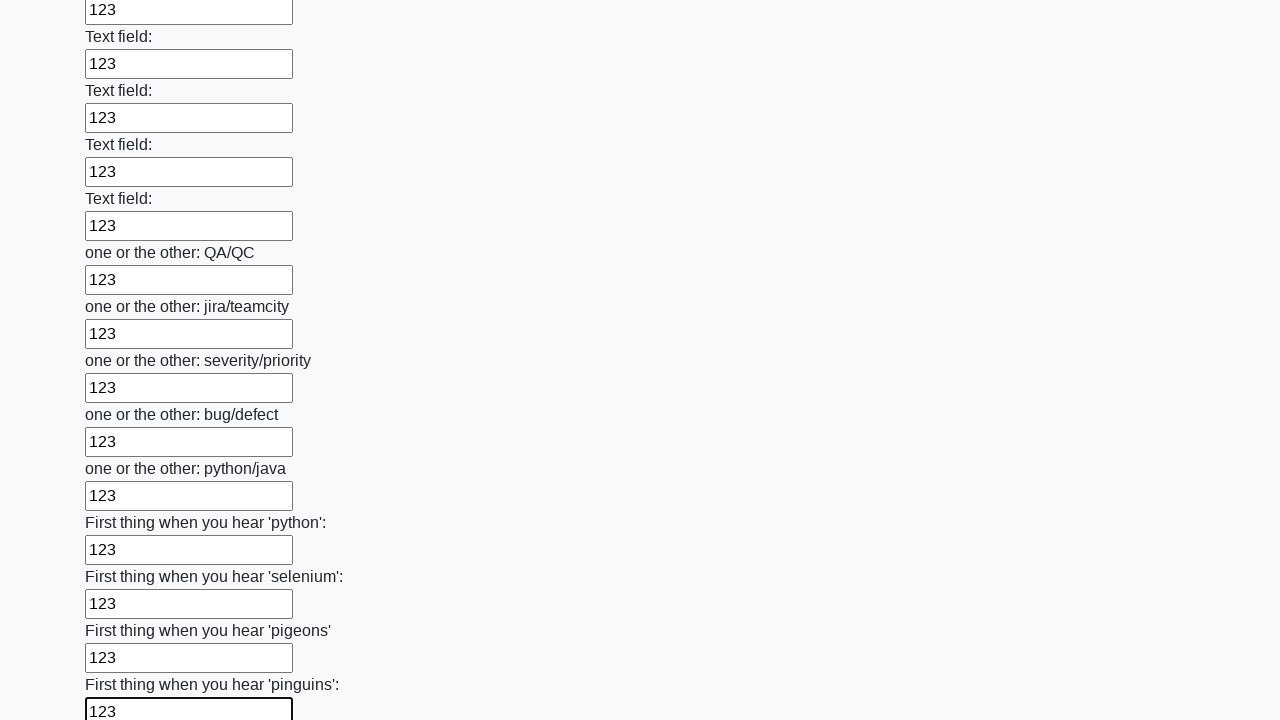

Filled an input field with value '123' on input >> nth=96
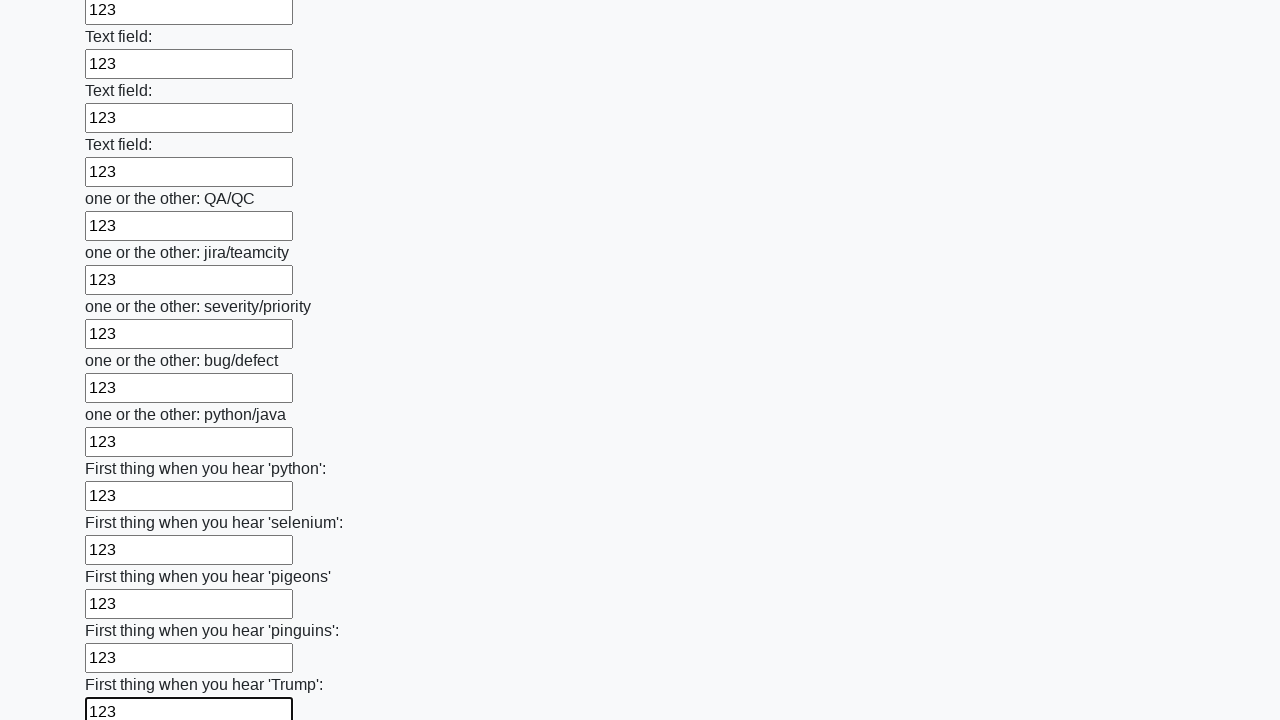

Filled an input field with value '123' on input >> nth=97
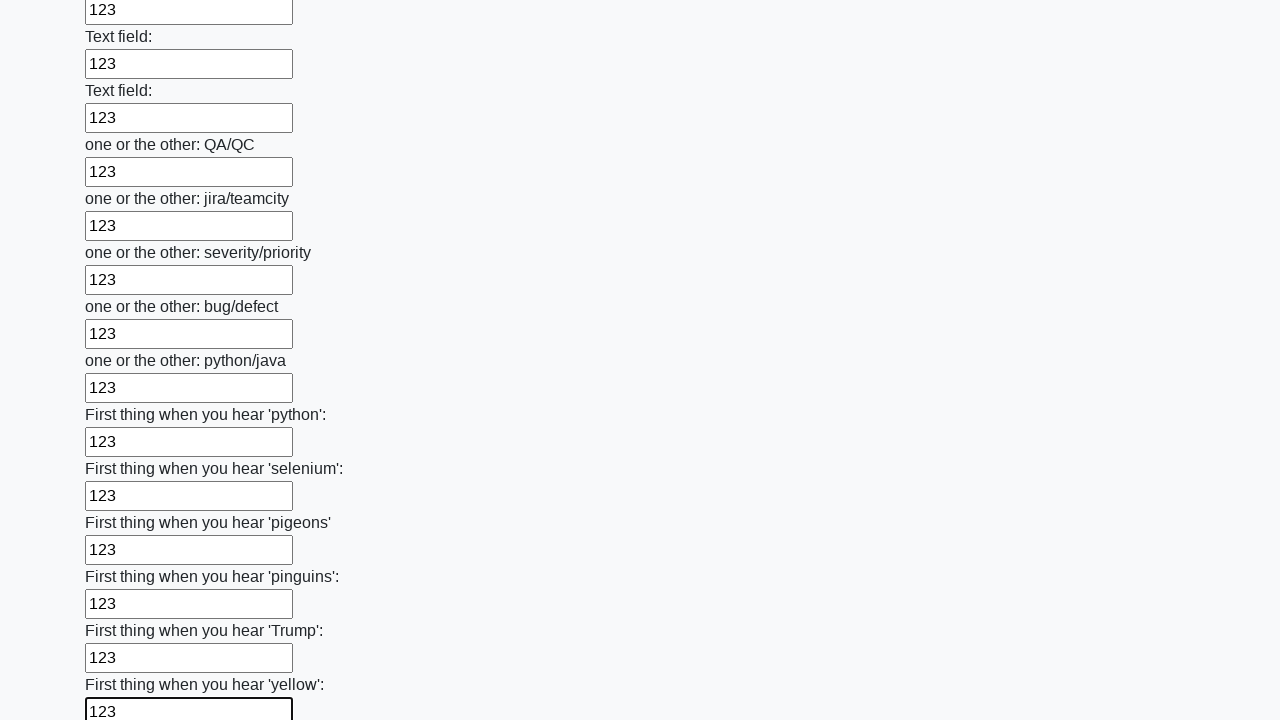

Filled an input field with value '123' on input >> nth=98
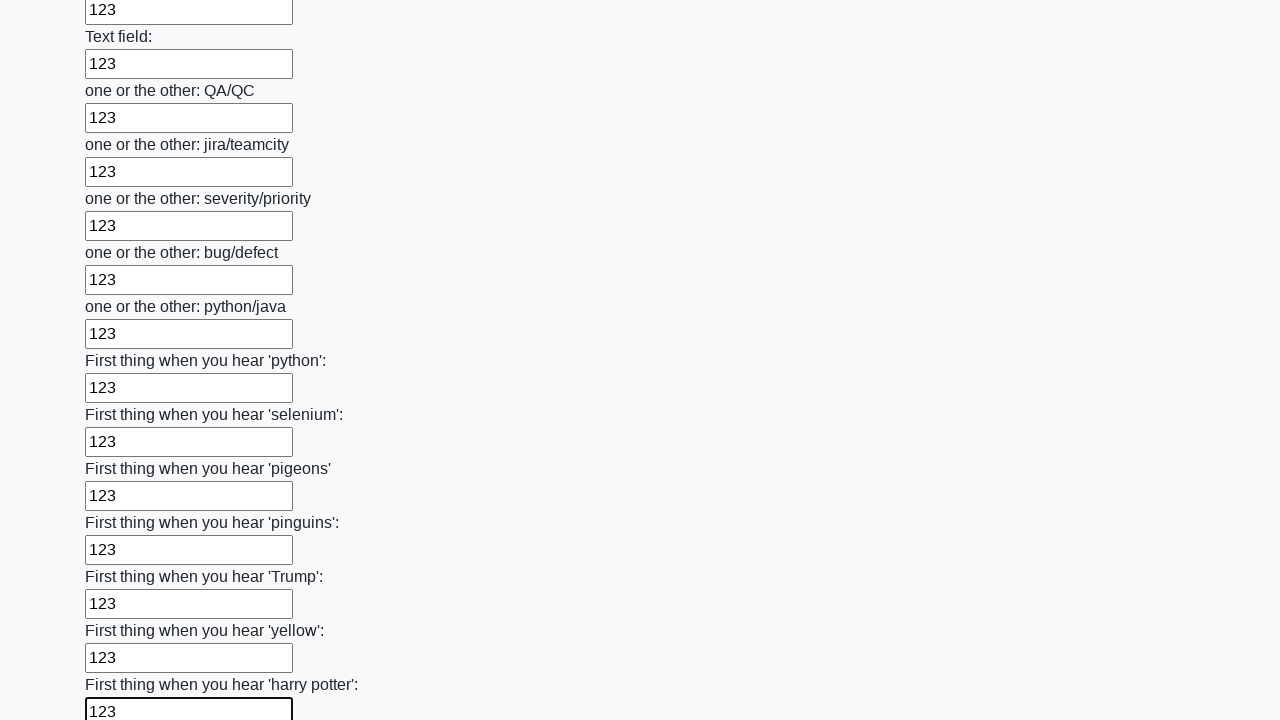

Filled an input field with value '123' on input >> nth=99
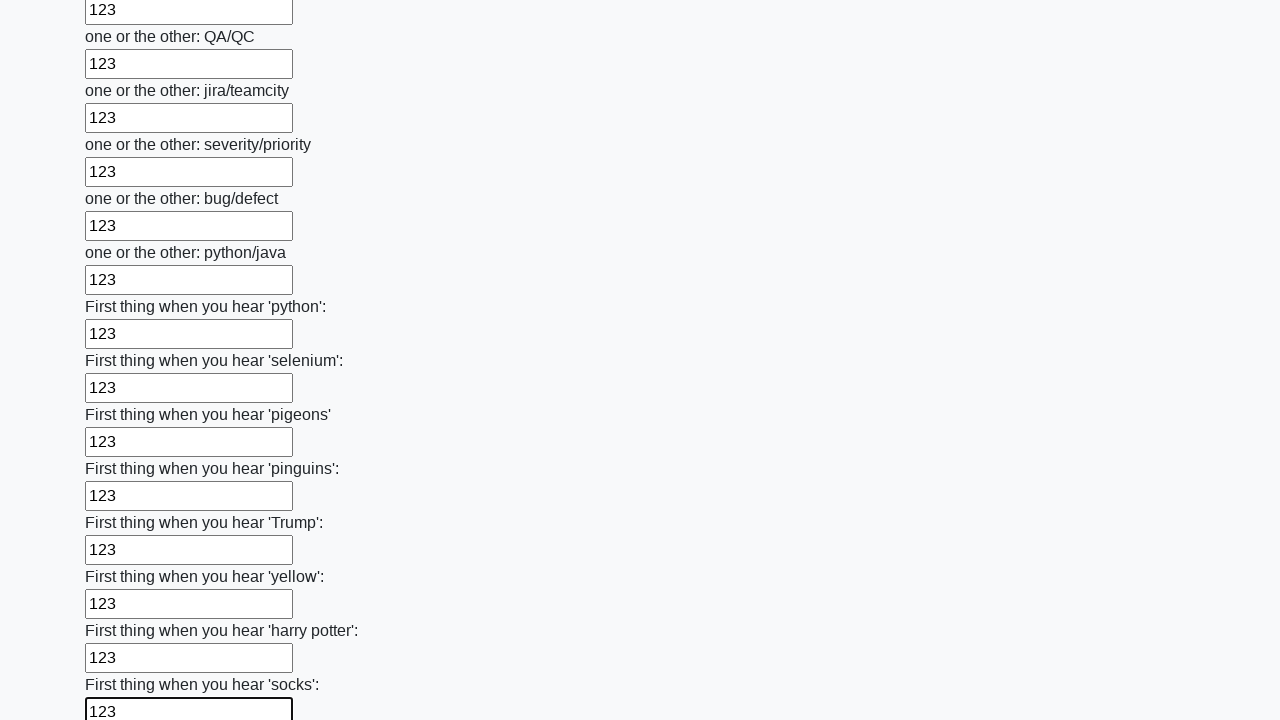

Clicked the submit button to submit the form at (123, 611) on button.btn
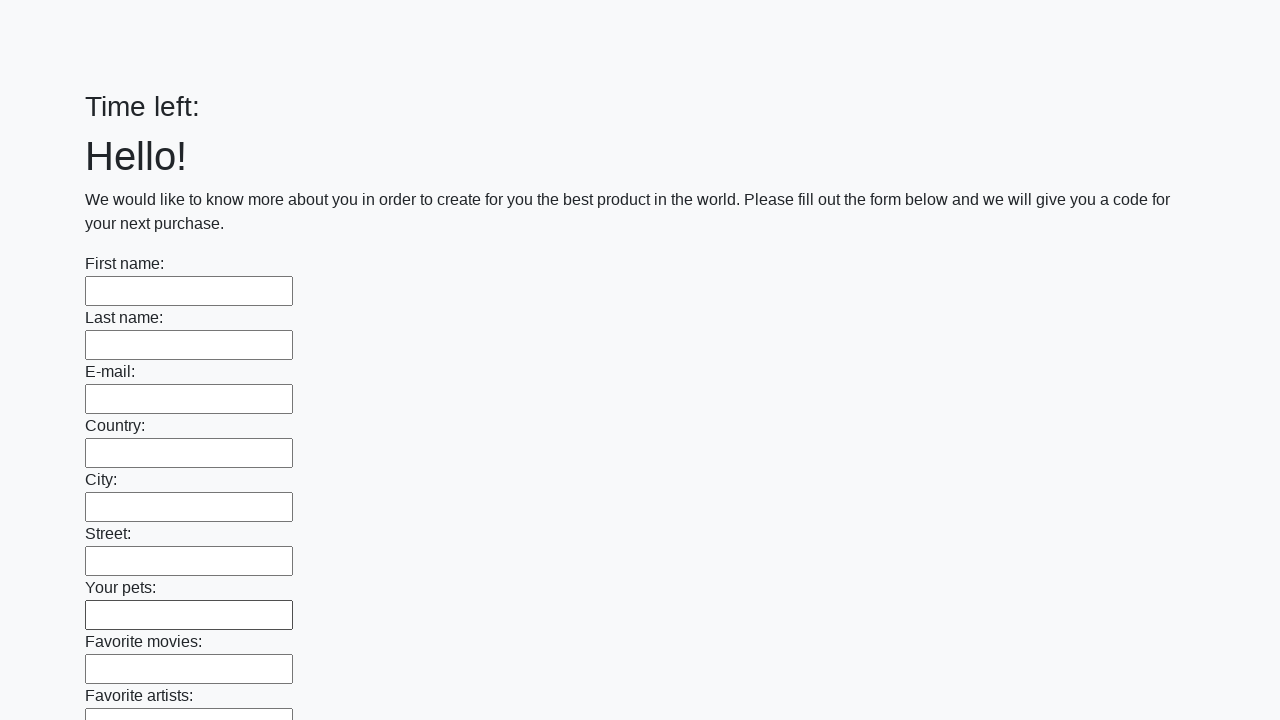

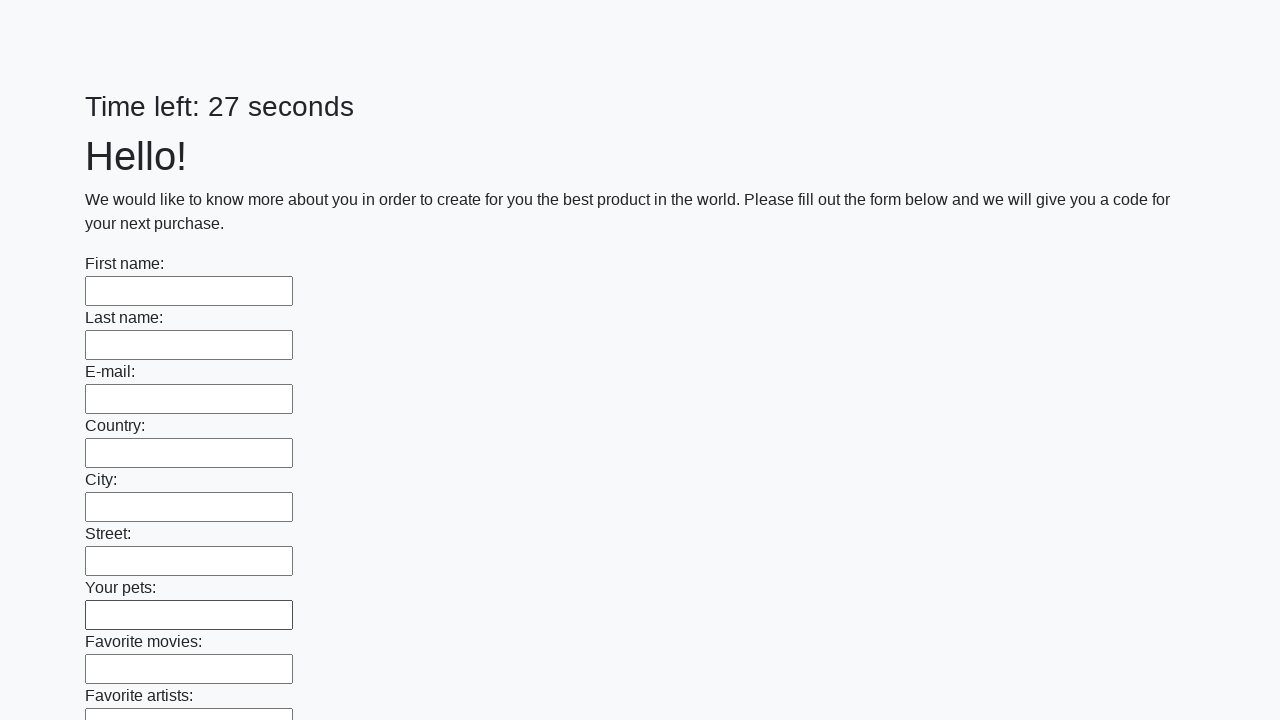